Tests slider functionality by moving the slider handle to different positions using keyboard arrow keys

Starting URL: http://seleniumui.moderntester.pl/slider.php

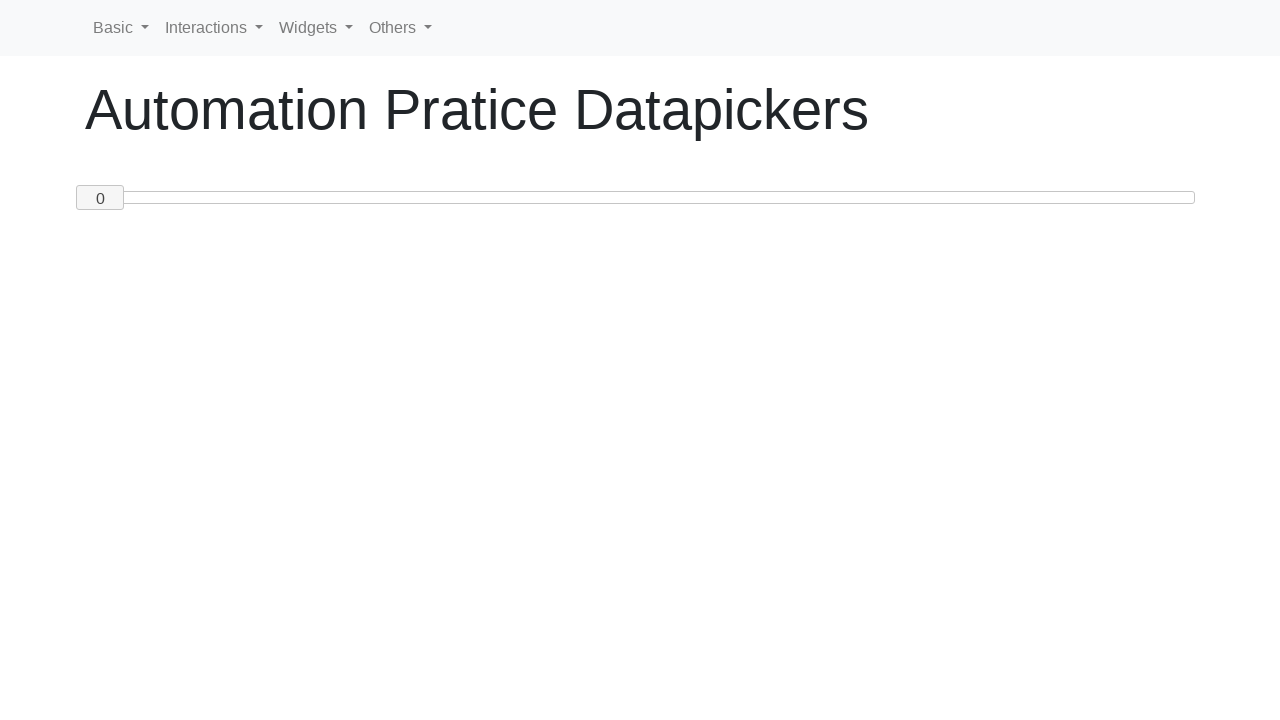

Retrieved current slider value: 0
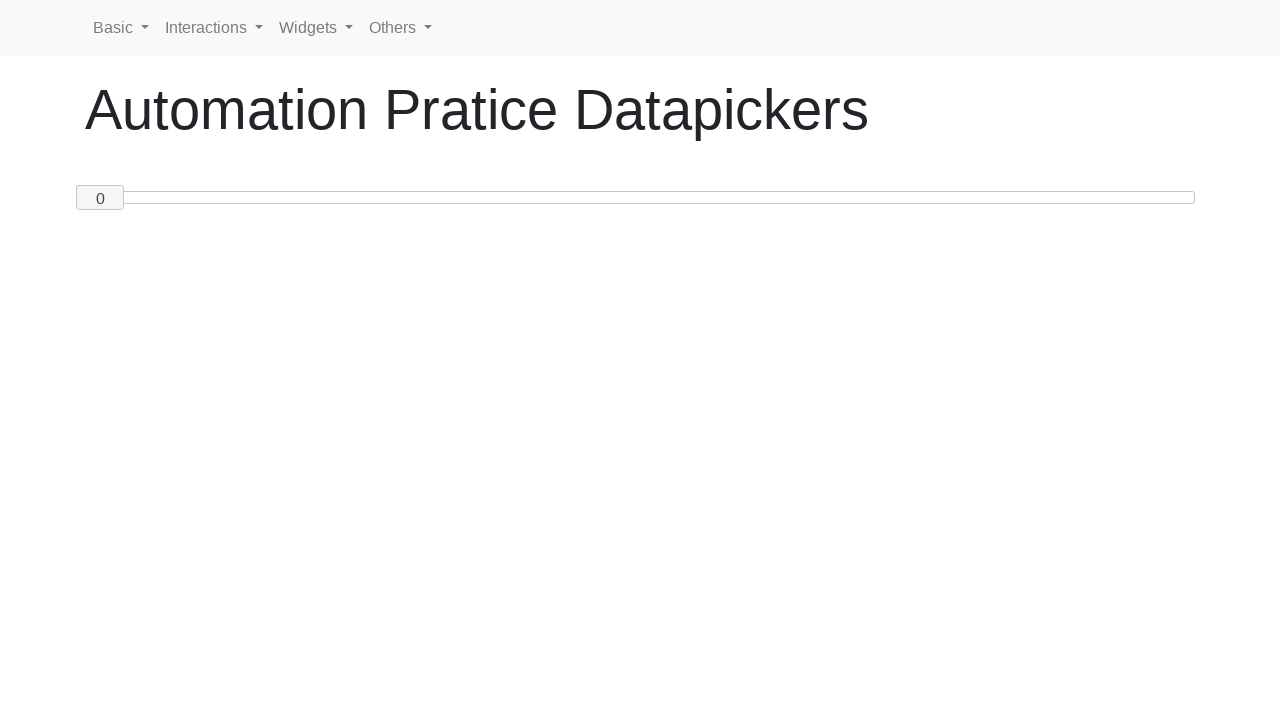

Pressed ArrowRight to move slider towards 50 on #custom-handle
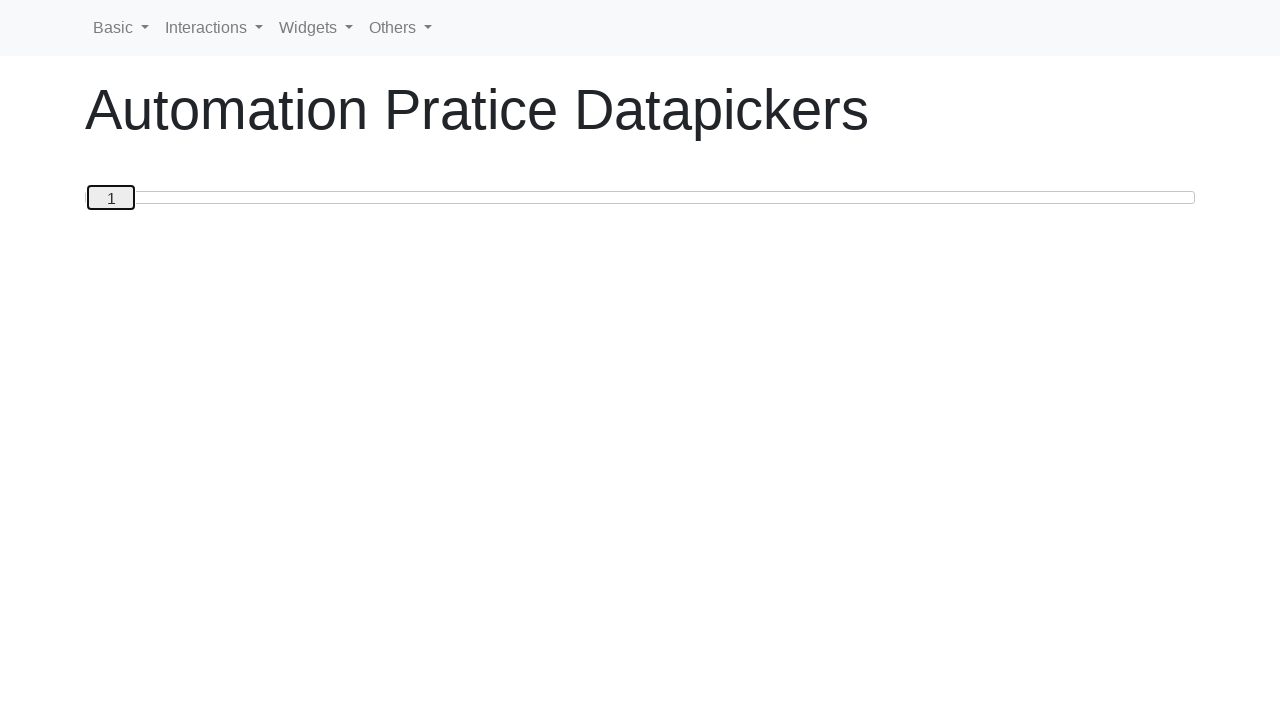

Pressed ArrowRight to move slider towards 50 on #custom-handle
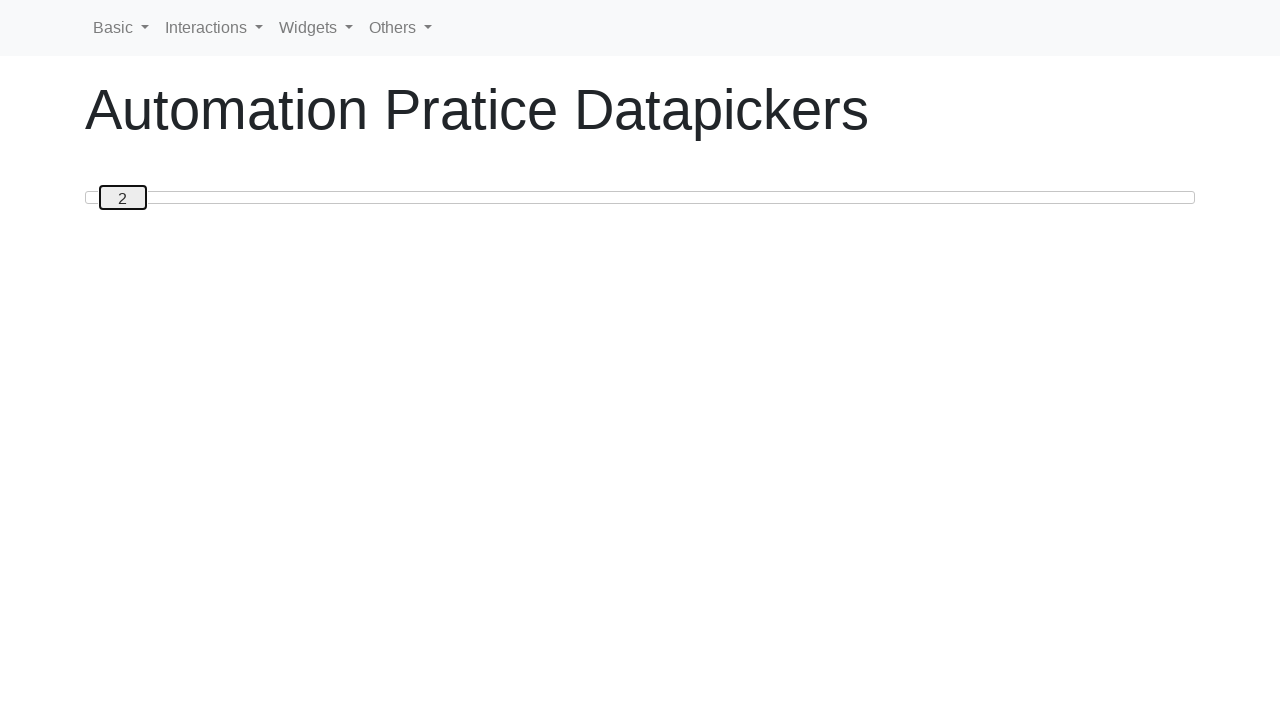

Pressed ArrowRight to move slider towards 50 on #custom-handle
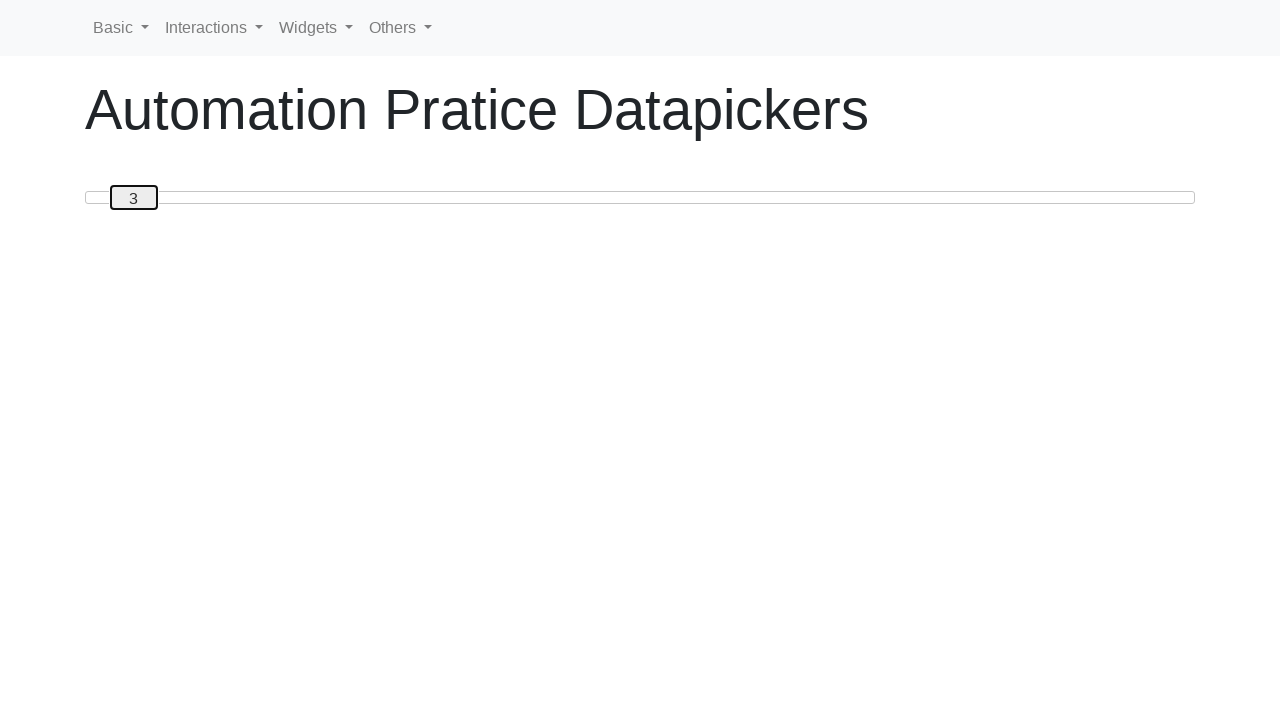

Pressed ArrowRight to move slider towards 50 on #custom-handle
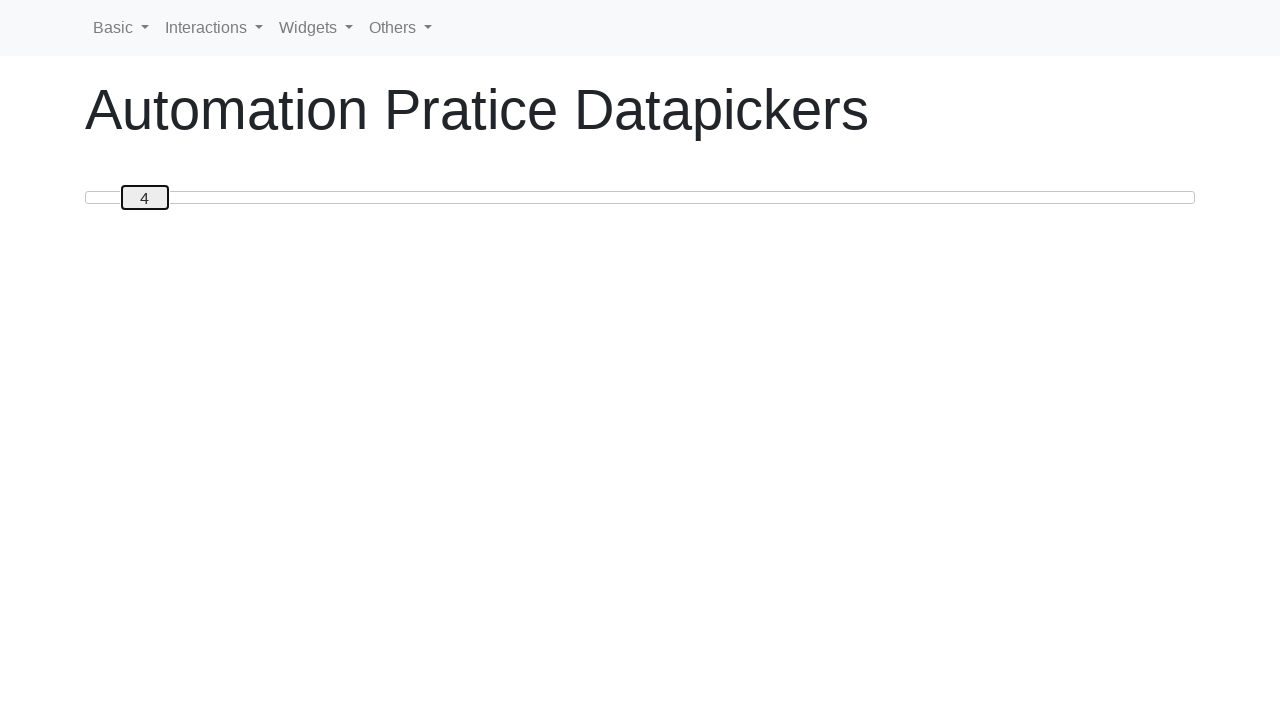

Pressed ArrowRight to move slider towards 50 on #custom-handle
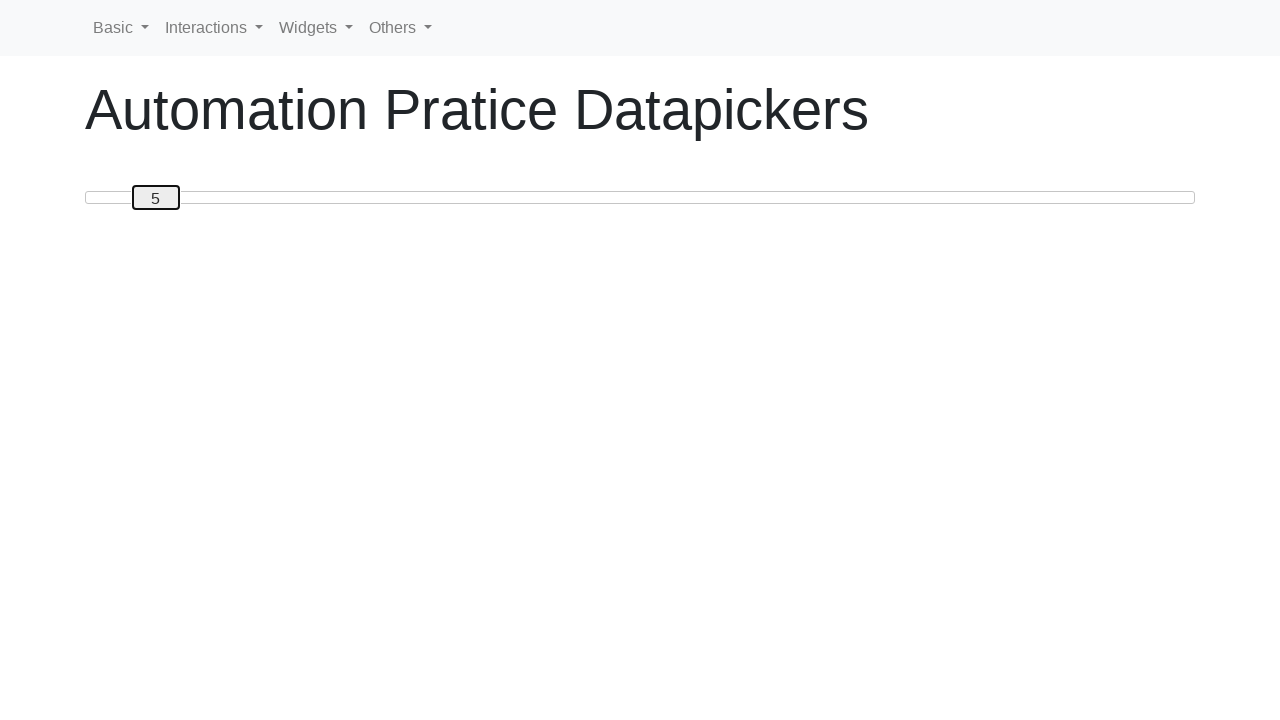

Pressed ArrowRight to move slider towards 50 on #custom-handle
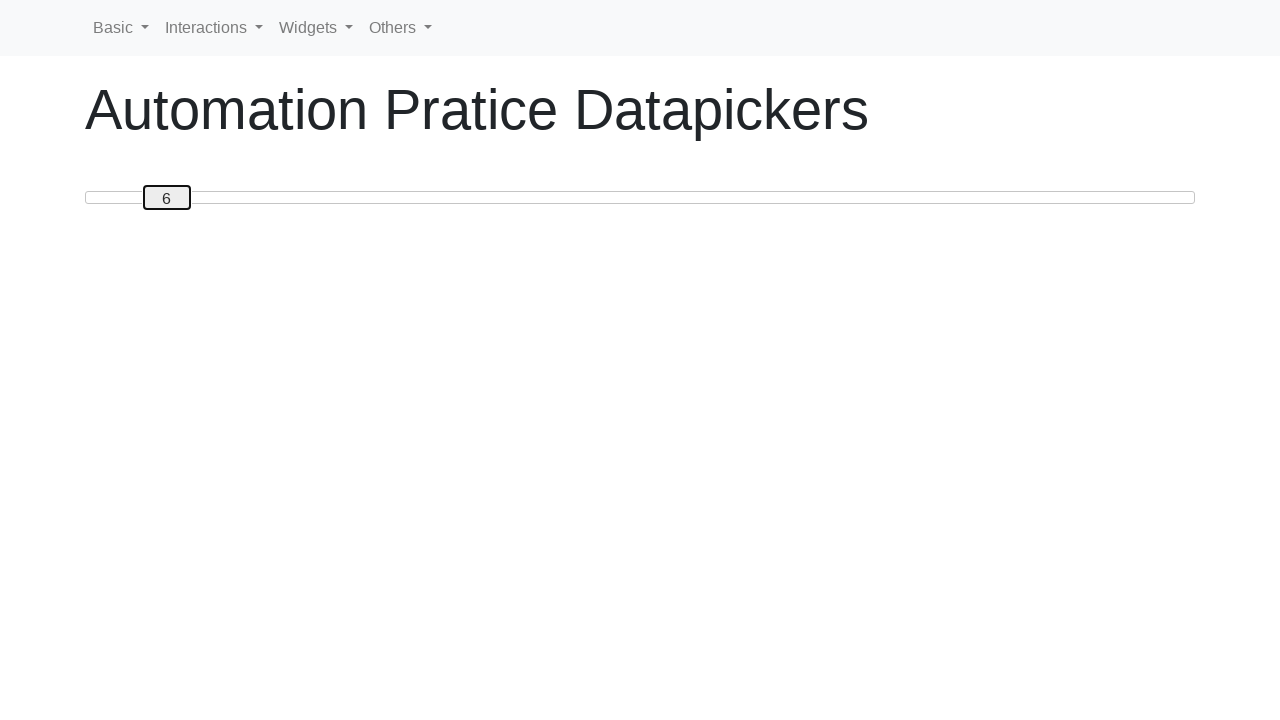

Pressed ArrowRight to move slider towards 50 on #custom-handle
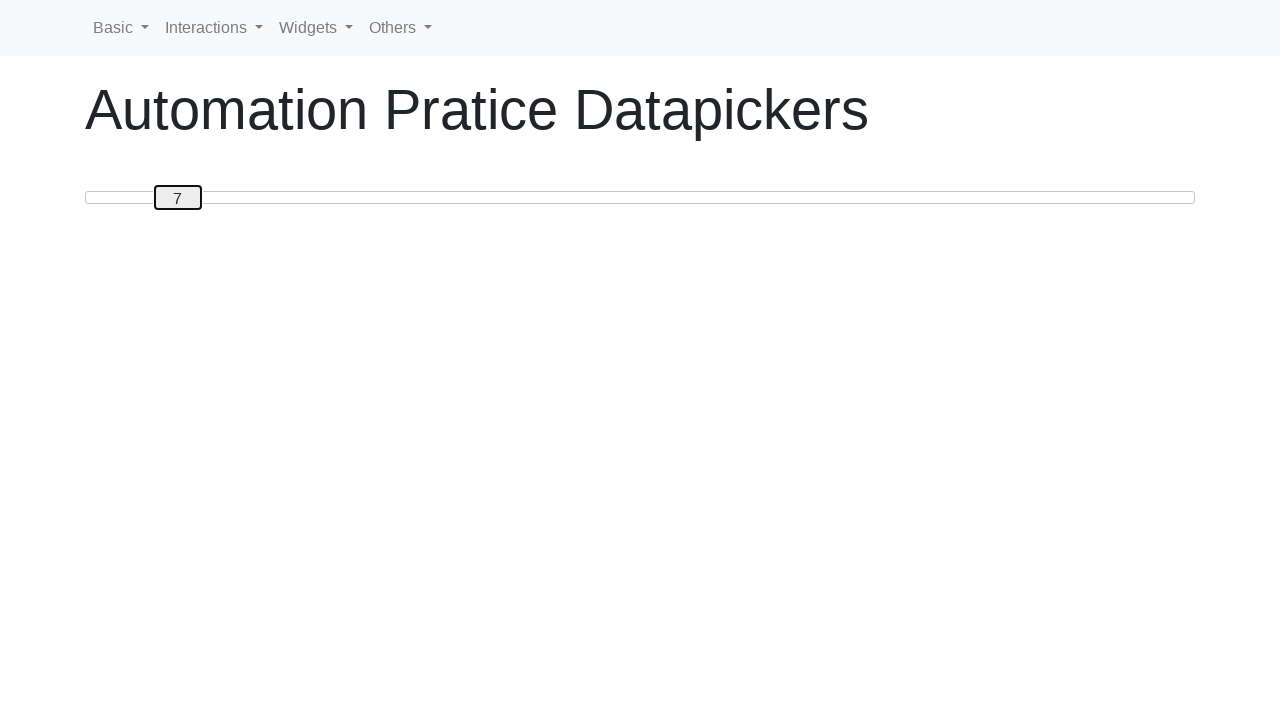

Pressed ArrowRight to move slider towards 50 on #custom-handle
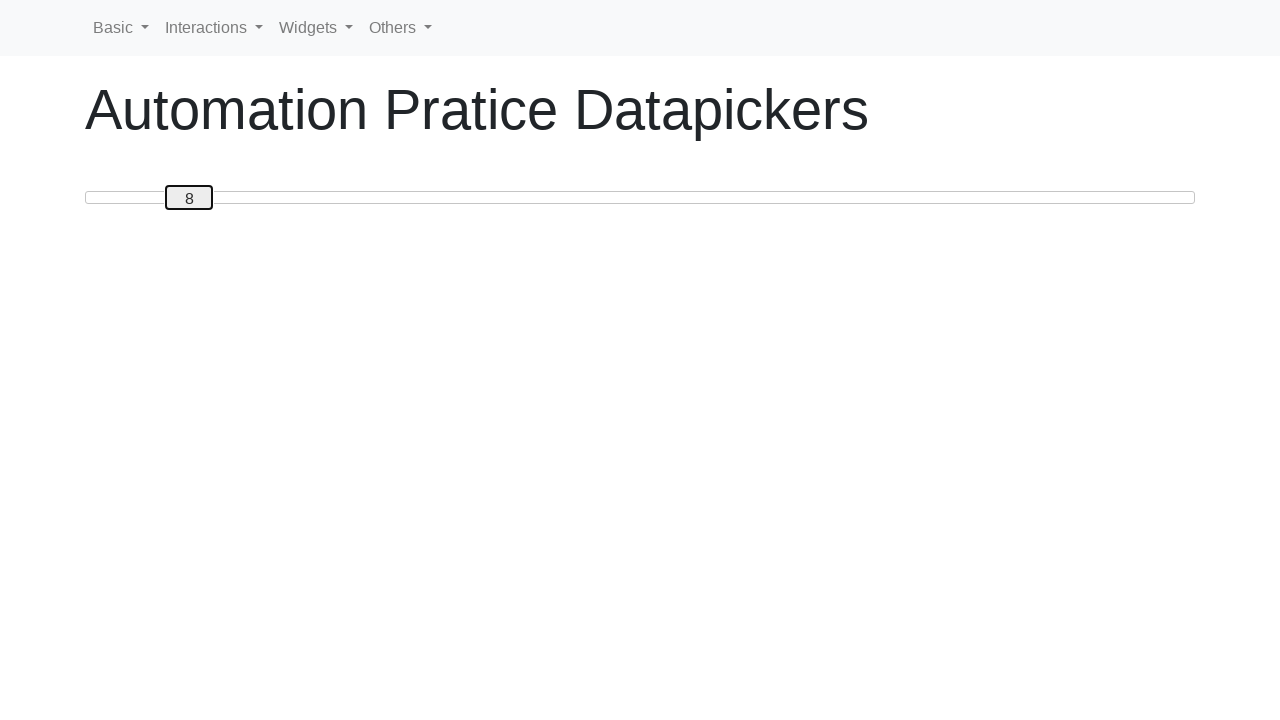

Pressed ArrowRight to move slider towards 50 on #custom-handle
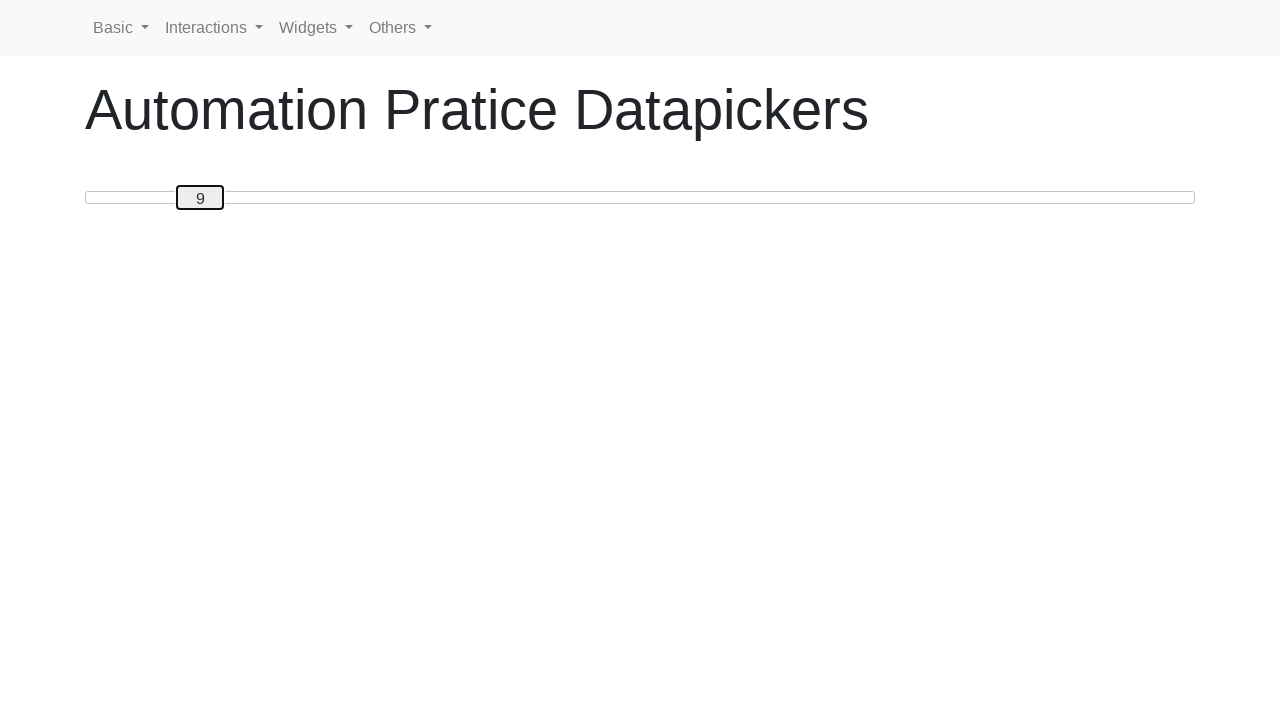

Pressed ArrowRight to move slider towards 50 on #custom-handle
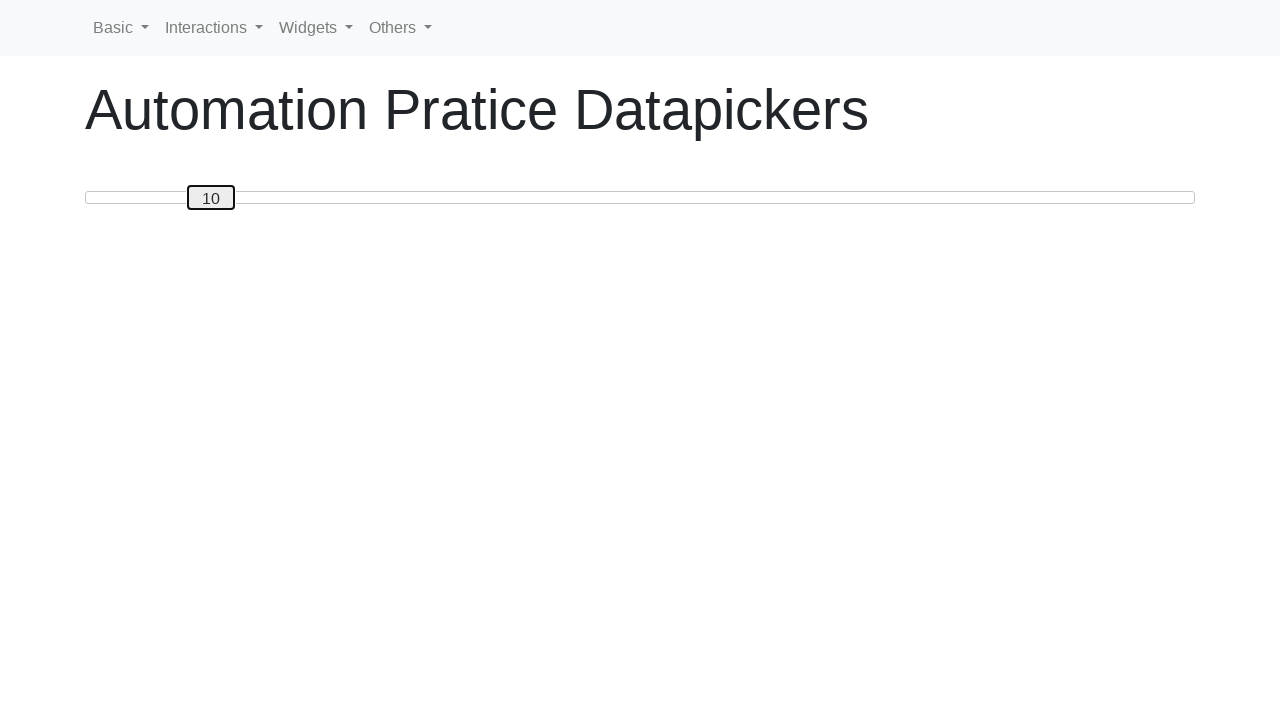

Pressed ArrowRight to move slider towards 50 on #custom-handle
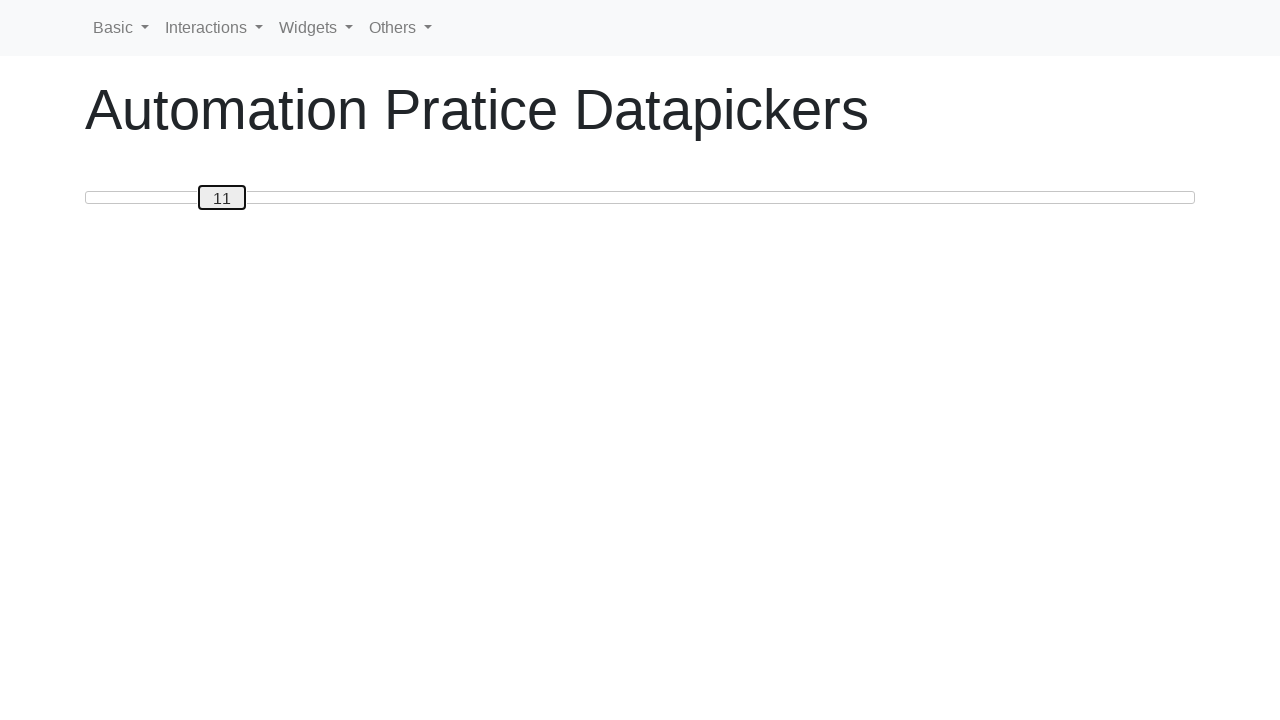

Pressed ArrowRight to move slider towards 50 on #custom-handle
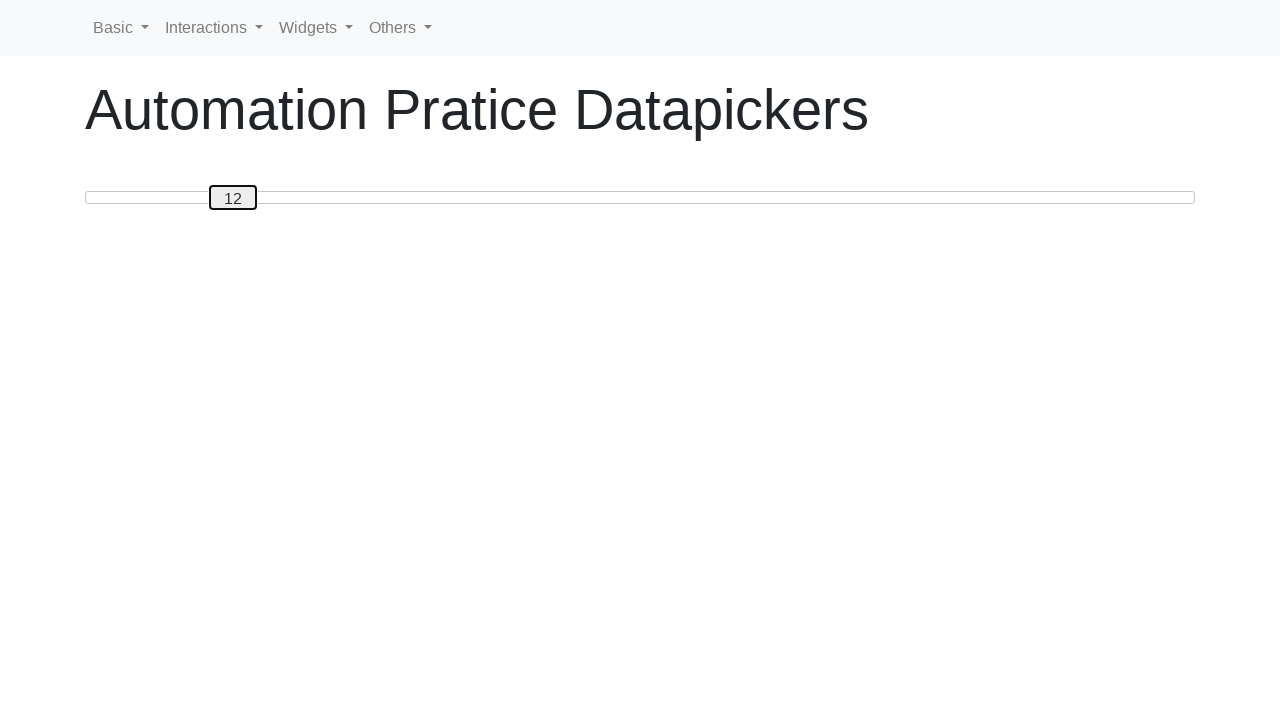

Pressed ArrowRight to move slider towards 50 on #custom-handle
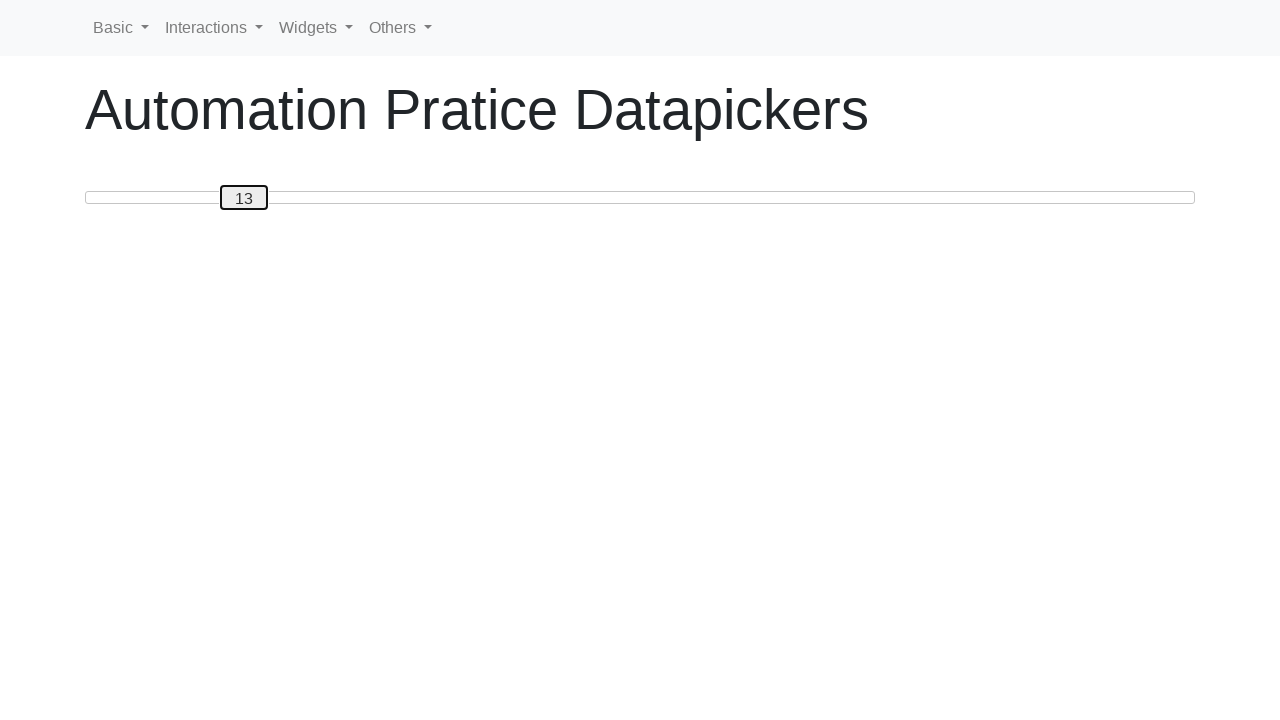

Pressed ArrowRight to move slider towards 50 on #custom-handle
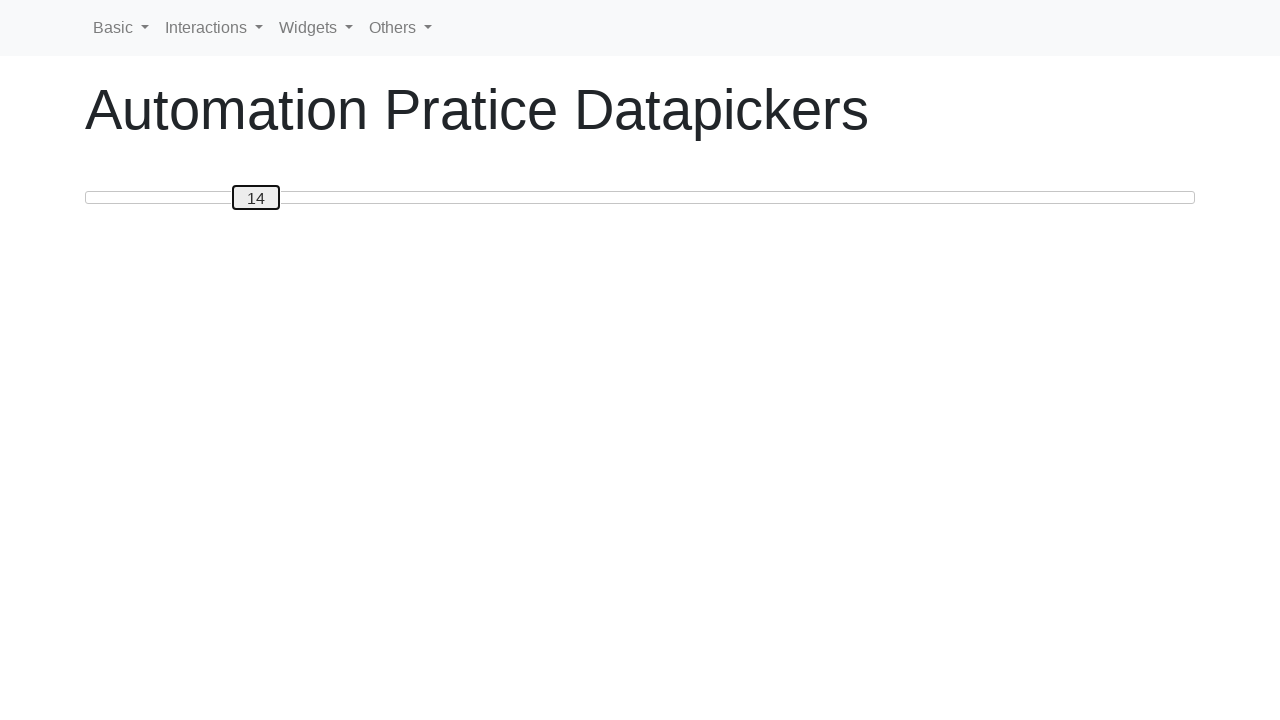

Pressed ArrowRight to move slider towards 50 on #custom-handle
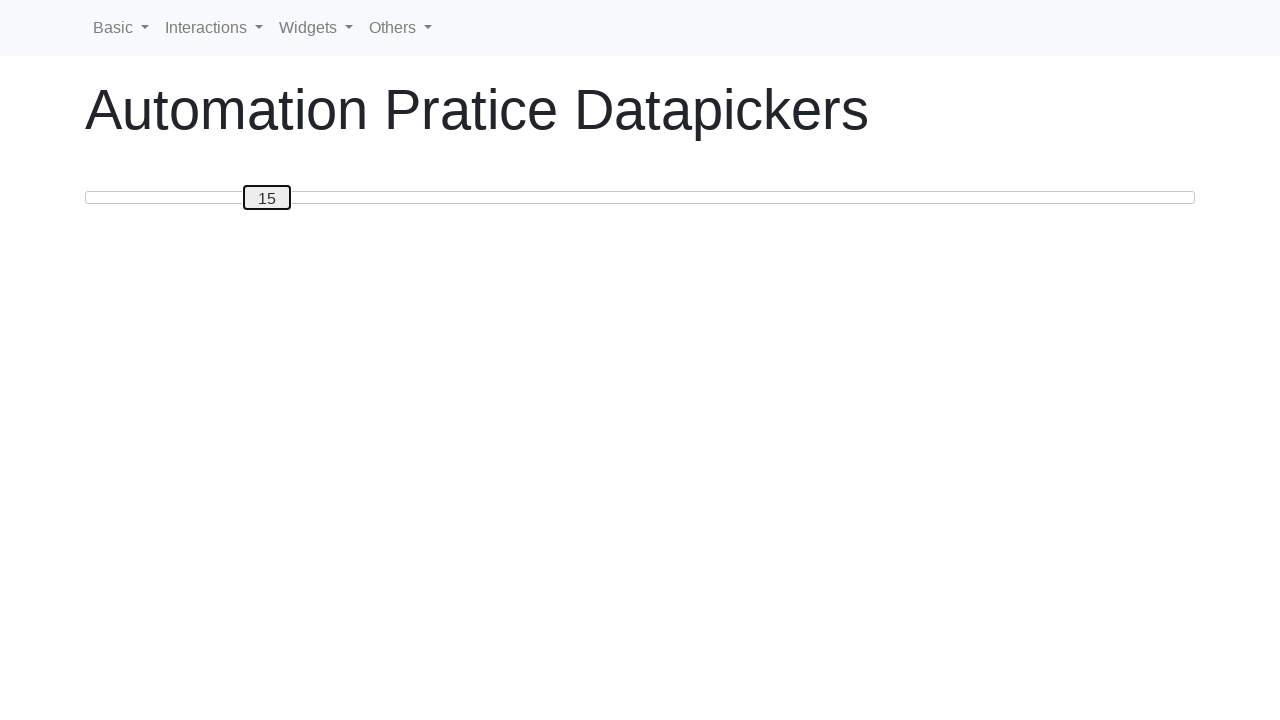

Pressed ArrowRight to move slider towards 50 on #custom-handle
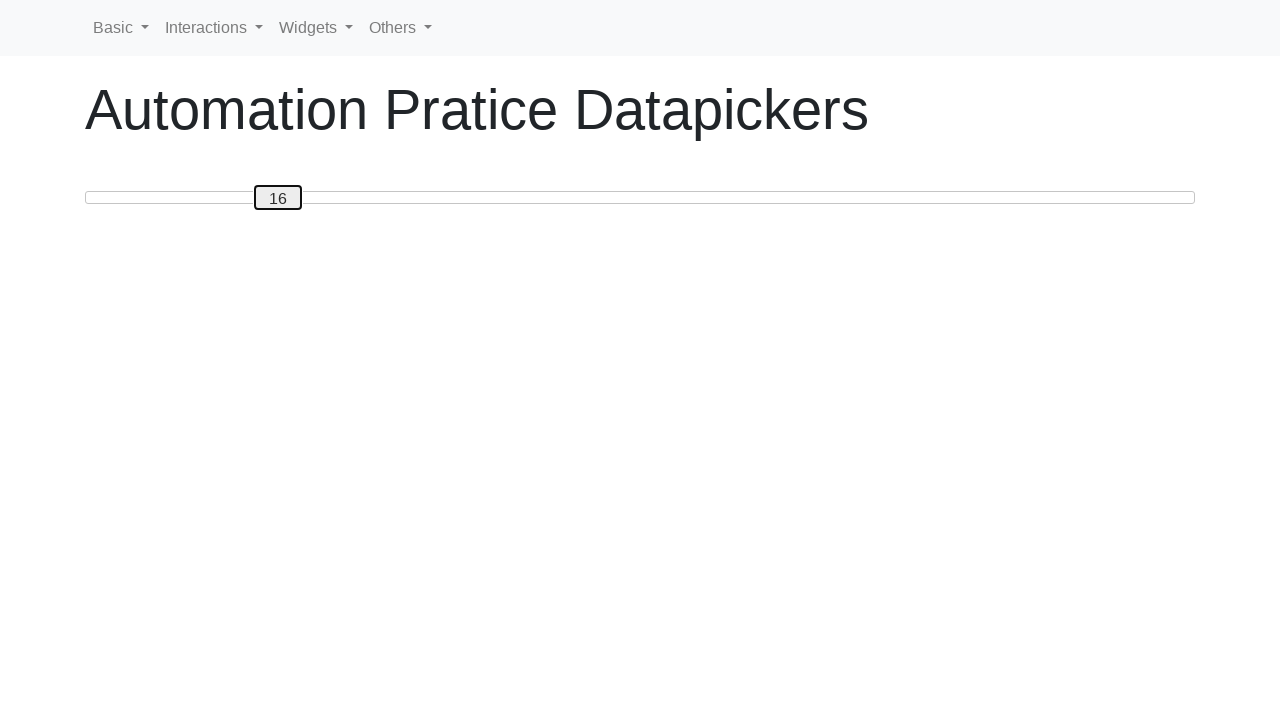

Pressed ArrowRight to move slider towards 50 on #custom-handle
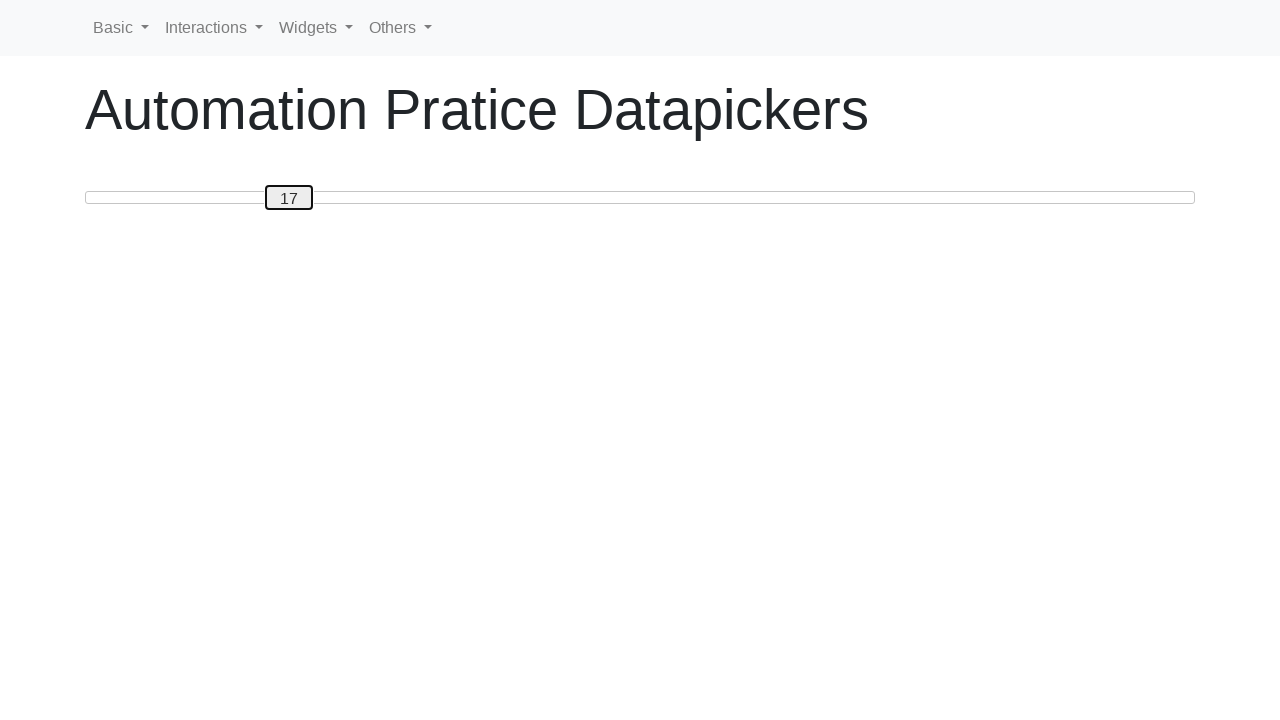

Pressed ArrowRight to move slider towards 50 on #custom-handle
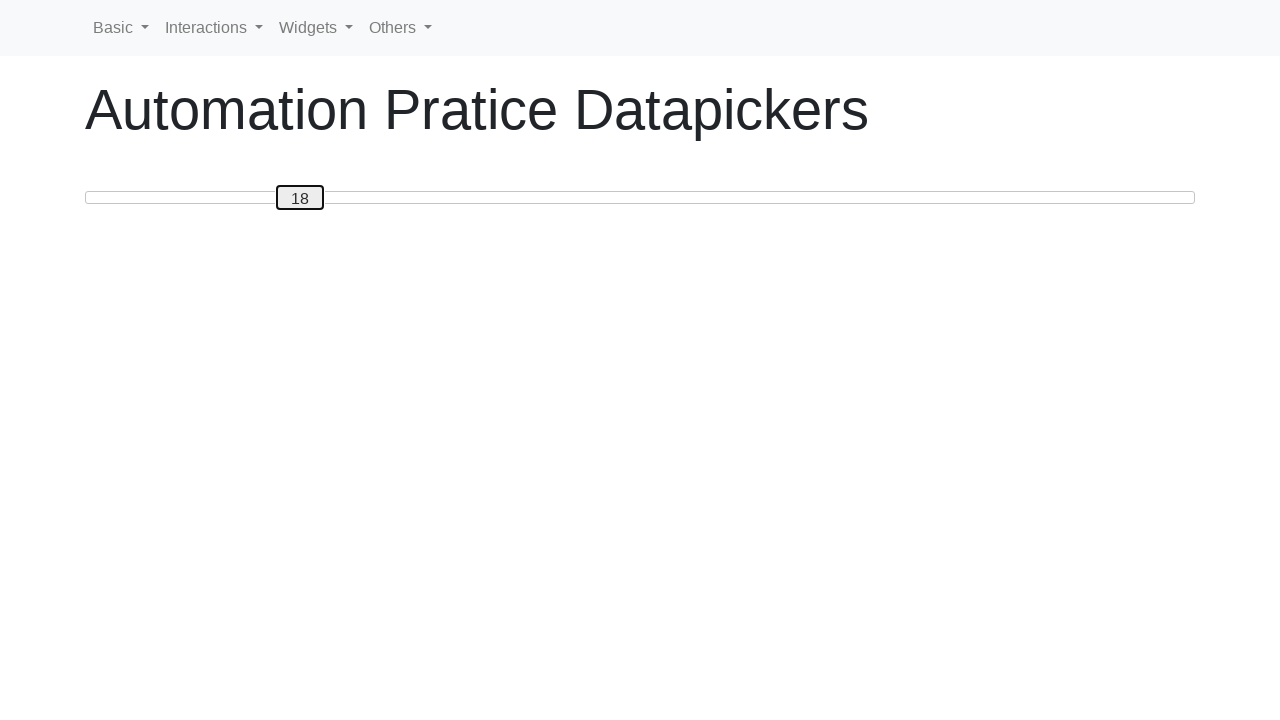

Pressed ArrowRight to move slider towards 50 on #custom-handle
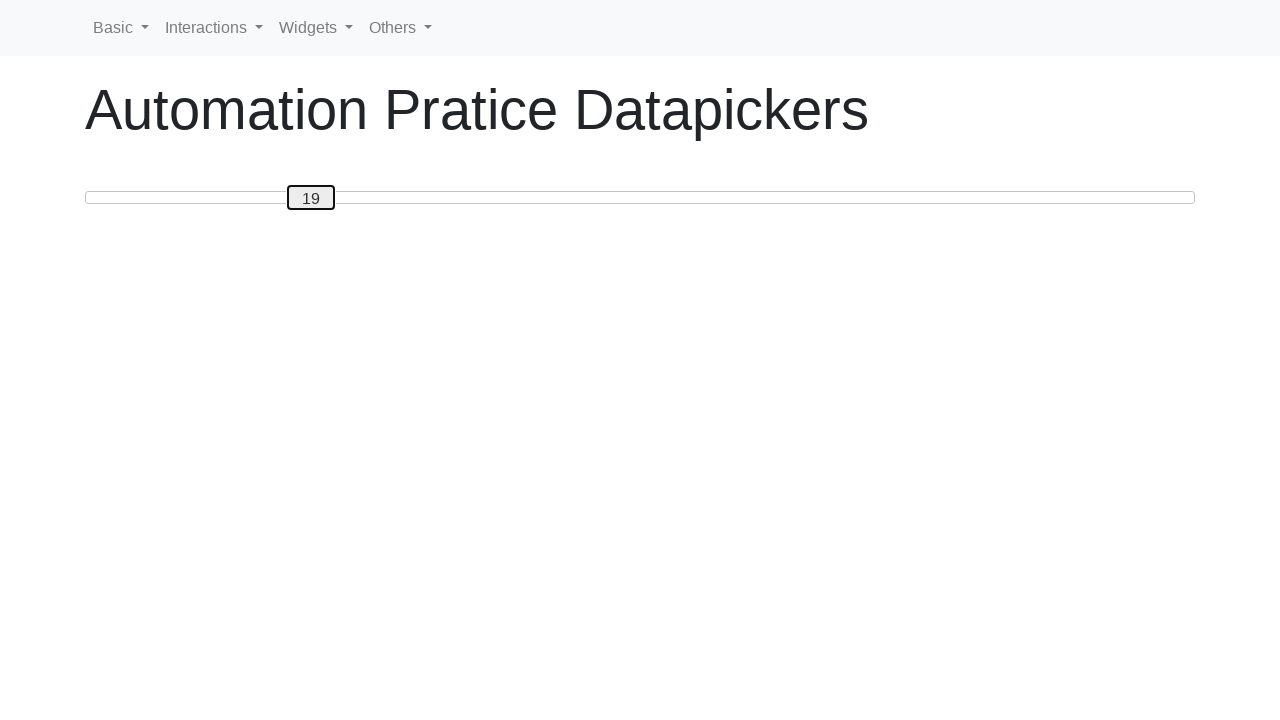

Pressed ArrowRight to move slider towards 50 on #custom-handle
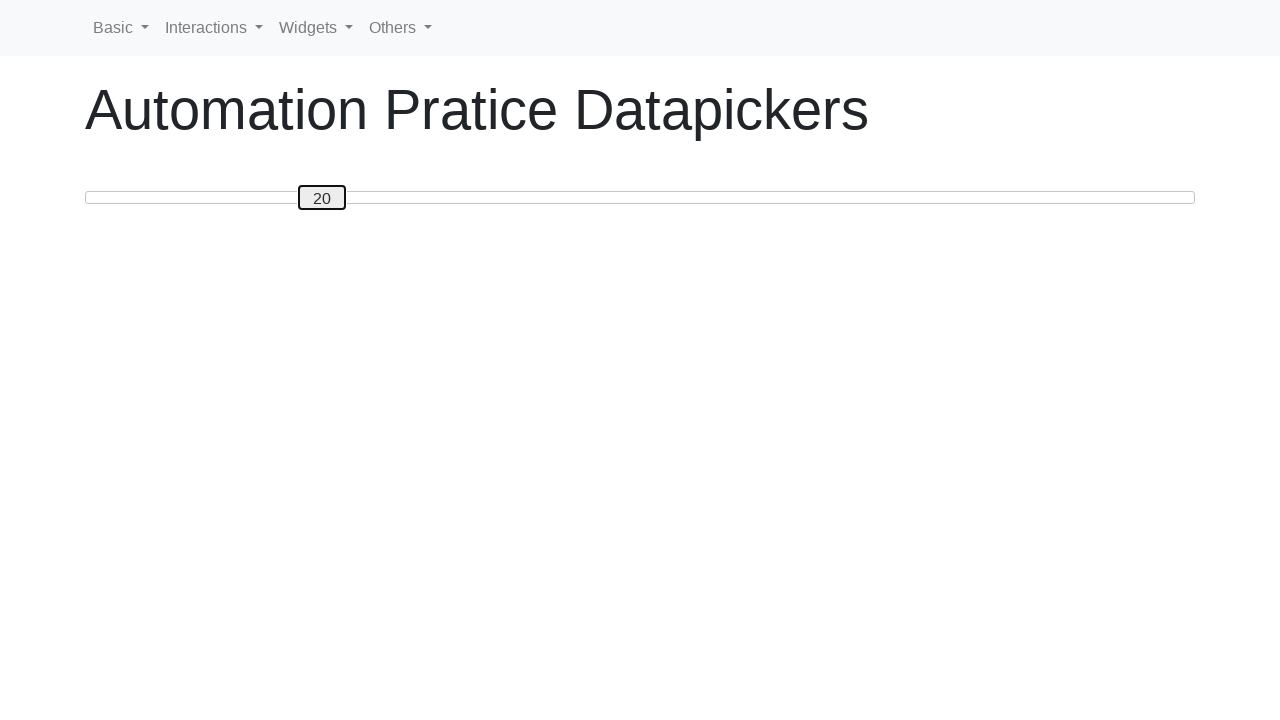

Pressed ArrowRight to move slider towards 50 on #custom-handle
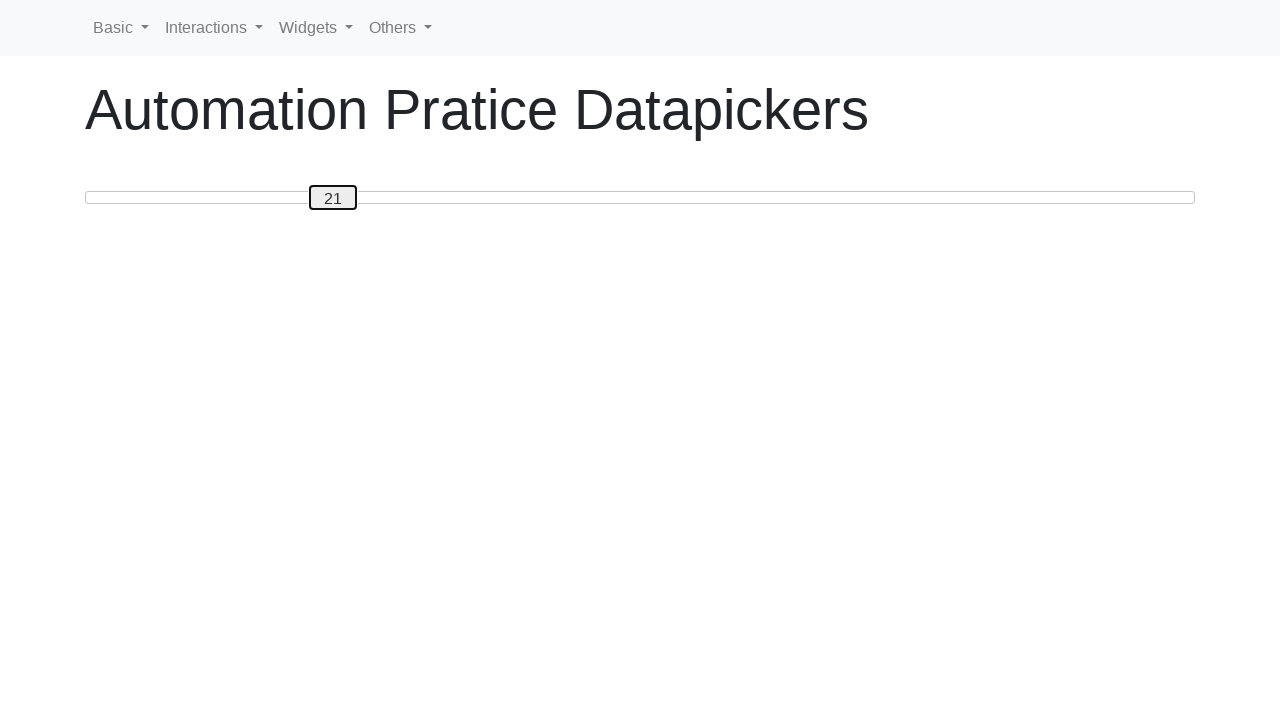

Pressed ArrowRight to move slider towards 50 on #custom-handle
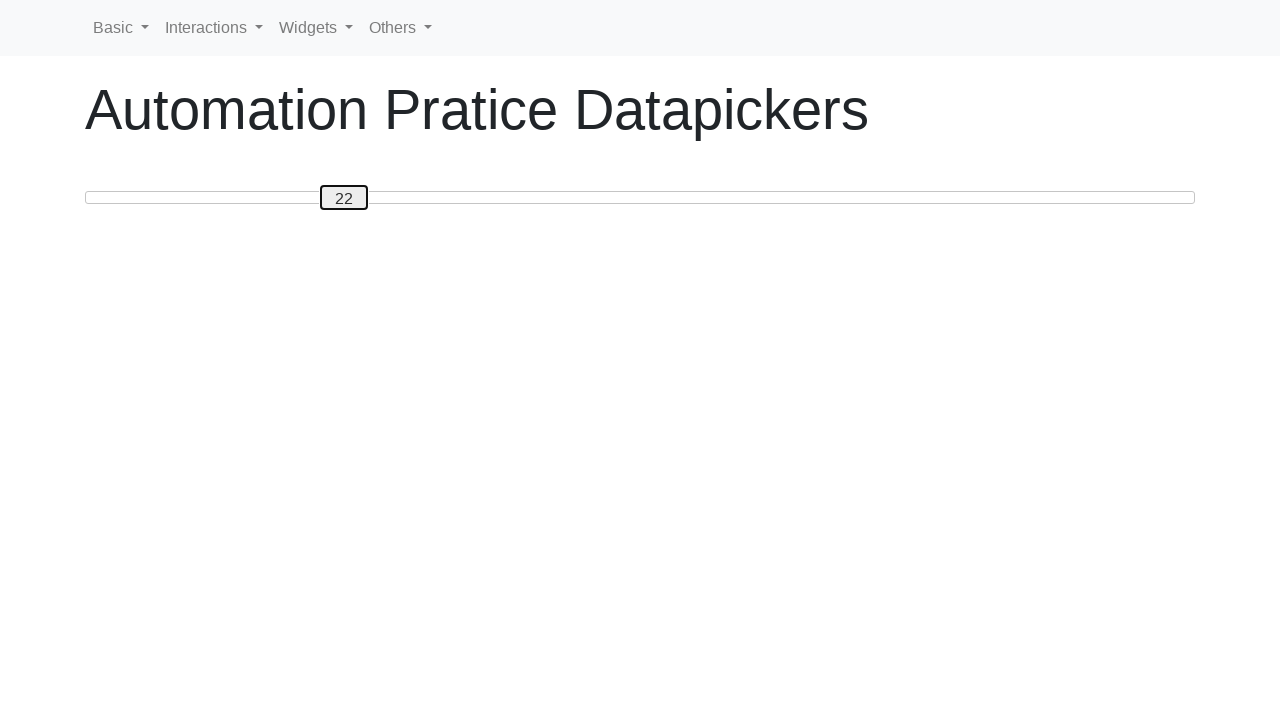

Pressed ArrowRight to move slider towards 50 on #custom-handle
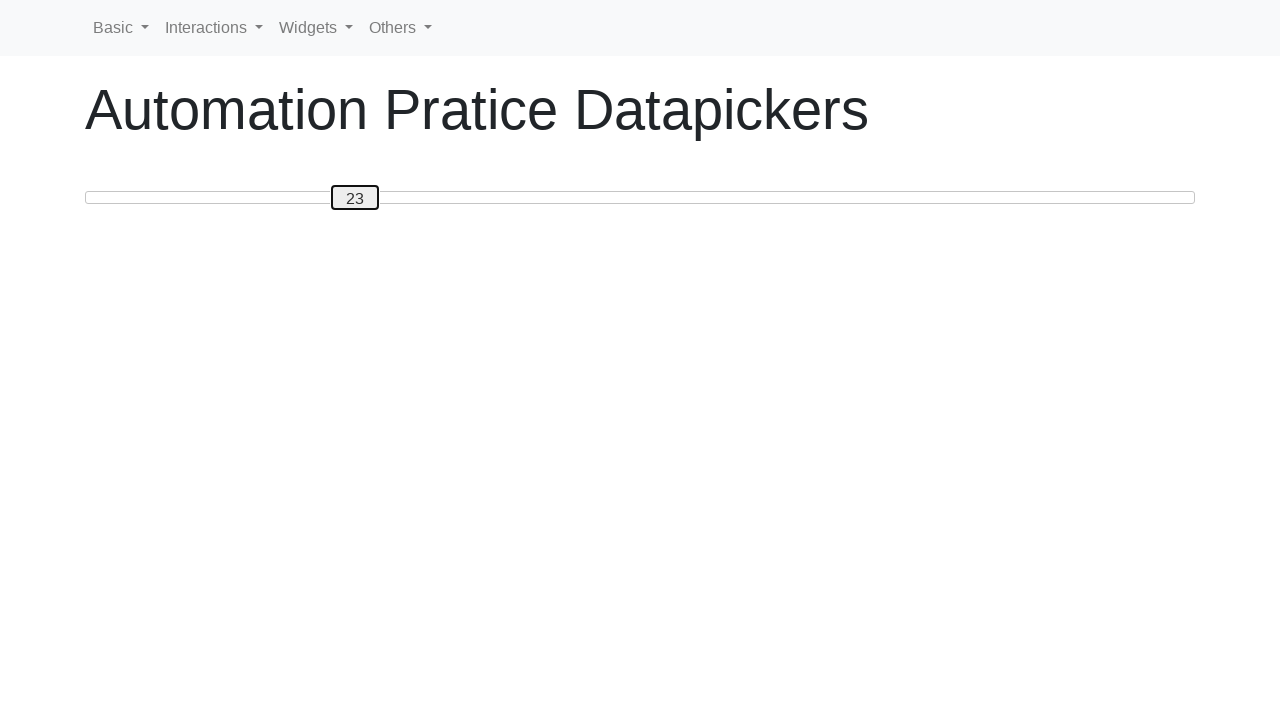

Pressed ArrowRight to move slider towards 50 on #custom-handle
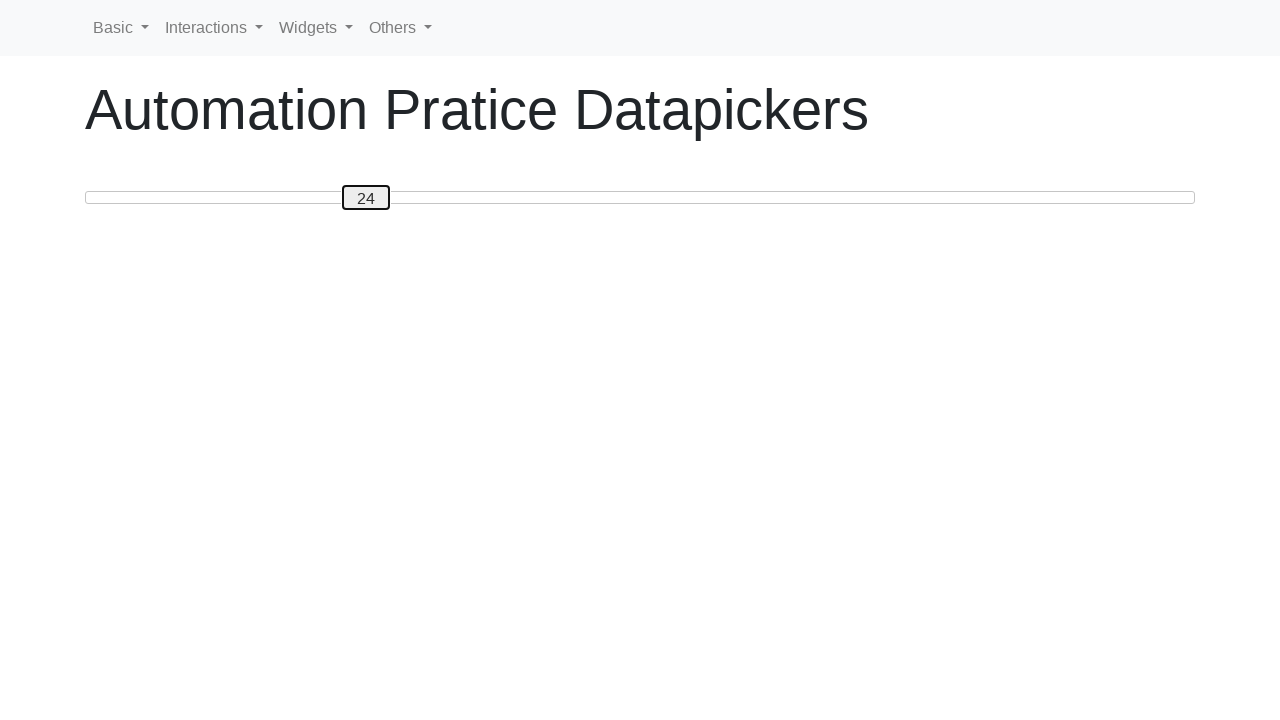

Pressed ArrowRight to move slider towards 50 on #custom-handle
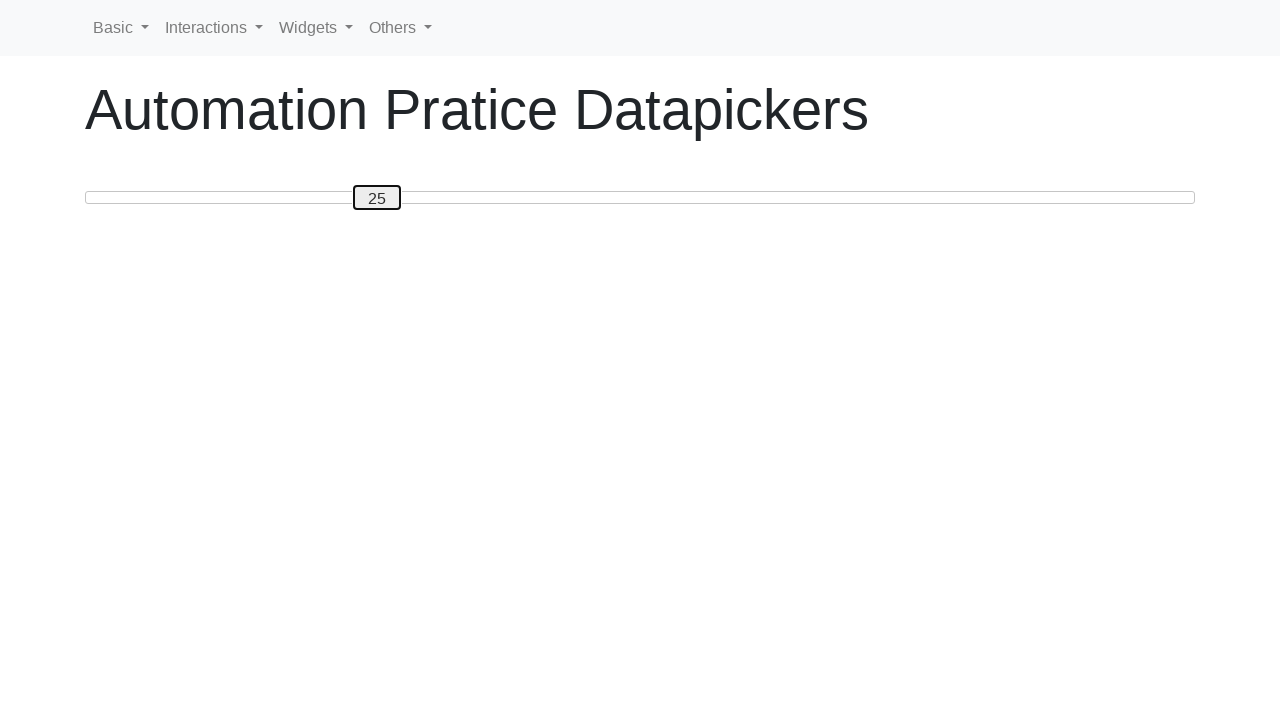

Pressed ArrowRight to move slider towards 50 on #custom-handle
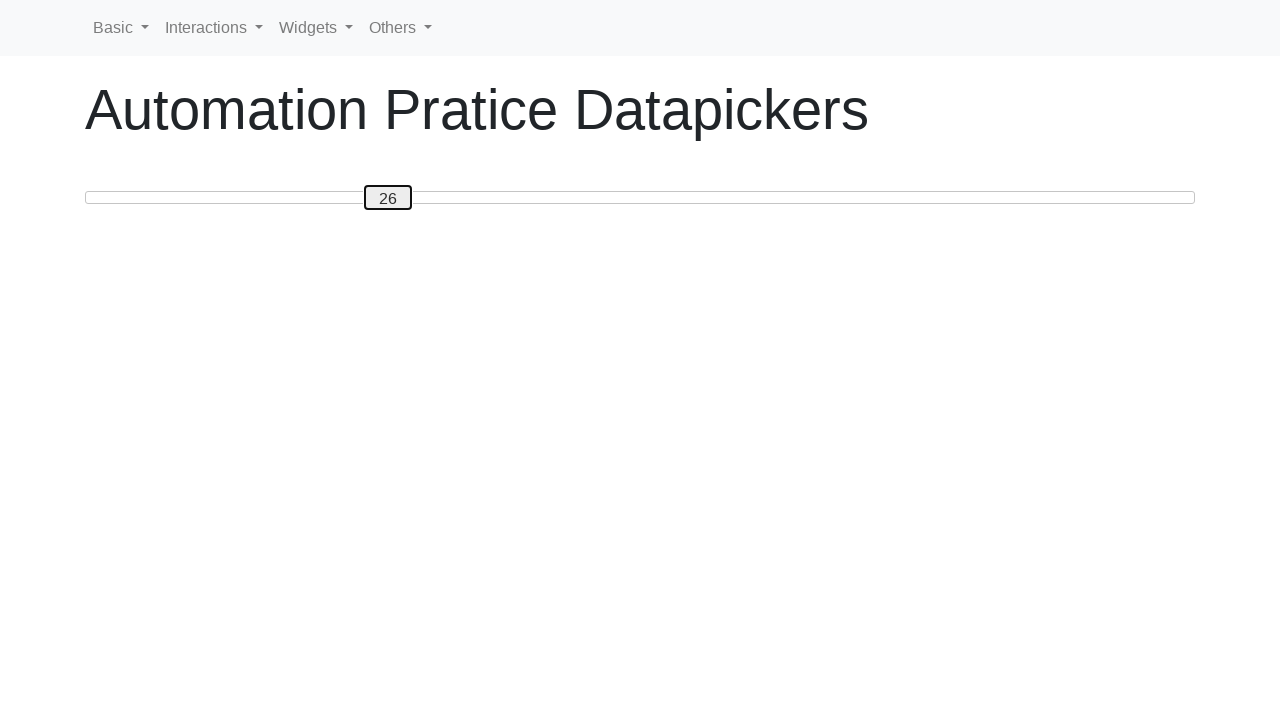

Pressed ArrowRight to move slider towards 50 on #custom-handle
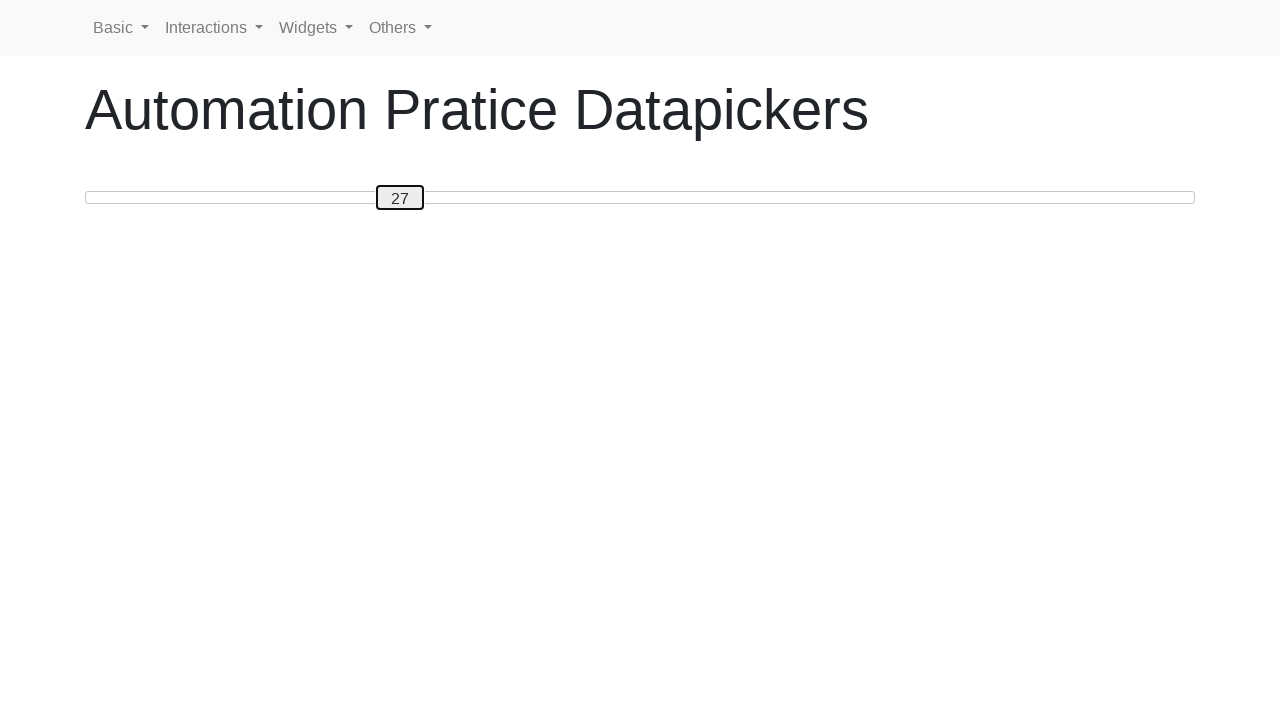

Pressed ArrowRight to move slider towards 50 on #custom-handle
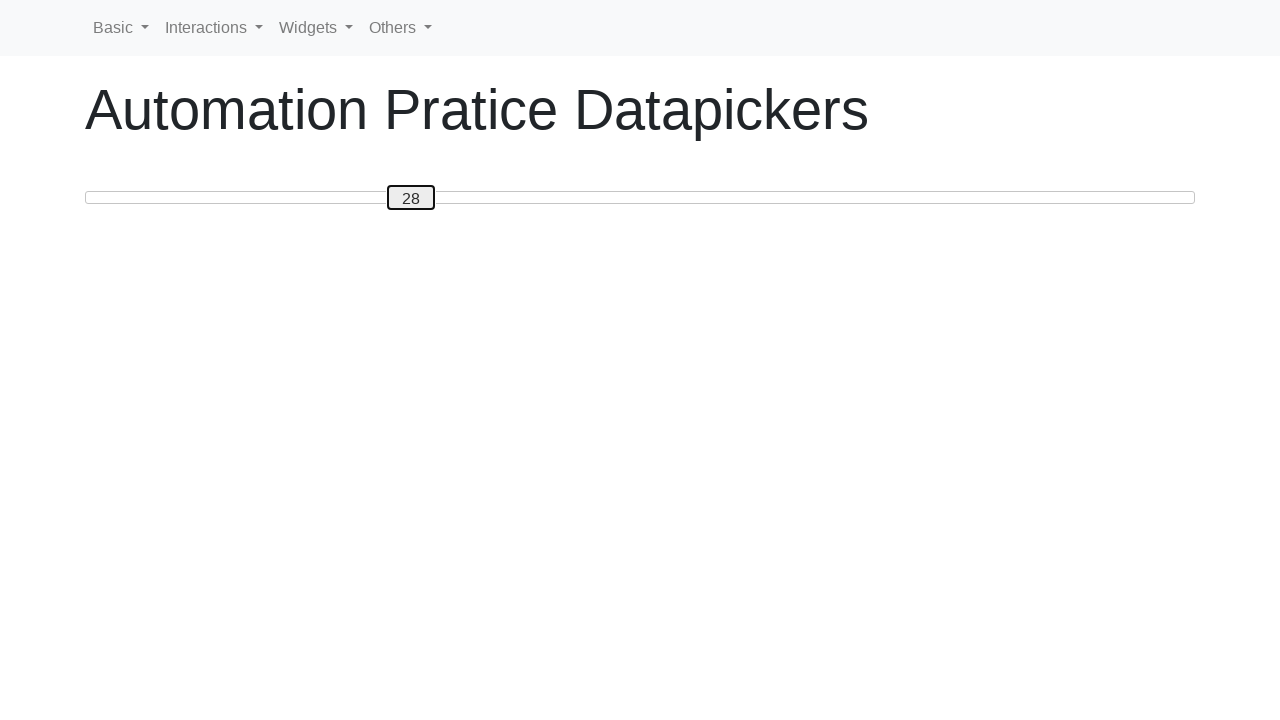

Pressed ArrowRight to move slider towards 50 on #custom-handle
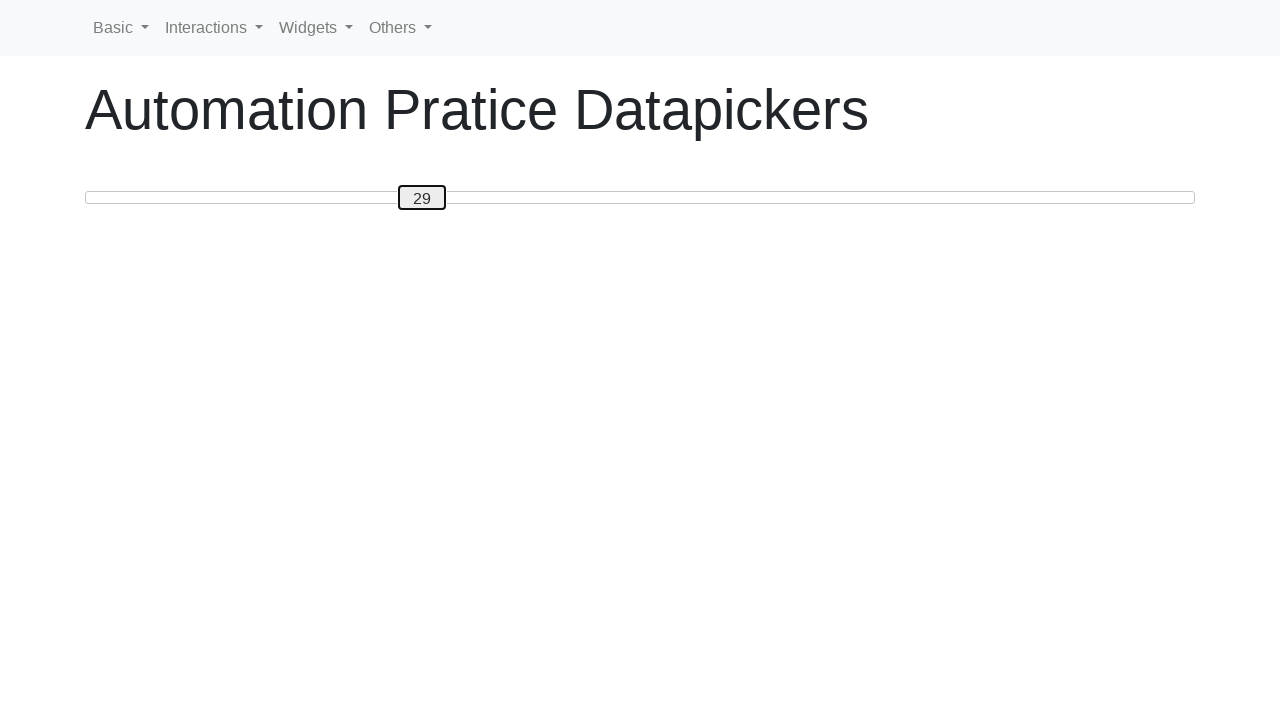

Pressed ArrowRight to move slider towards 50 on #custom-handle
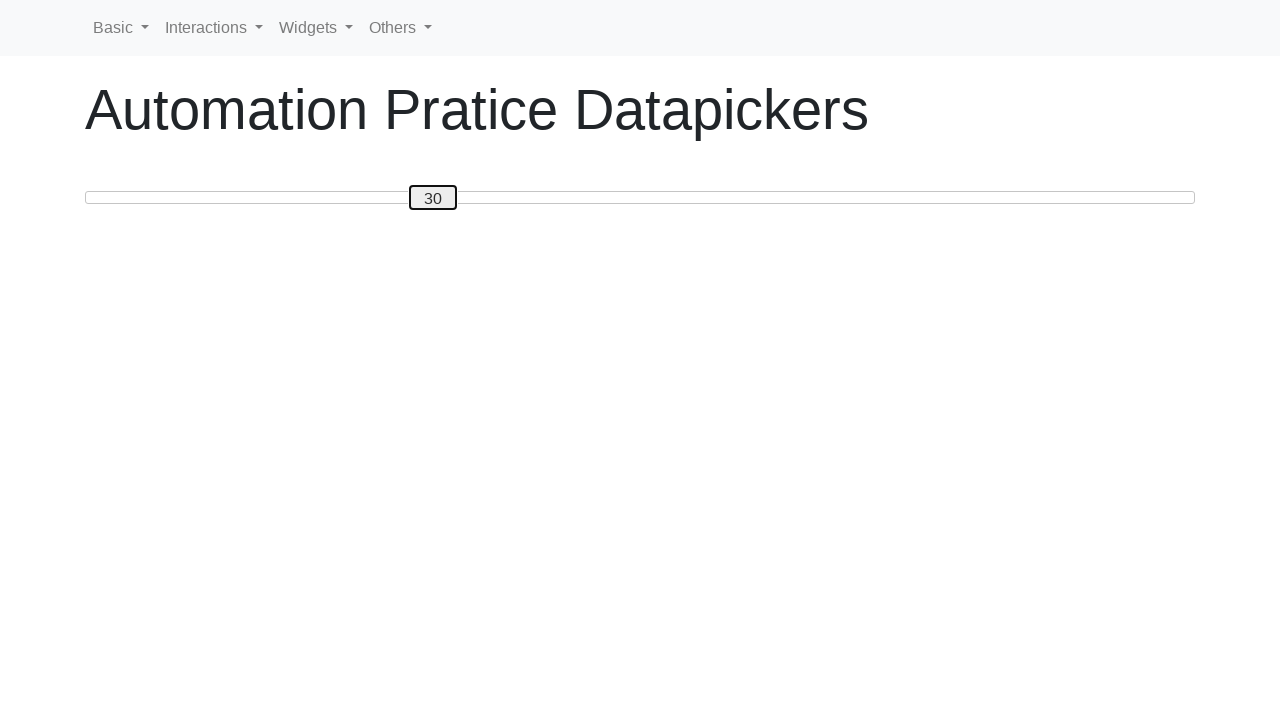

Pressed ArrowRight to move slider towards 50 on #custom-handle
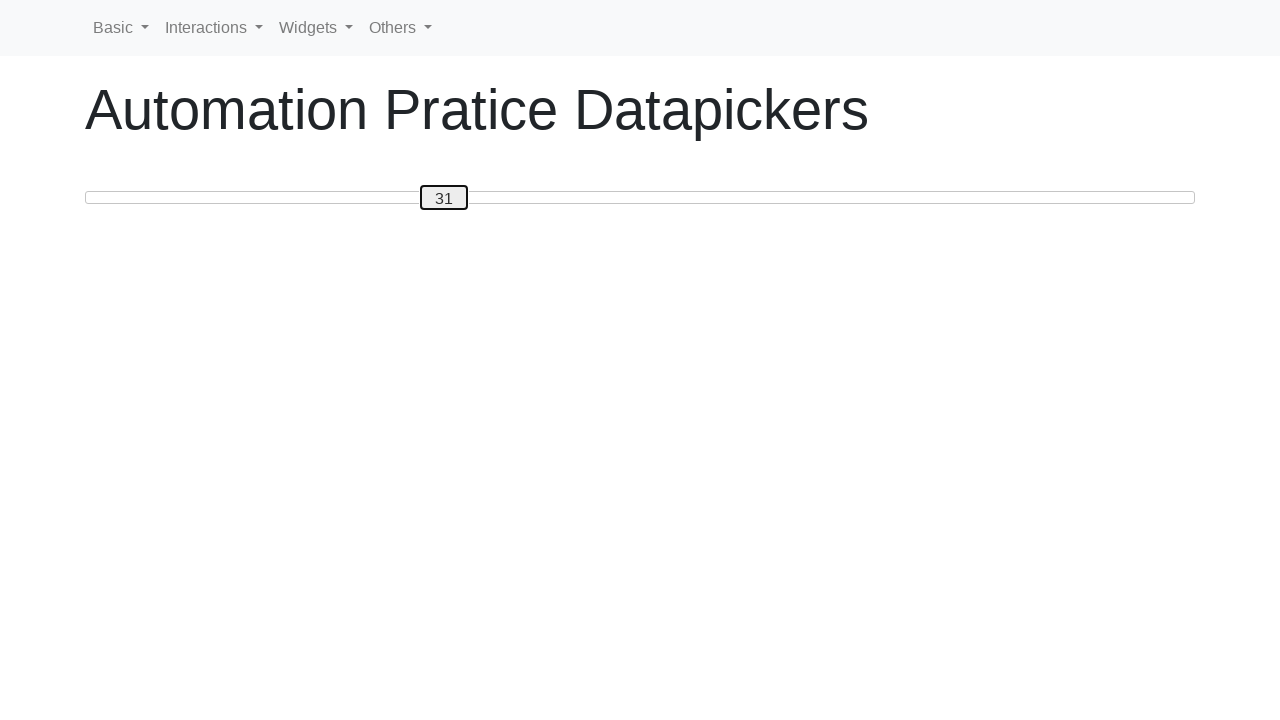

Pressed ArrowRight to move slider towards 50 on #custom-handle
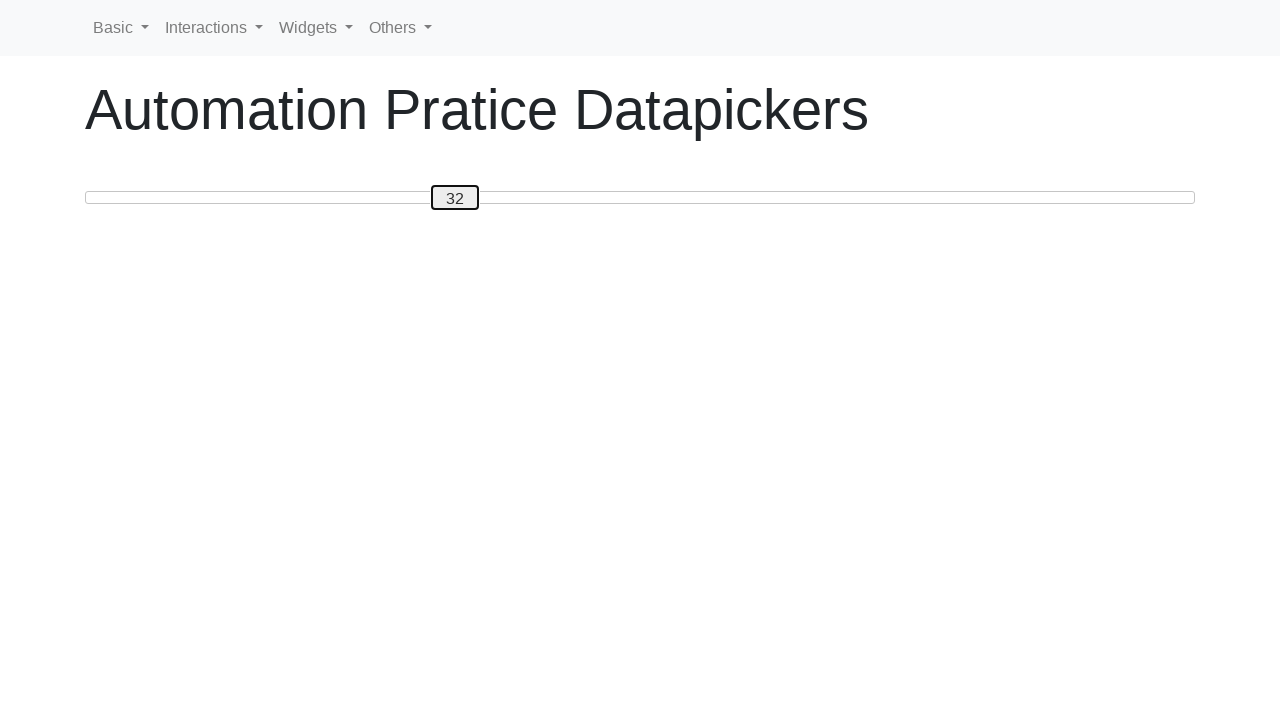

Pressed ArrowRight to move slider towards 50 on #custom-handle
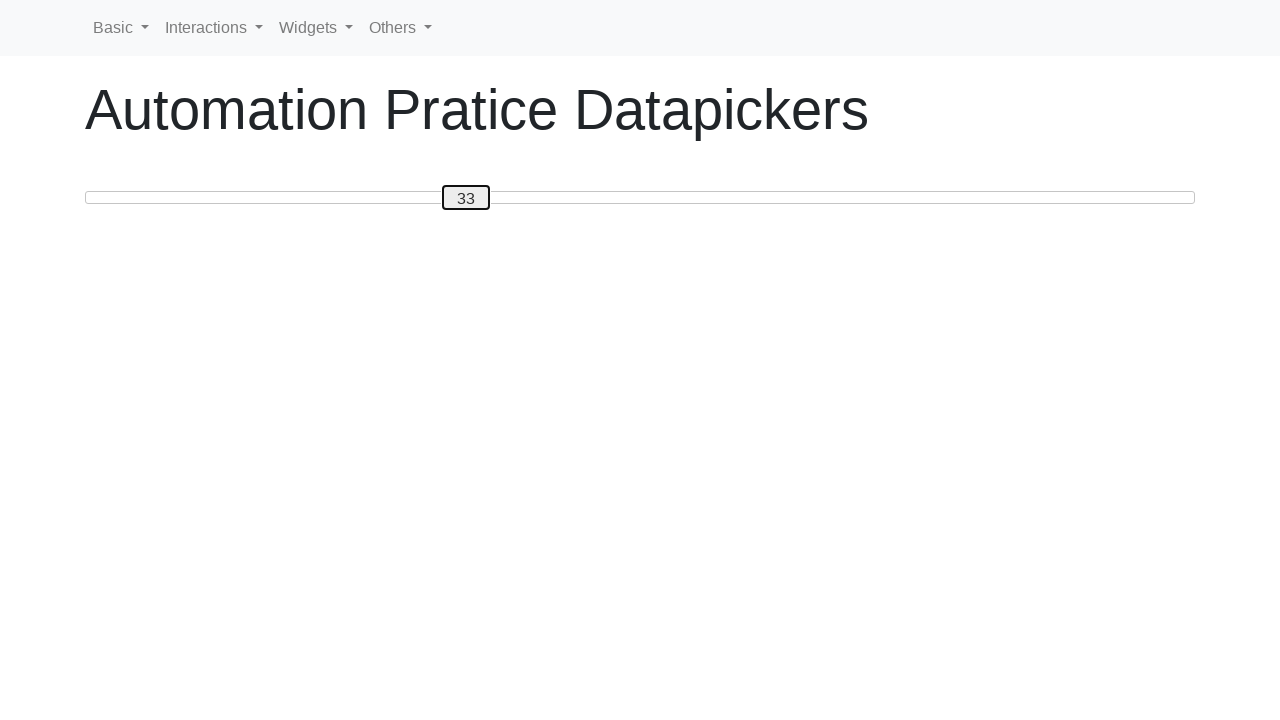

Pressed ArrowRight to move slider towards 50 on #custom-handle
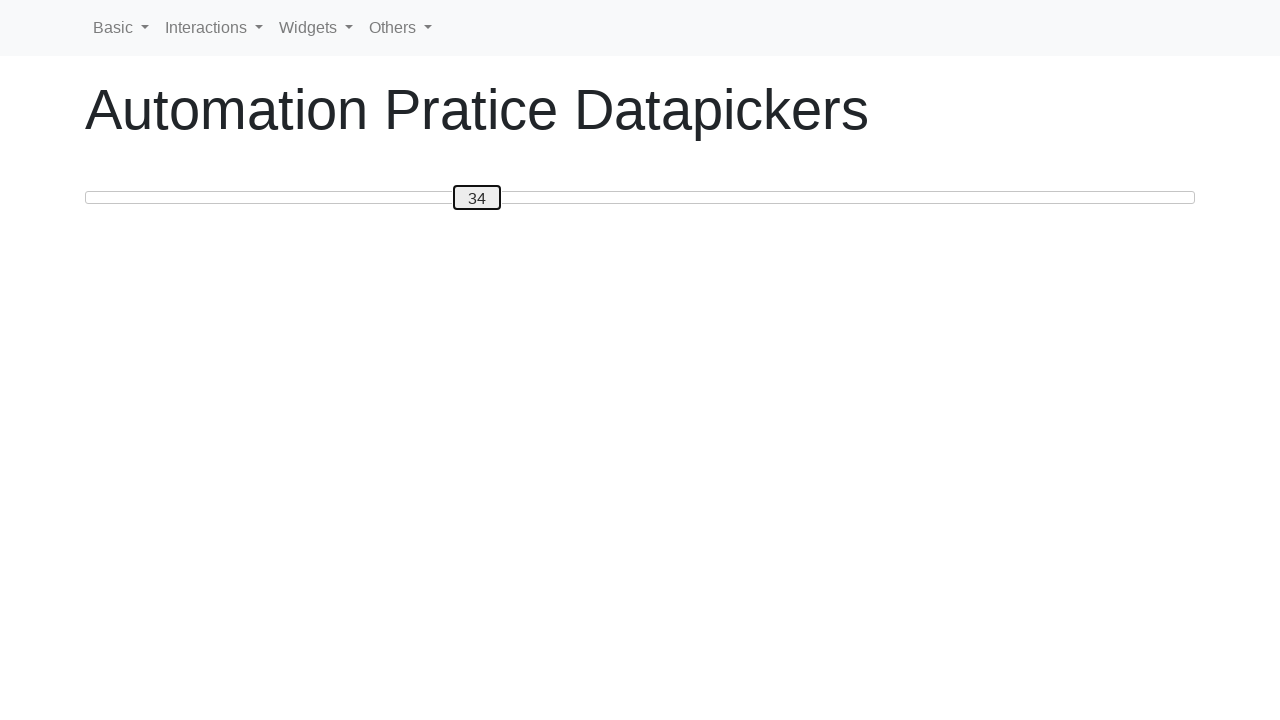

Pressed ArrowRight to move slider towards 50 on #custom-handle
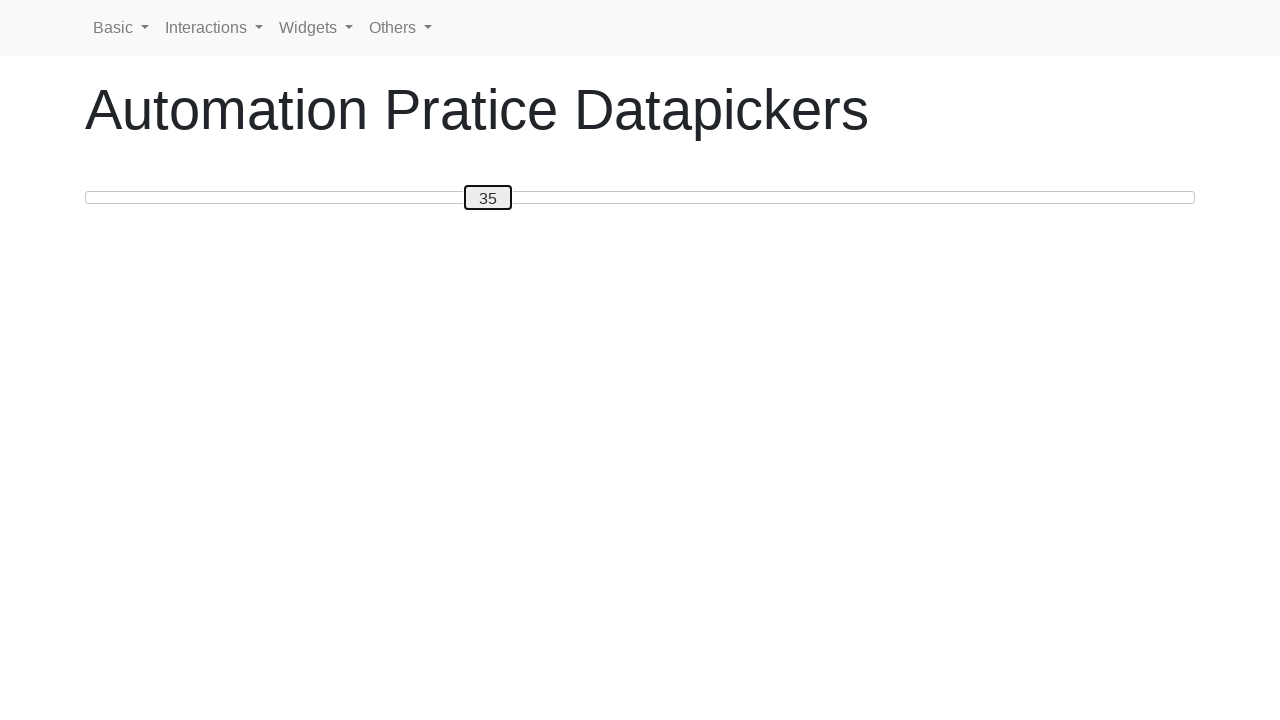

Pressed ArrowRight to move slider towards 50 on #custom-handle
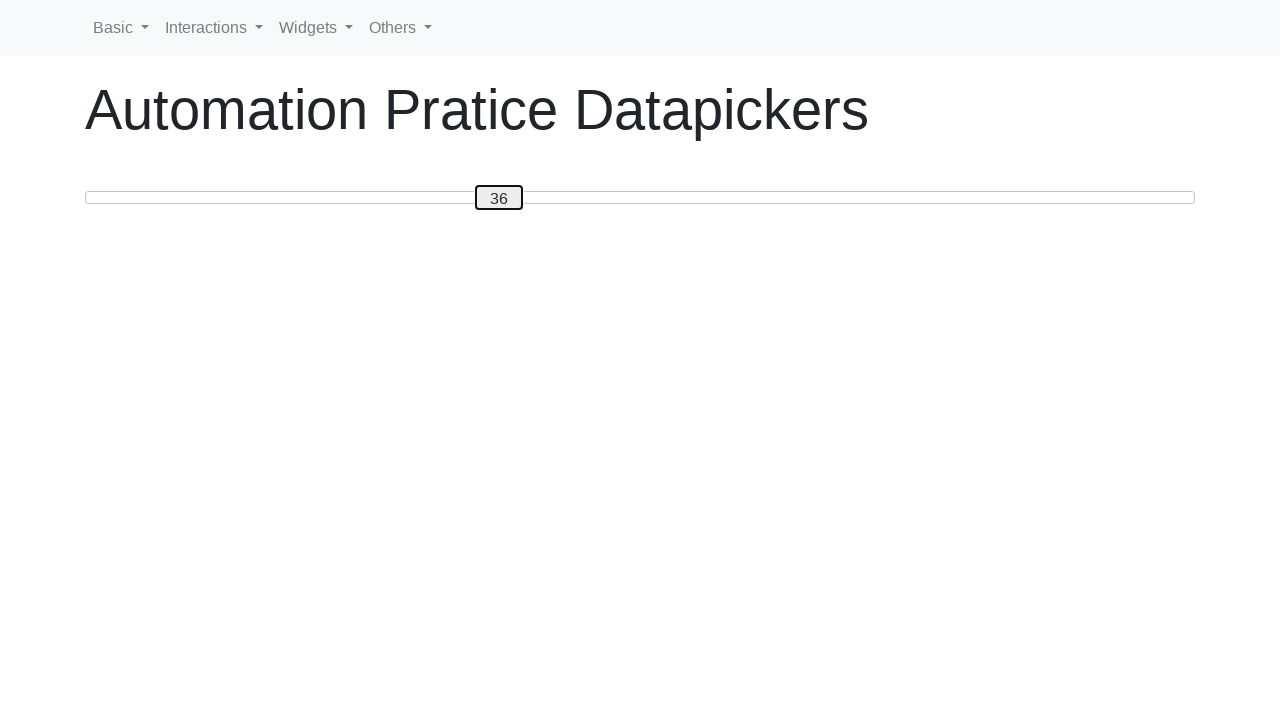

Pressed ArrowRight to move slider towards 50 on #custom-handle
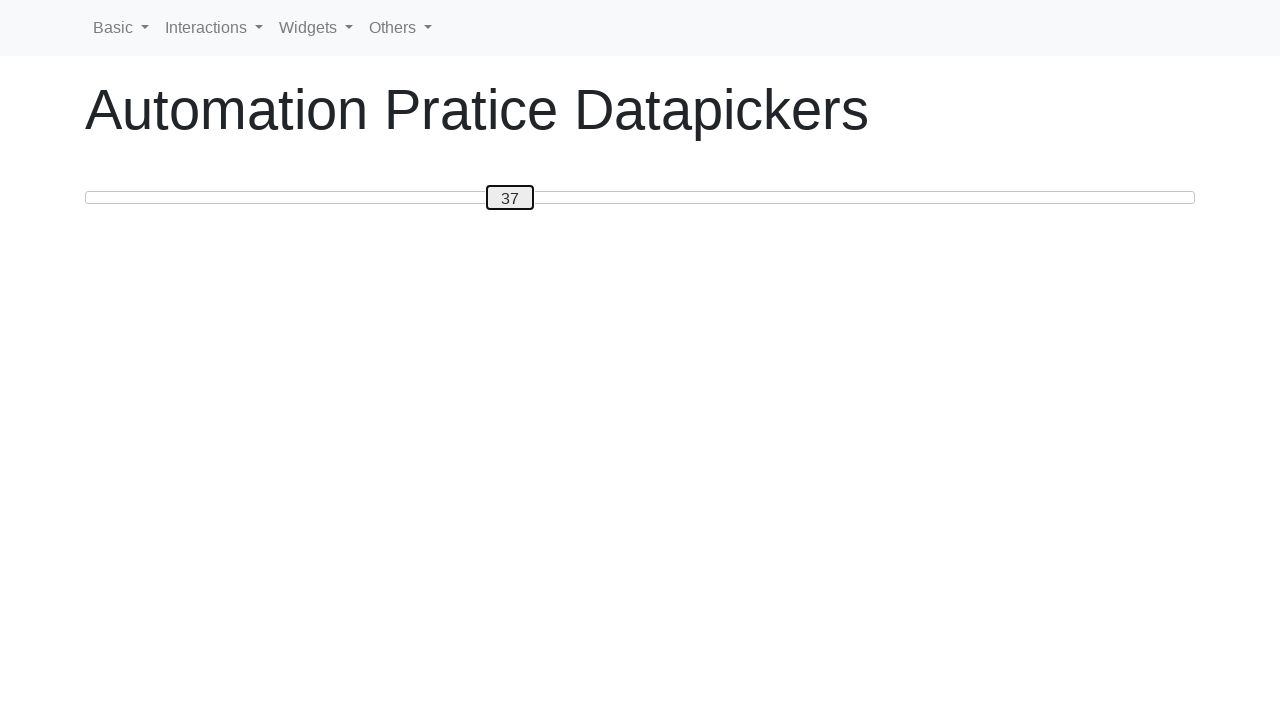

Pressed ArrowRight to move slider towards 50 on #custom-handle
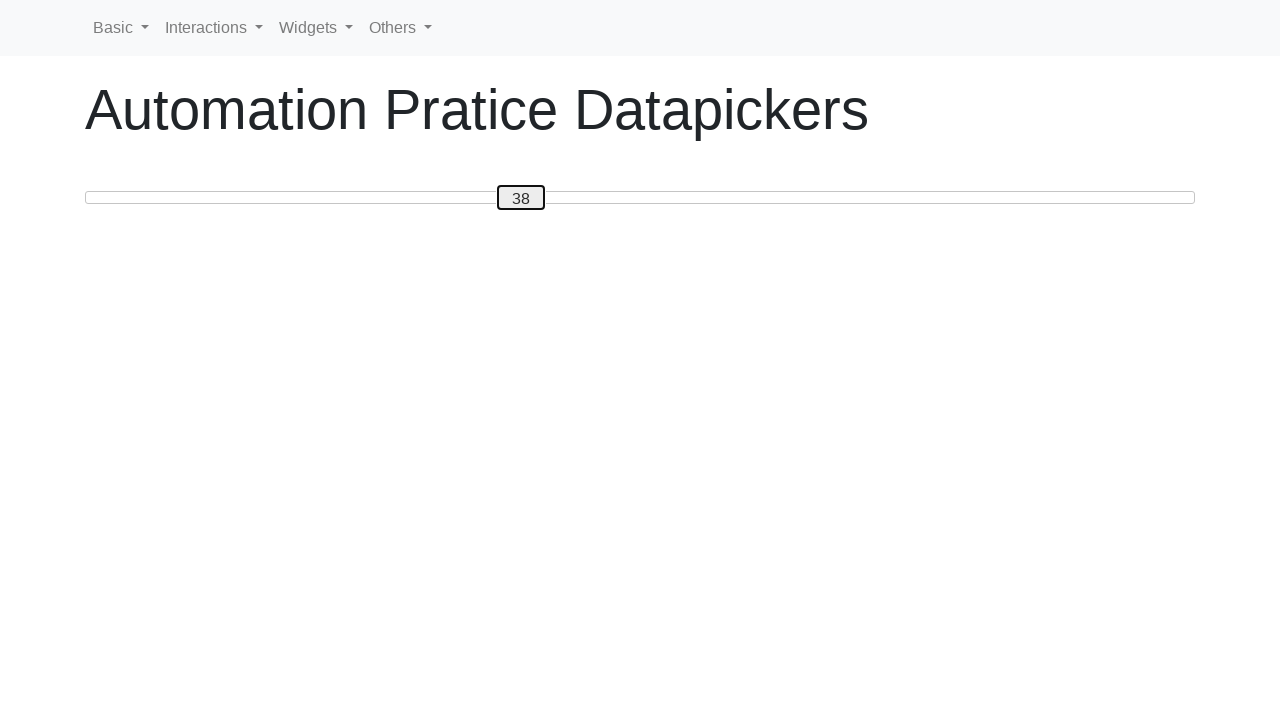

Pressed ArrowRight to move slider towards 50 on #custom-handle
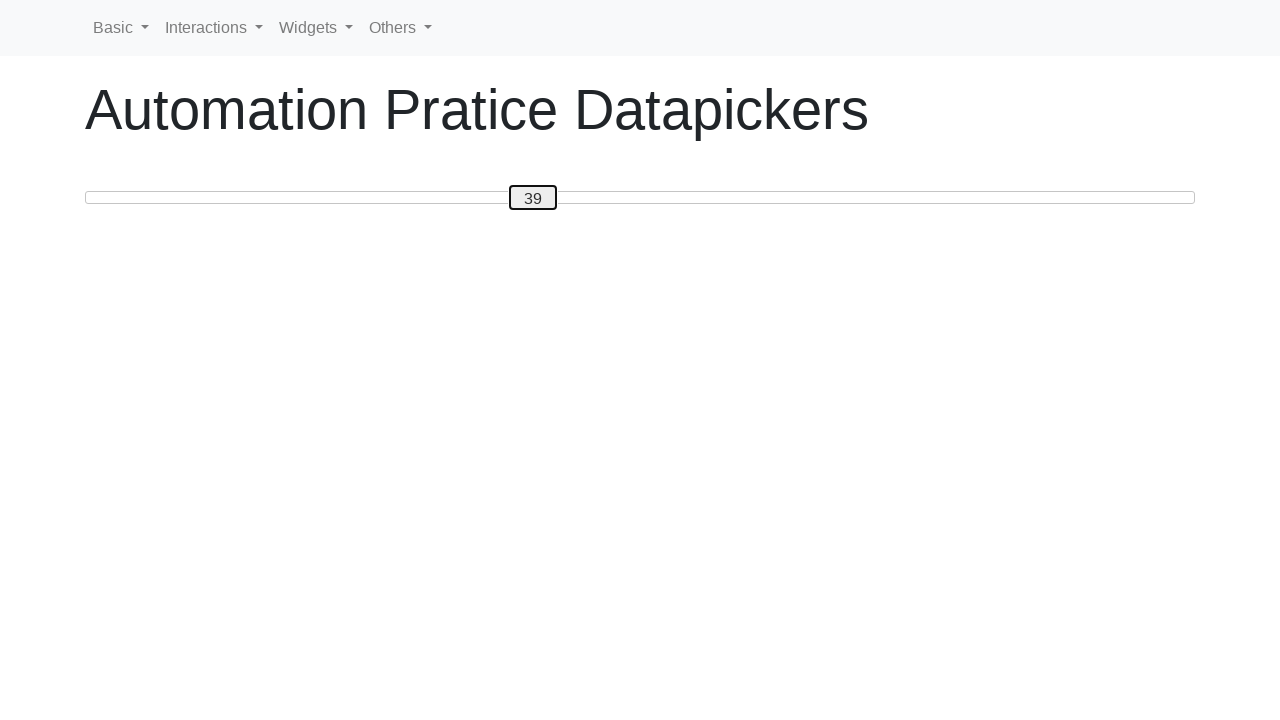

Pressed ArrowRight to move slider towards 50 on #custom-handle
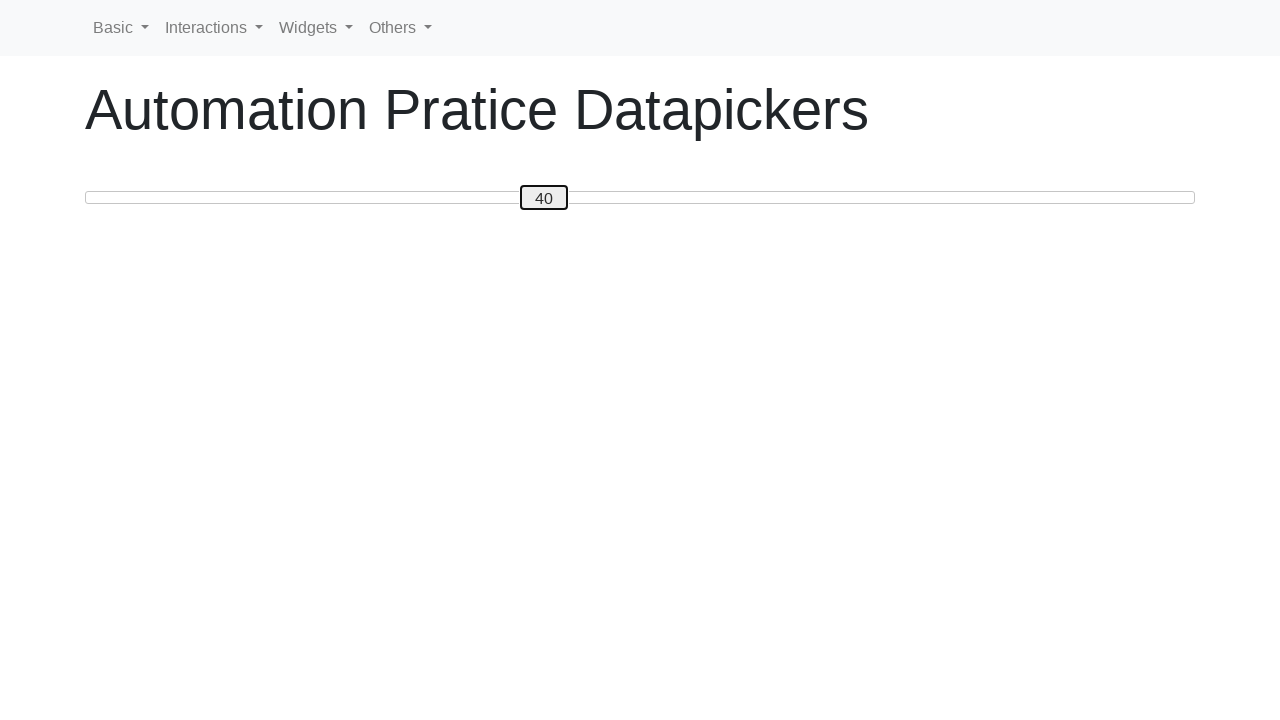

Pressed ArrowRight to move slider towards 50 on #custom-handle
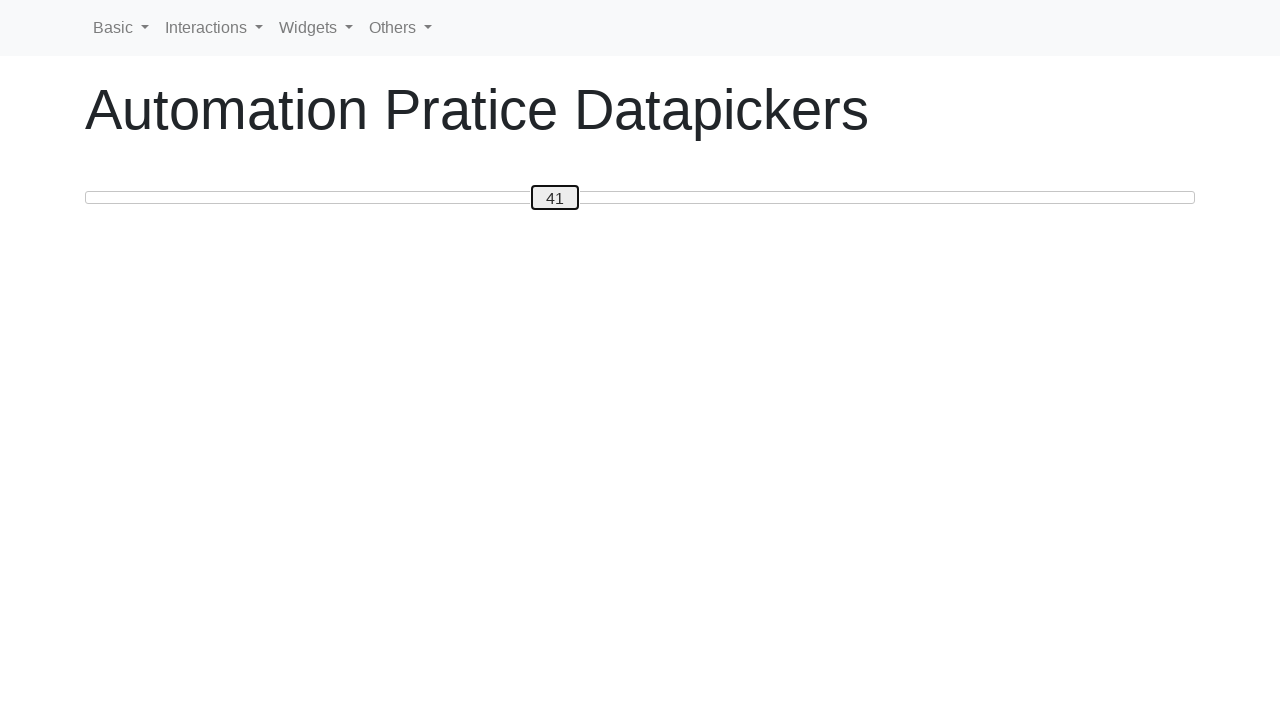

Pressed ArrowRight to move slider towards 50 on #custom-handle
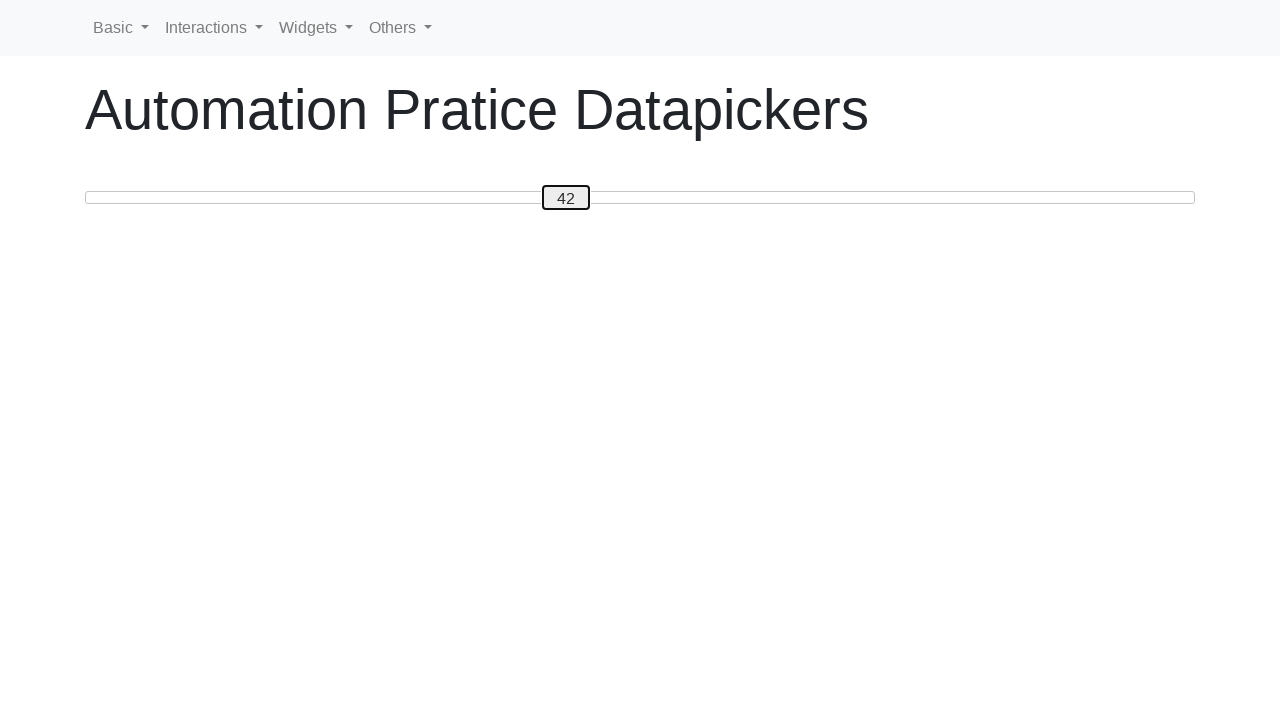

Pressed ArrowRight to move slider towards 50 on #custom-handle
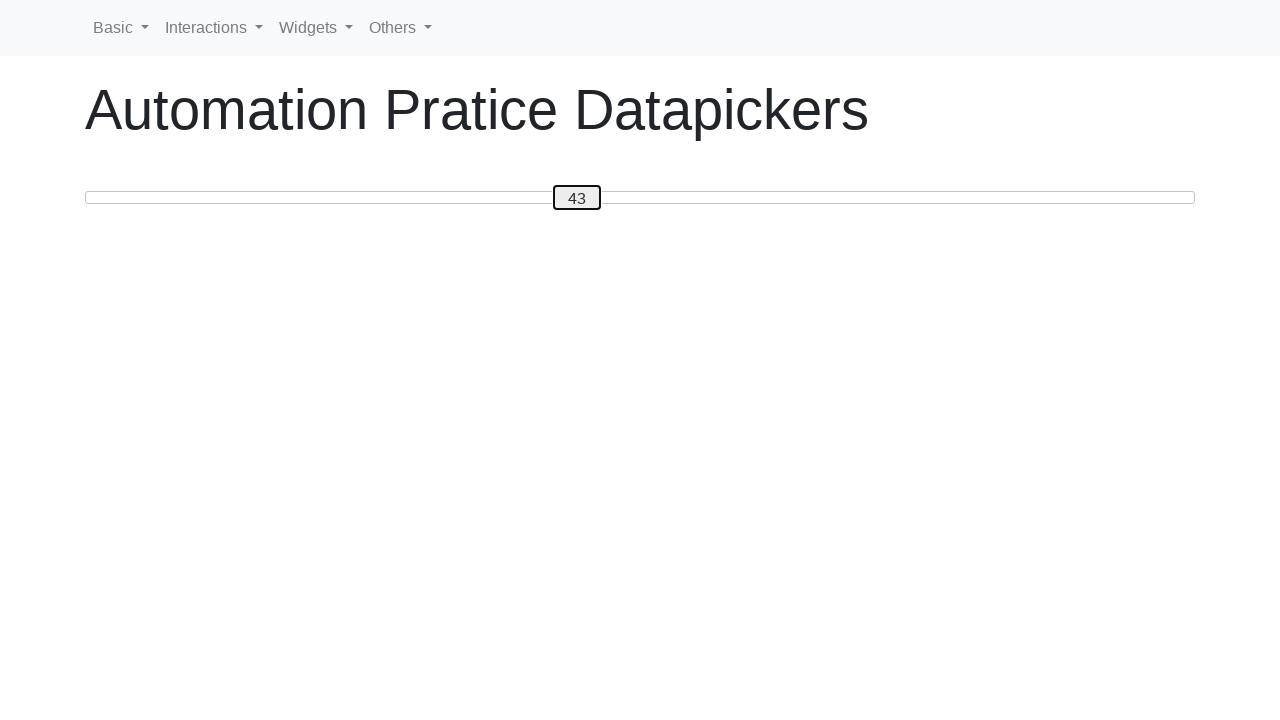

Pressed ArrowRight to move slider towards 50 on #custom-handle
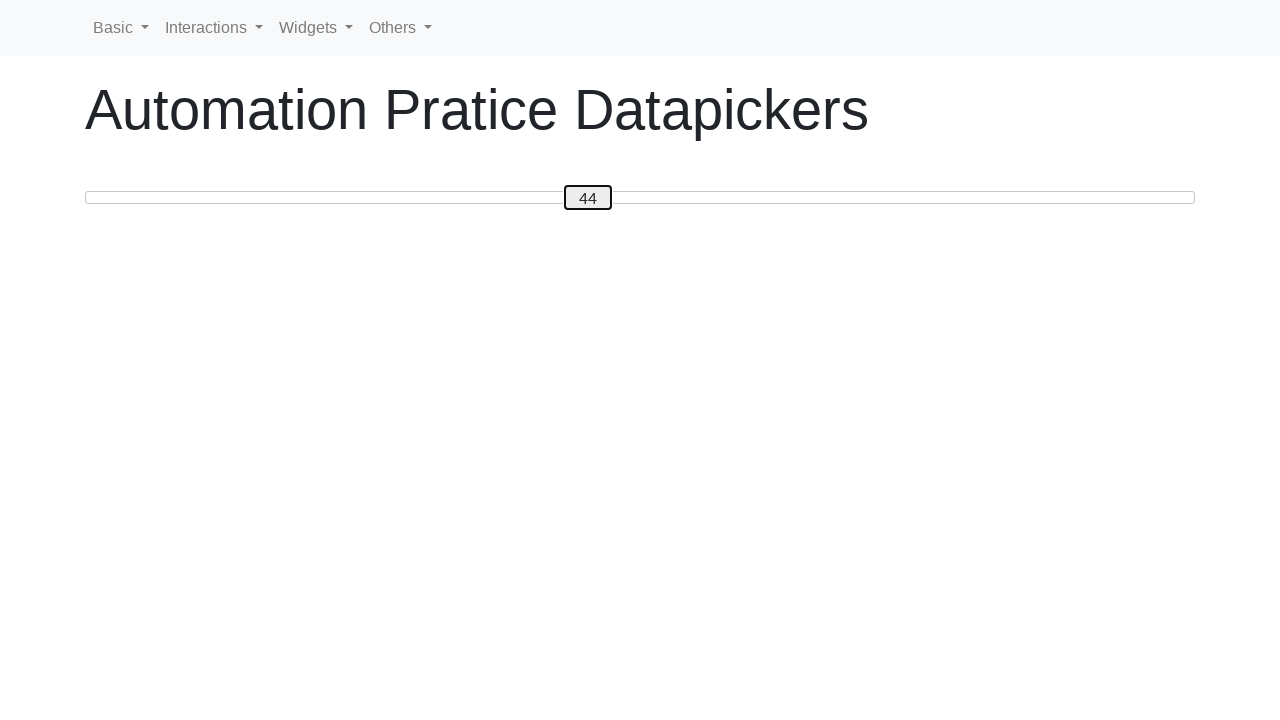

Pressed ArrowRight to move slider towards 50 on #custom-handle
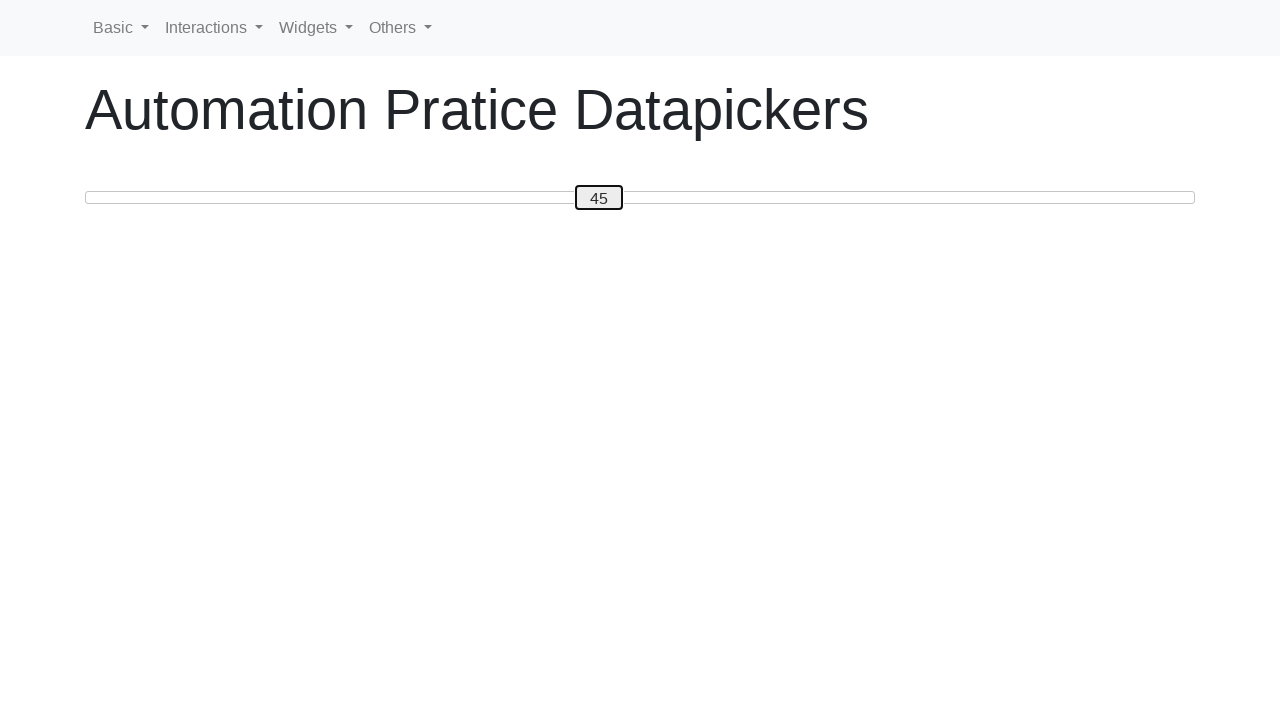

Pressed ArrowRight to move slider towards 50 on #custom-handle
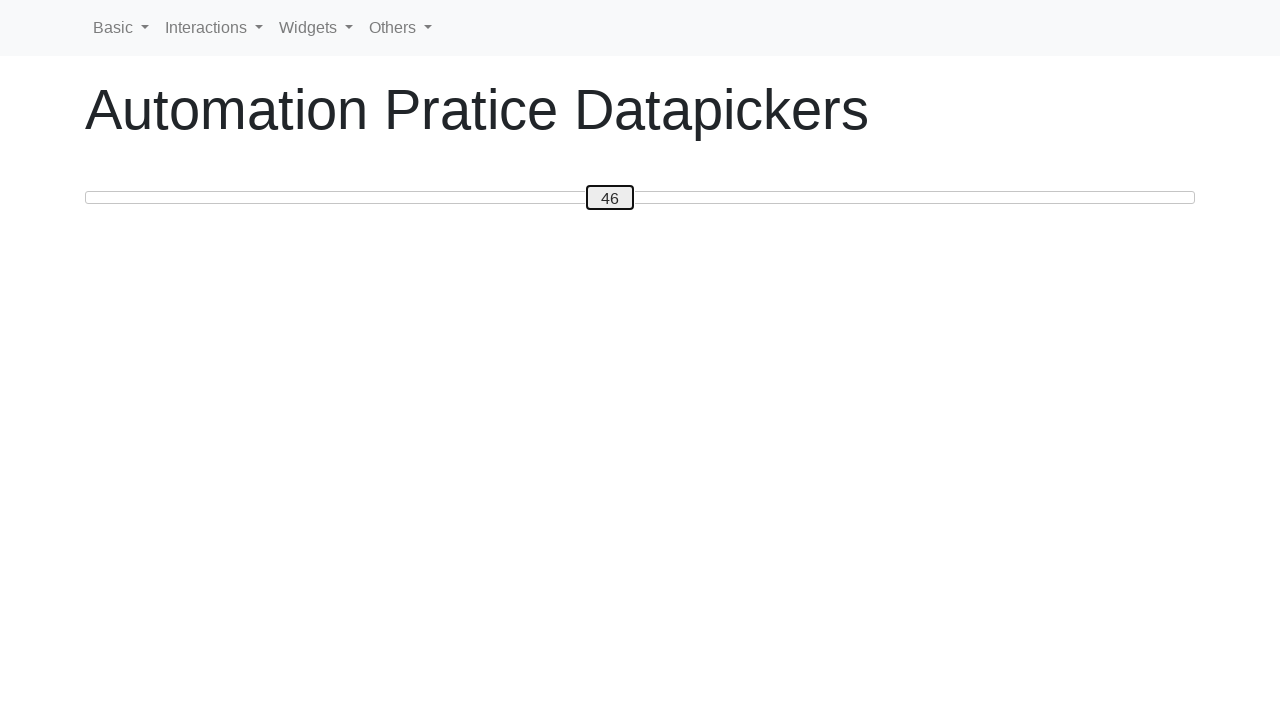

Pressed ArrowRight to move slider towards 50 on #custom-handle
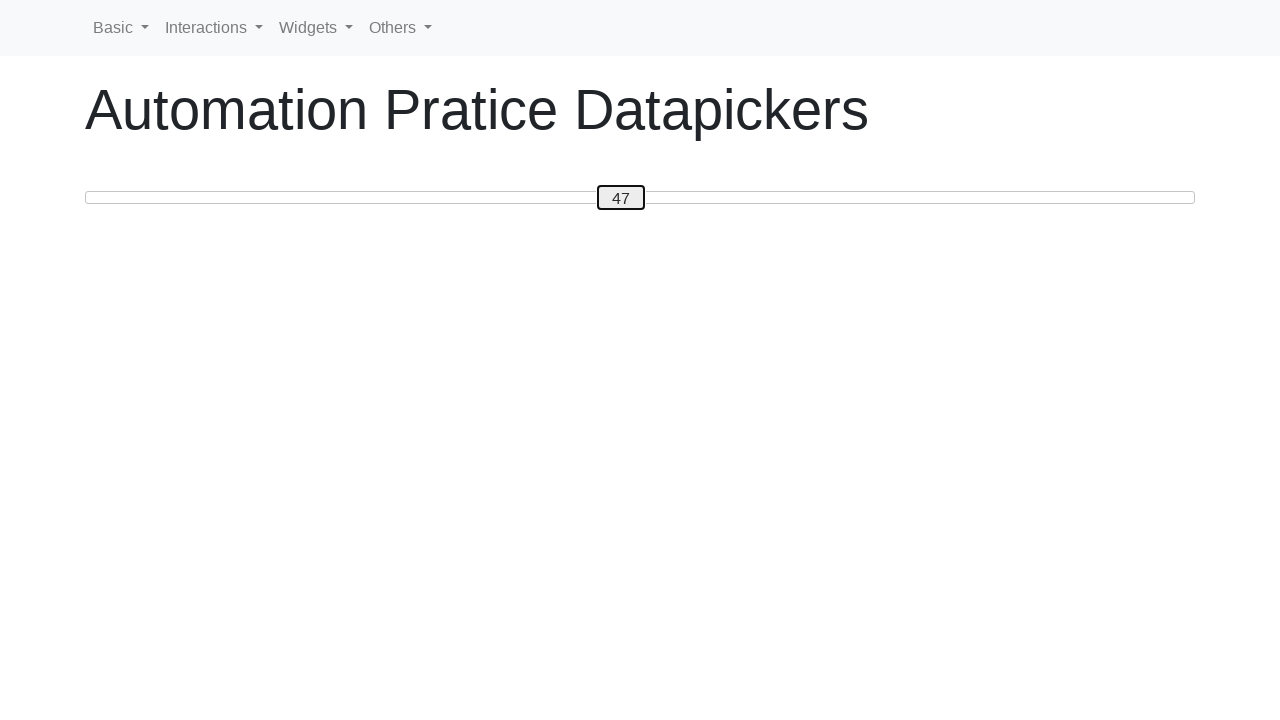

Pressed ArrowRight to move slider towards 50 on #custom-handle
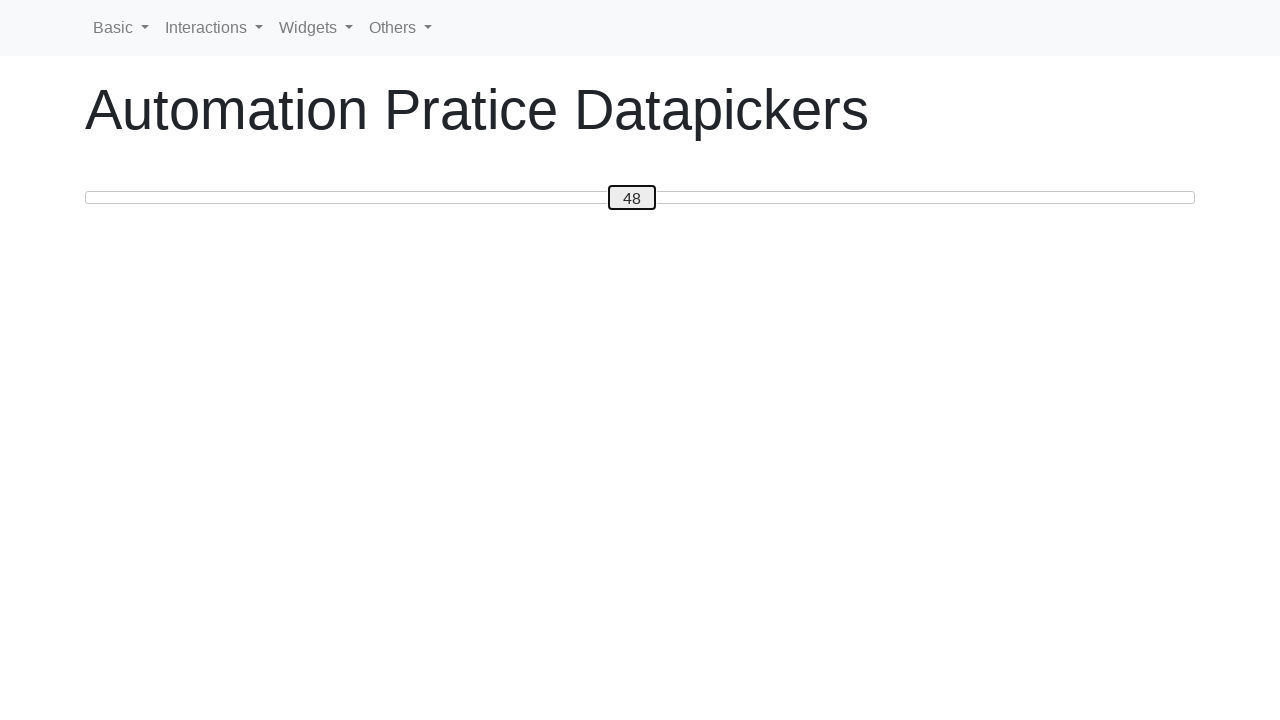

Pressed ArrowRight to move slider towards 50 on #custom-handle
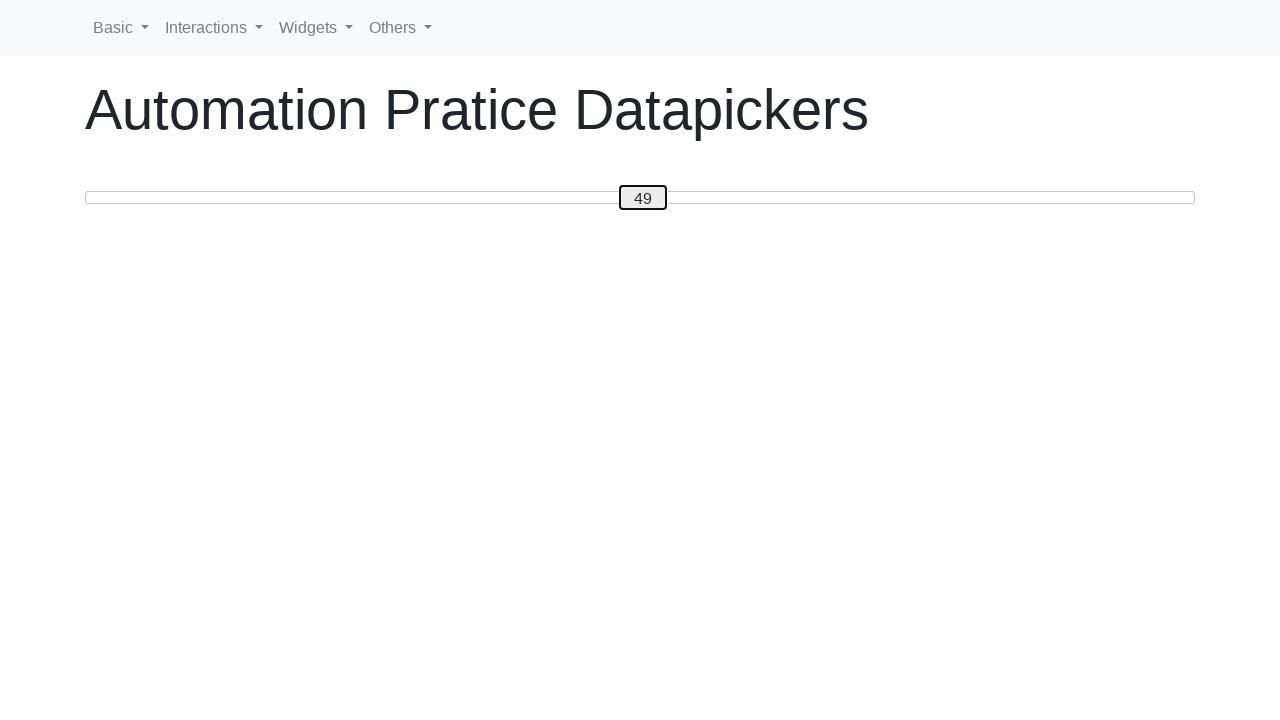

Pressed ArrowRight to move slider towards 50 on #custom-handle
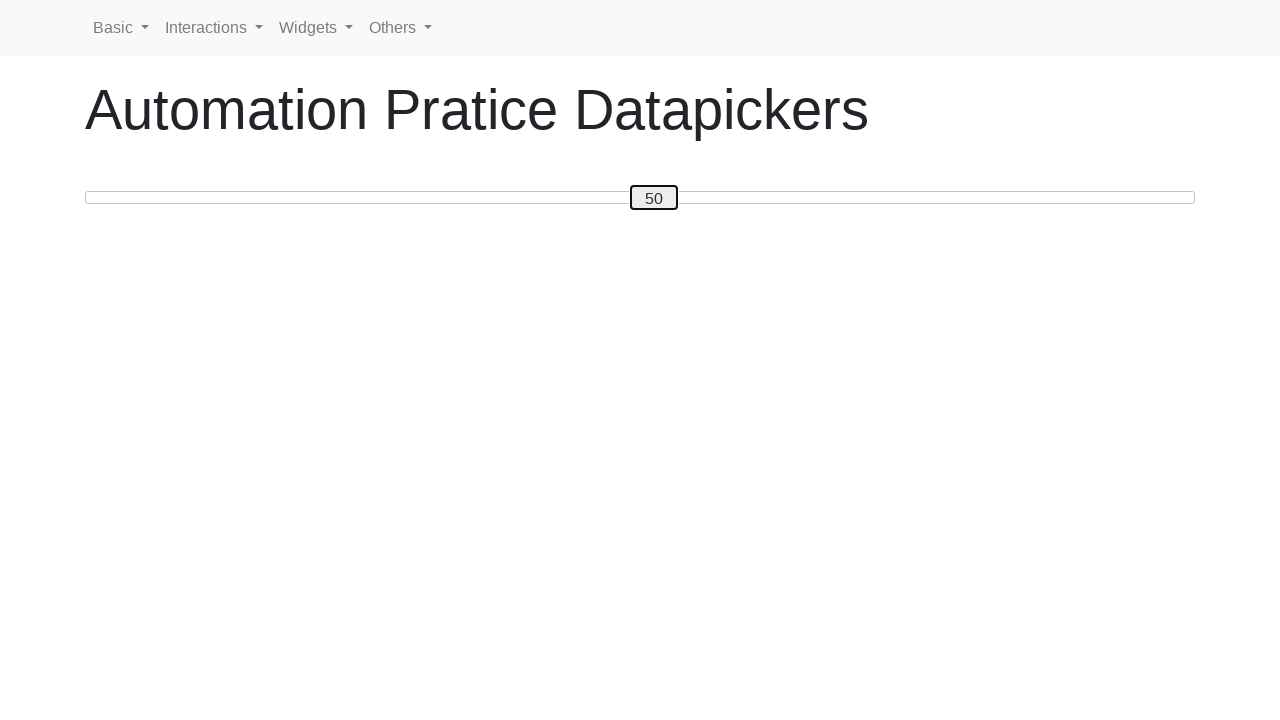

Retrieved current slider value: 50
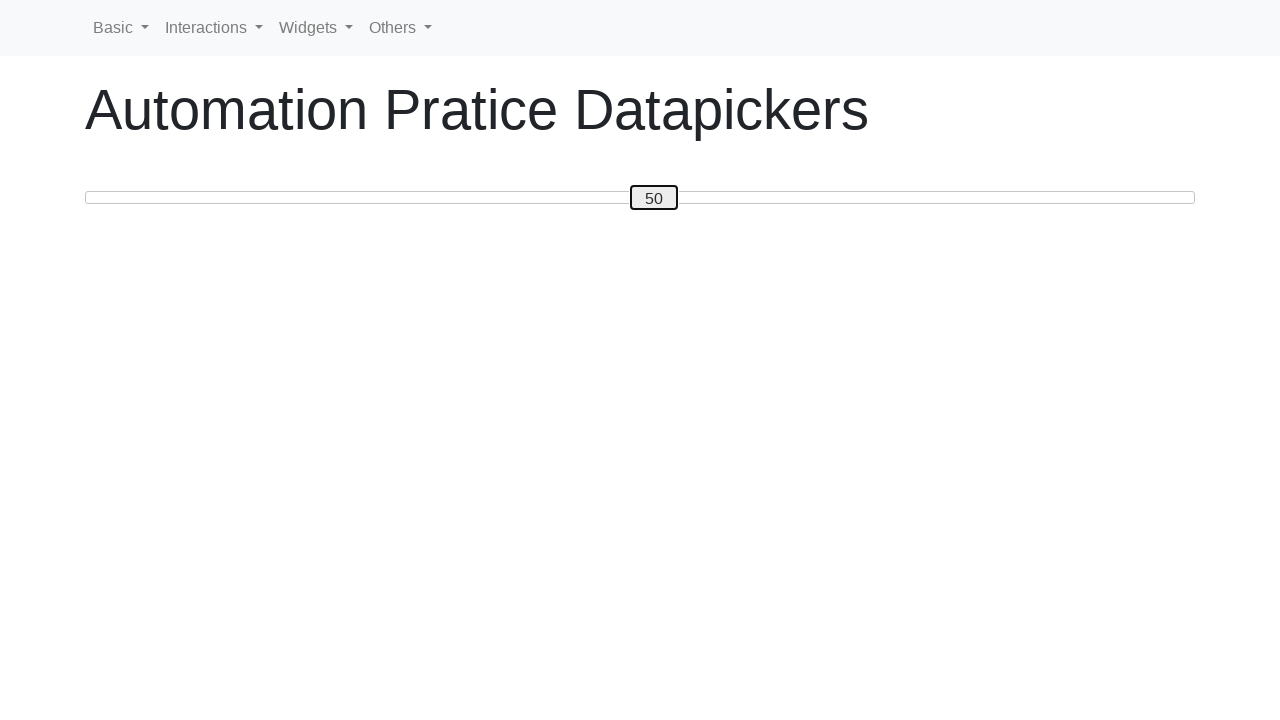

Pressed ArrowLeft to move slider towards 30 on #custom-handle
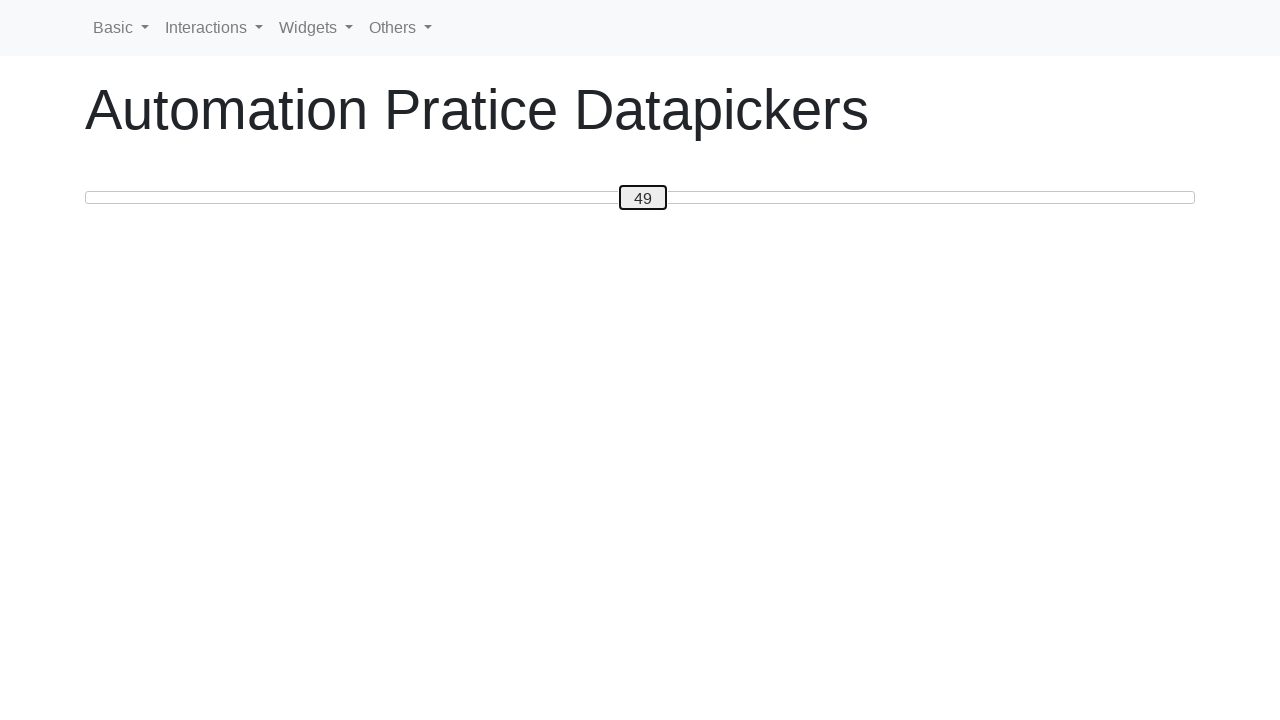

Pressed ArrowLeft to move slider towards 30 on #custom-handle
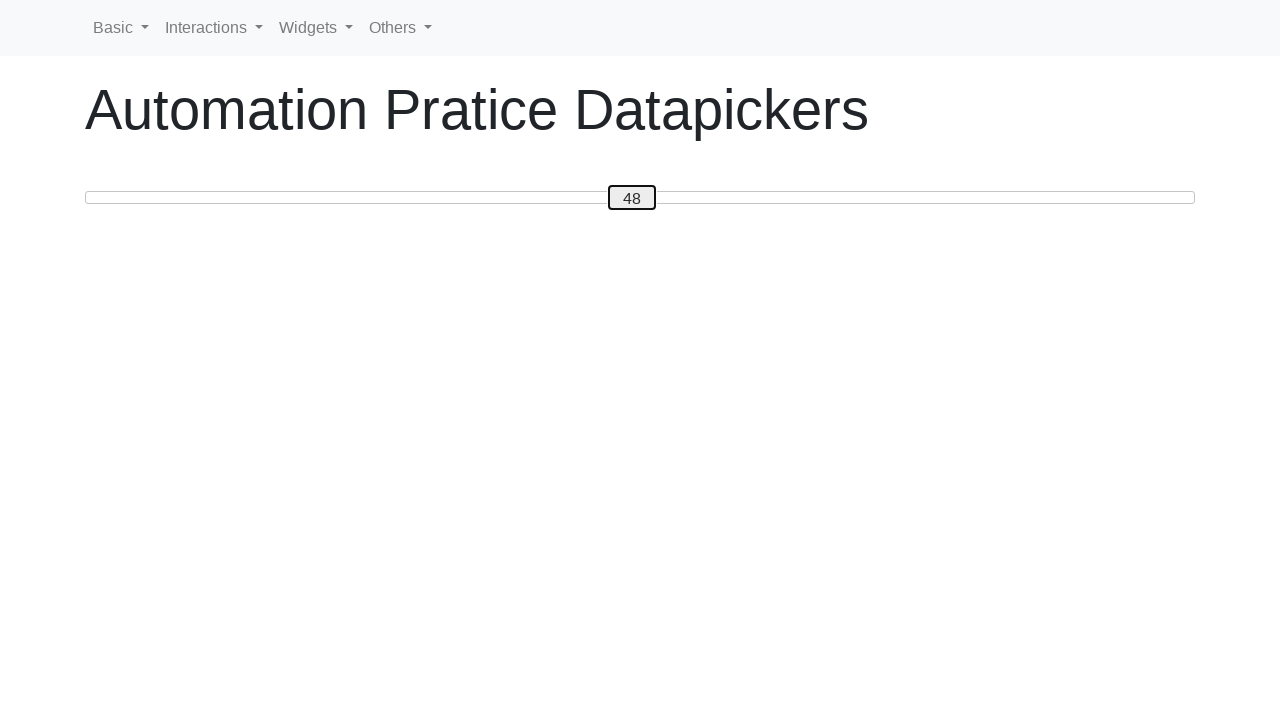

Pressed ArrowLeft to move slider towards 30 on #custom-handle
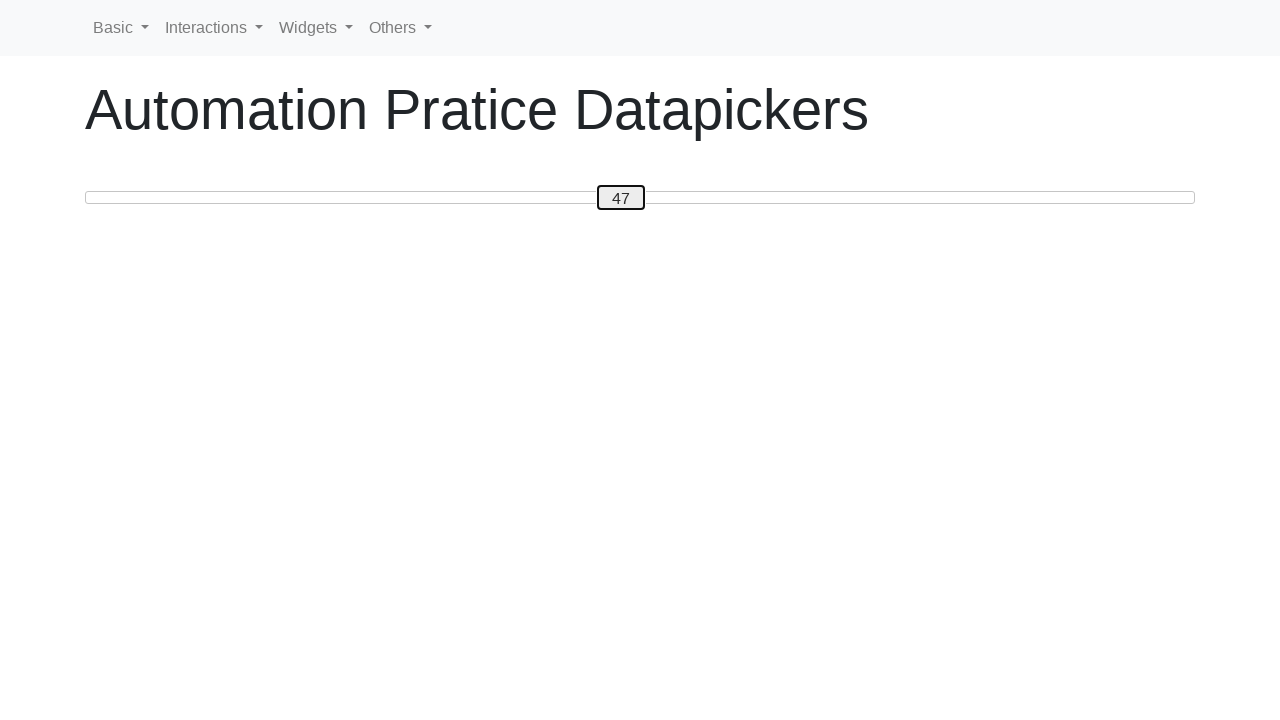

Pressed ArrowLeft to move slider towards 30 on #custom-handle
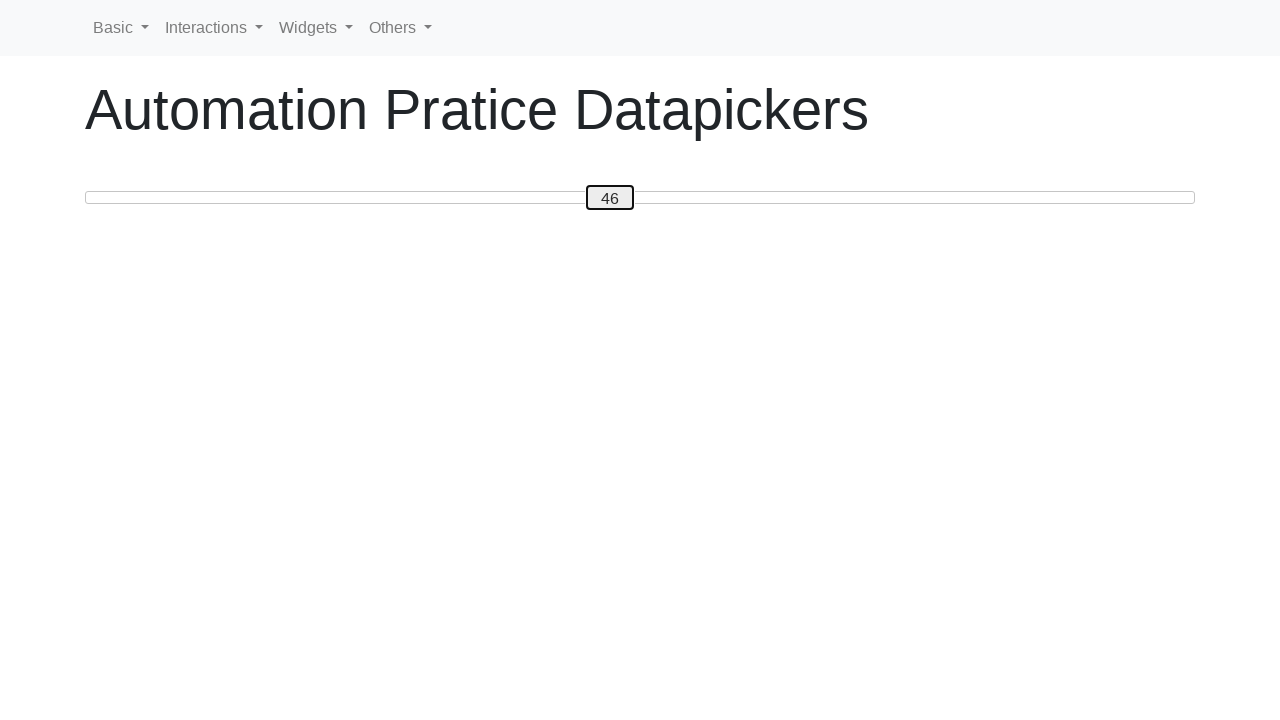

Pressed ArrowLeft to move slider towards 30 on #custom-handle
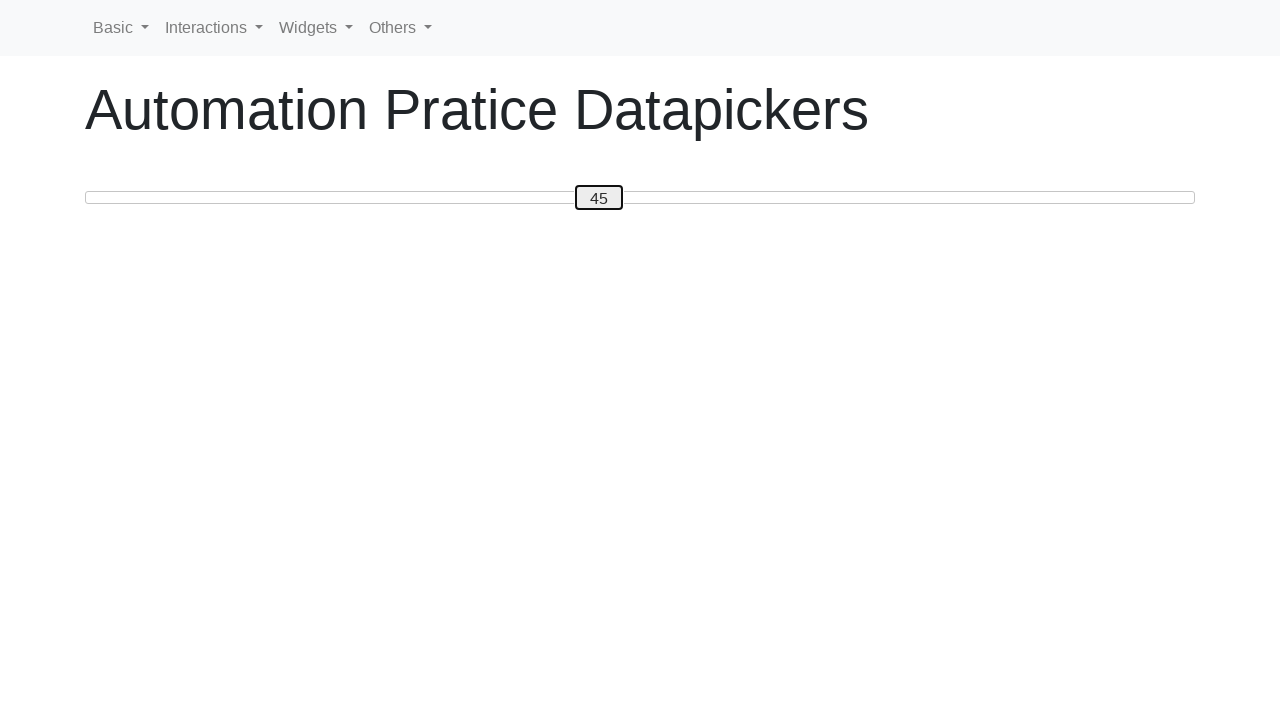

Pressed ArrowLeft to move slider towards 30 on #custom-handle
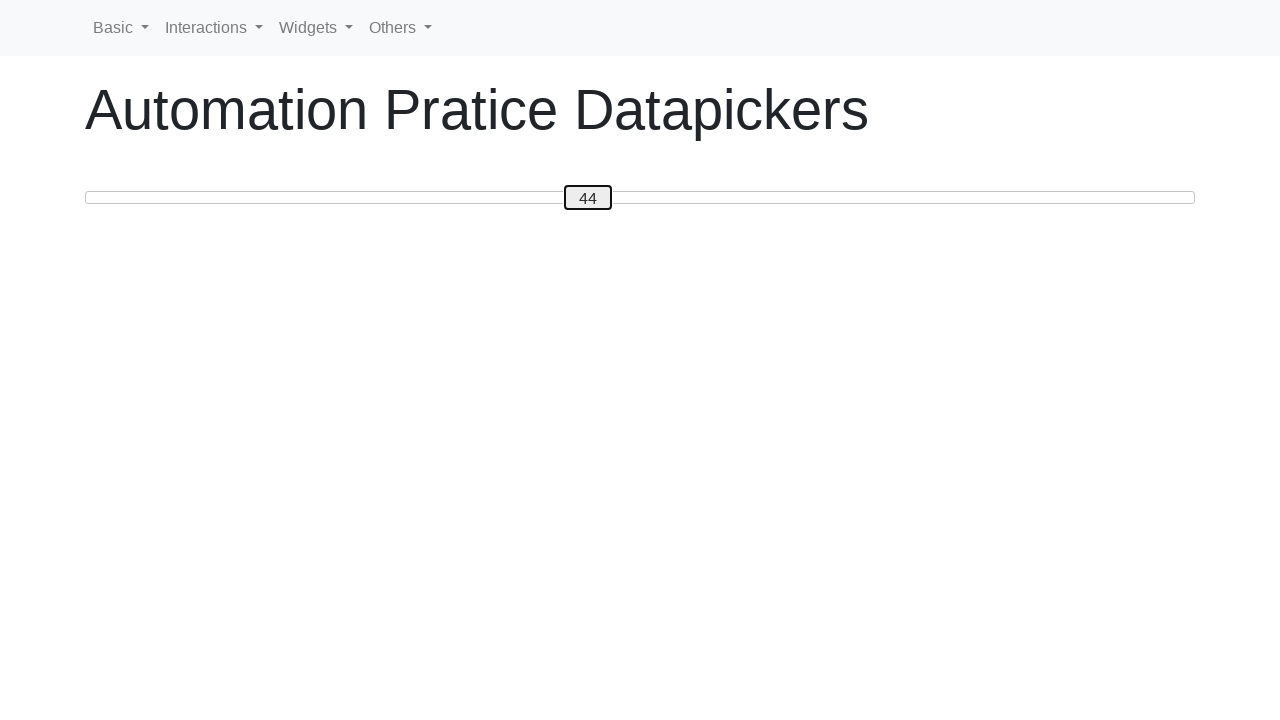

Pressed ArrowLeft to move slider towards 30 on #custom-handle
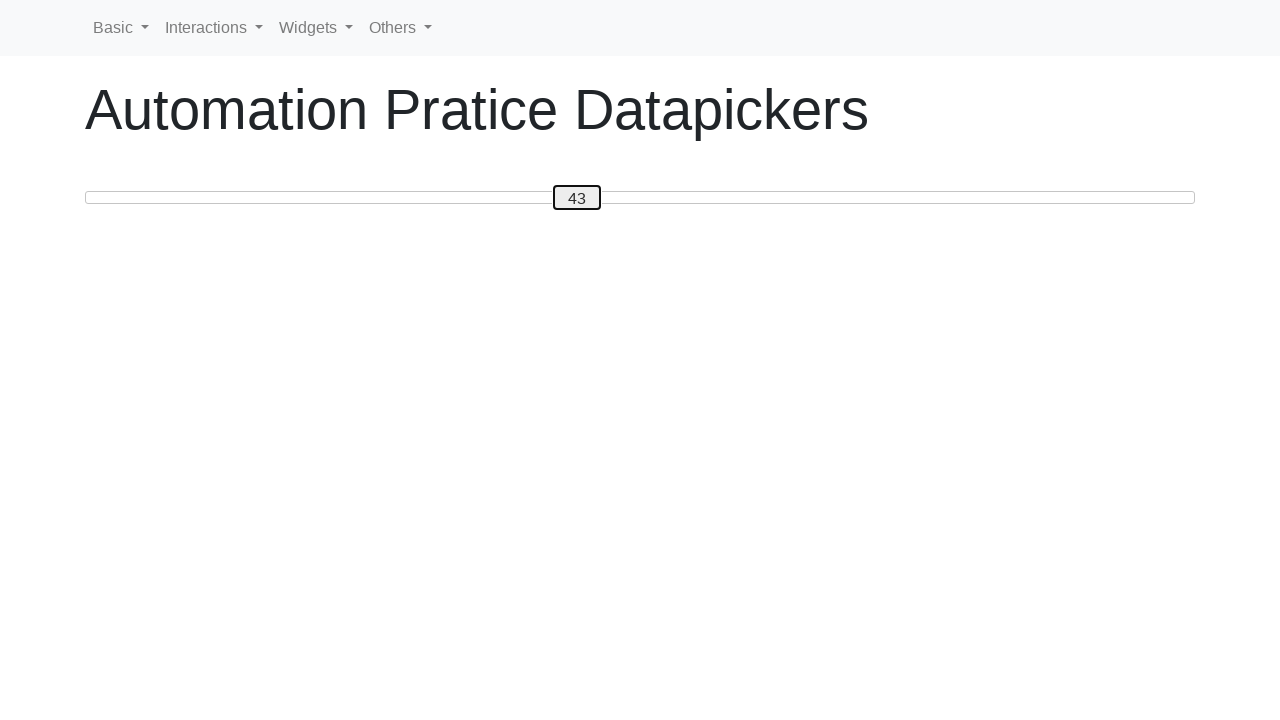

Pressed ArrowLeft to move slider towards 30 on #custom-handle
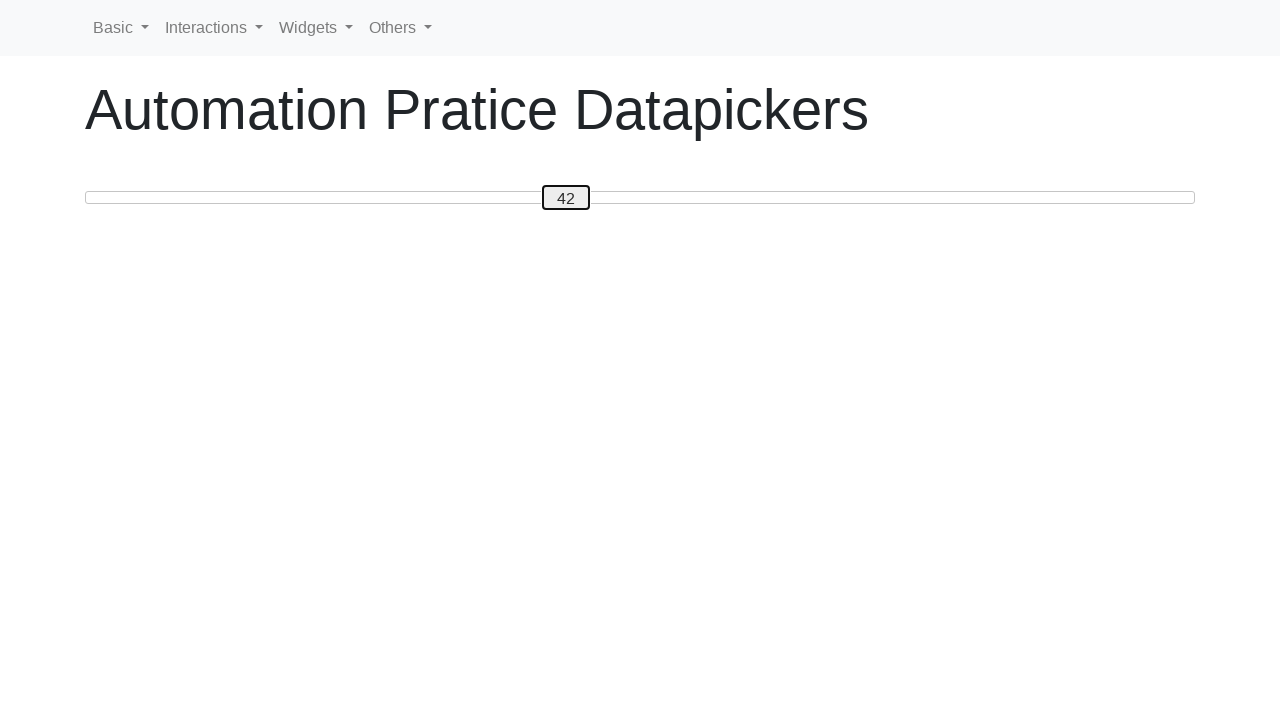

Pressed ArrowLeft to move slider towards 30 on #custom-handle
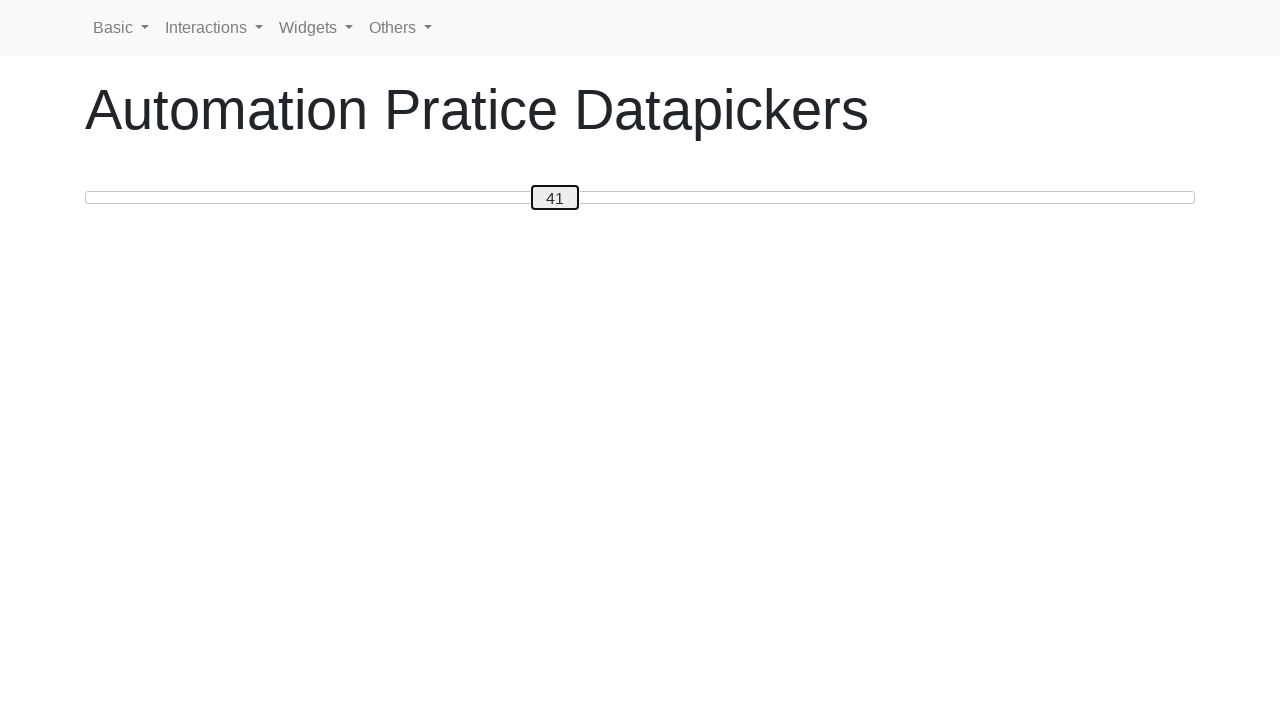

Pressed ArrowLeft to move slider towards 30 on #custom-handle
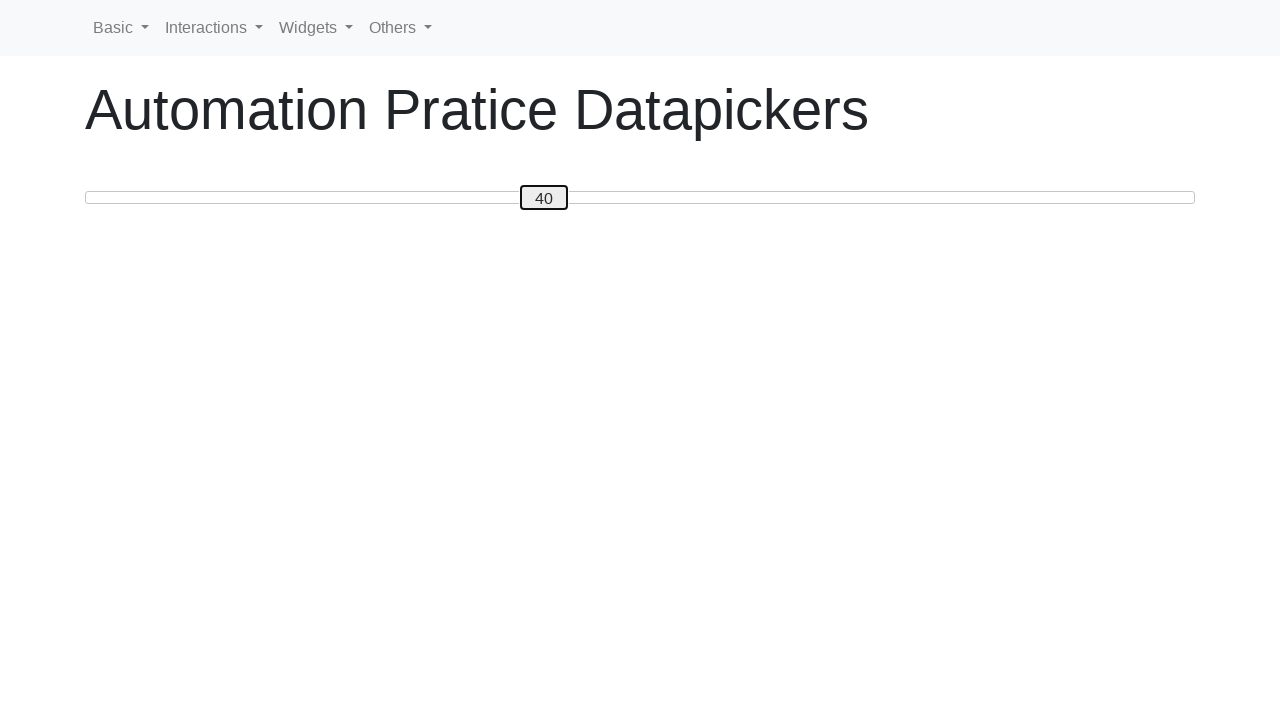

Pressed ArrowLeft to move slider towards 30 on #custom-handle
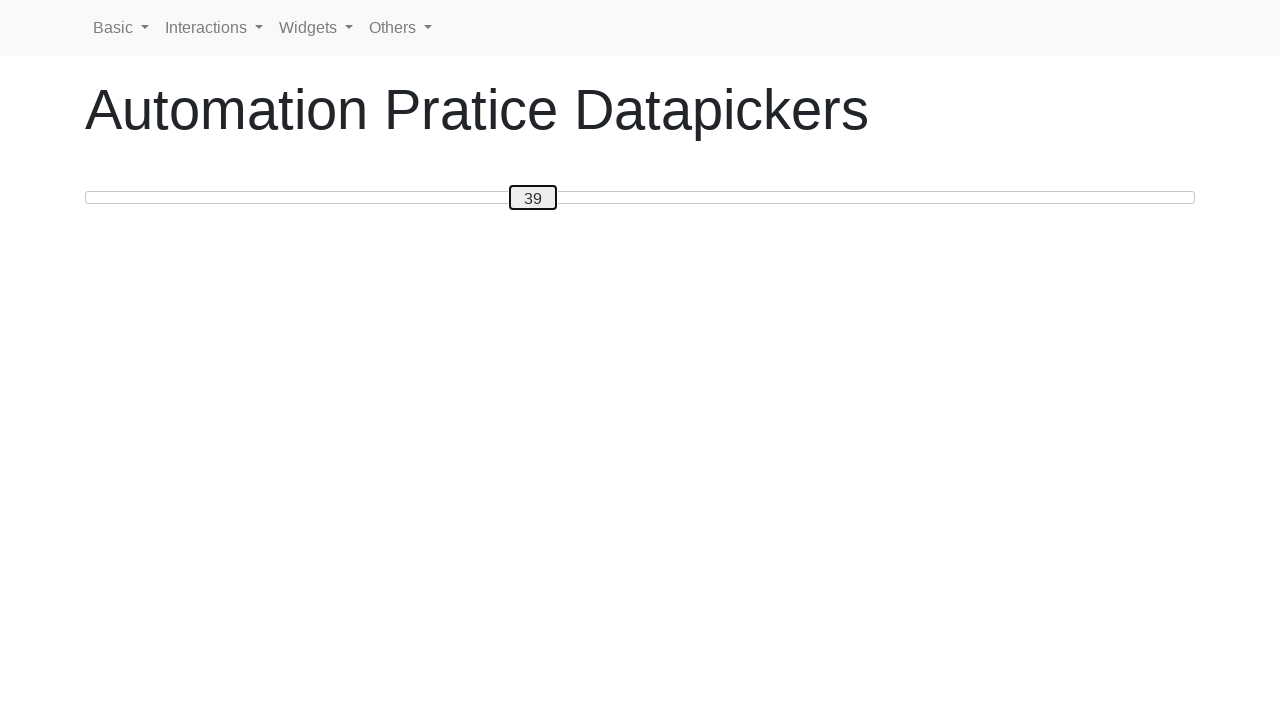

Pressed ArrowLeft to move slider towards 30 on #custom-handle
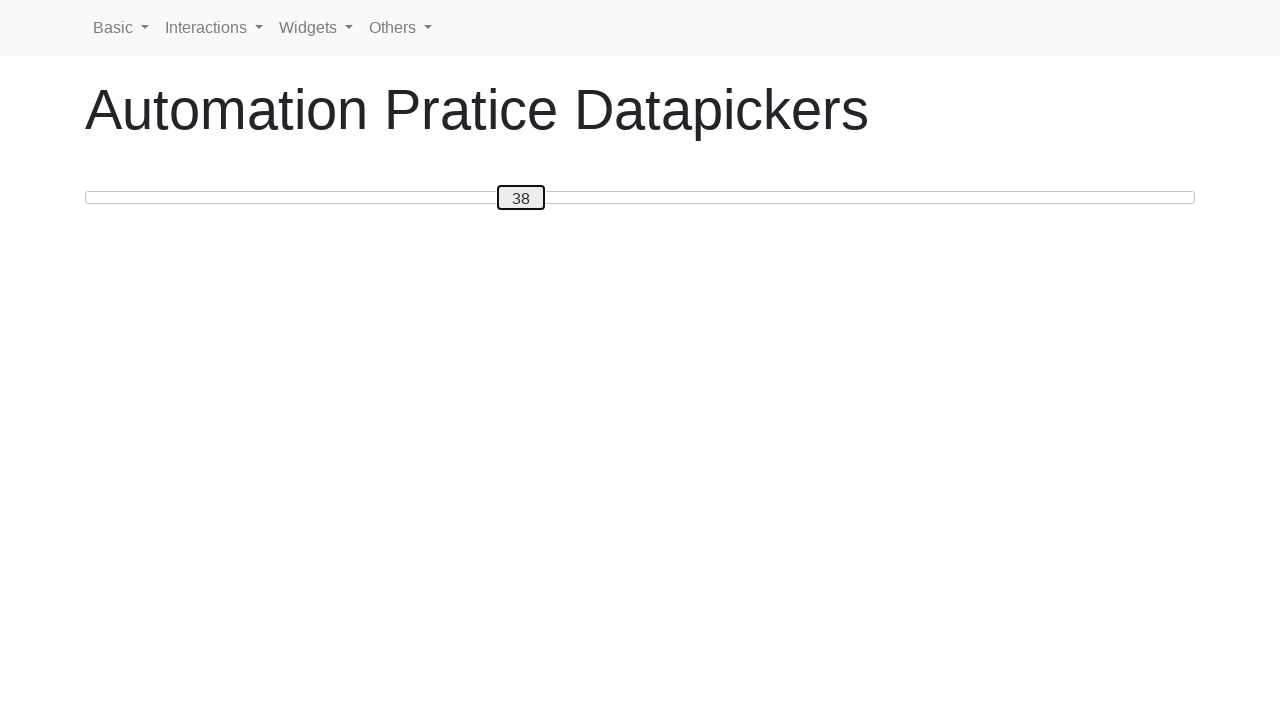

Pressed ArrowLeft to move slider towards 30 on #custom-handle
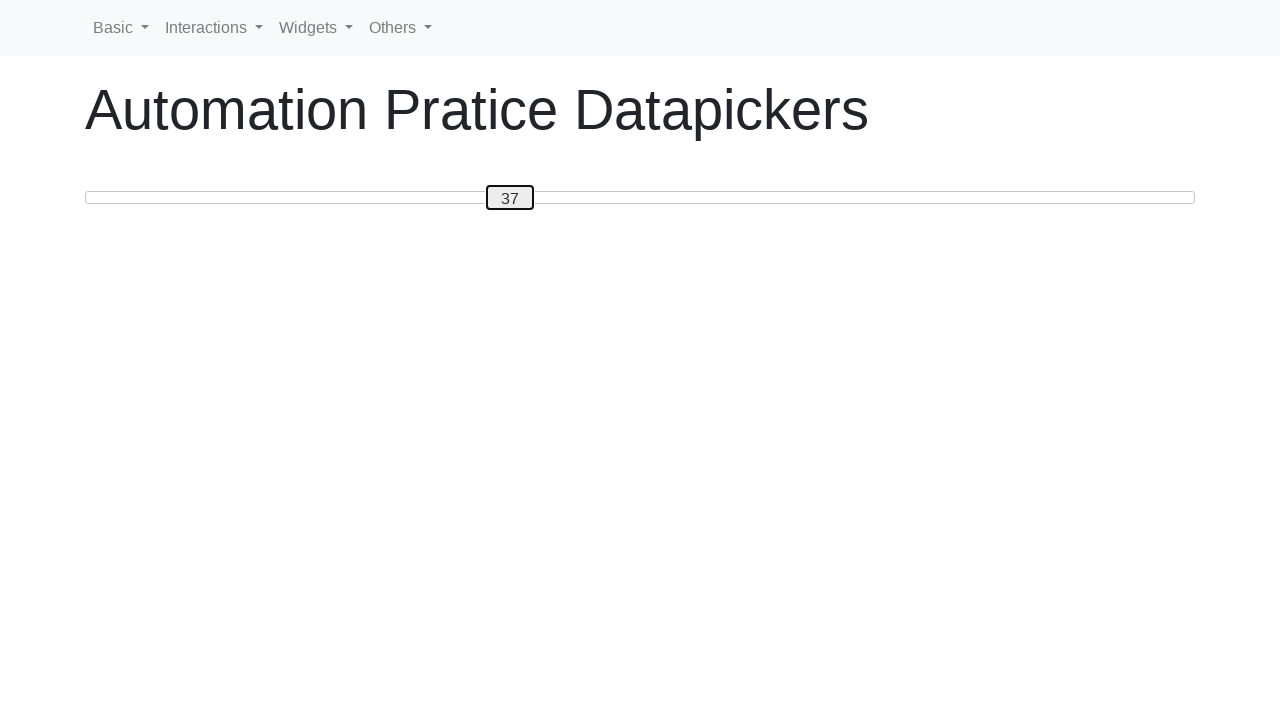

Pressed ArrowLeft to move slider towards 30 on #custom-handle
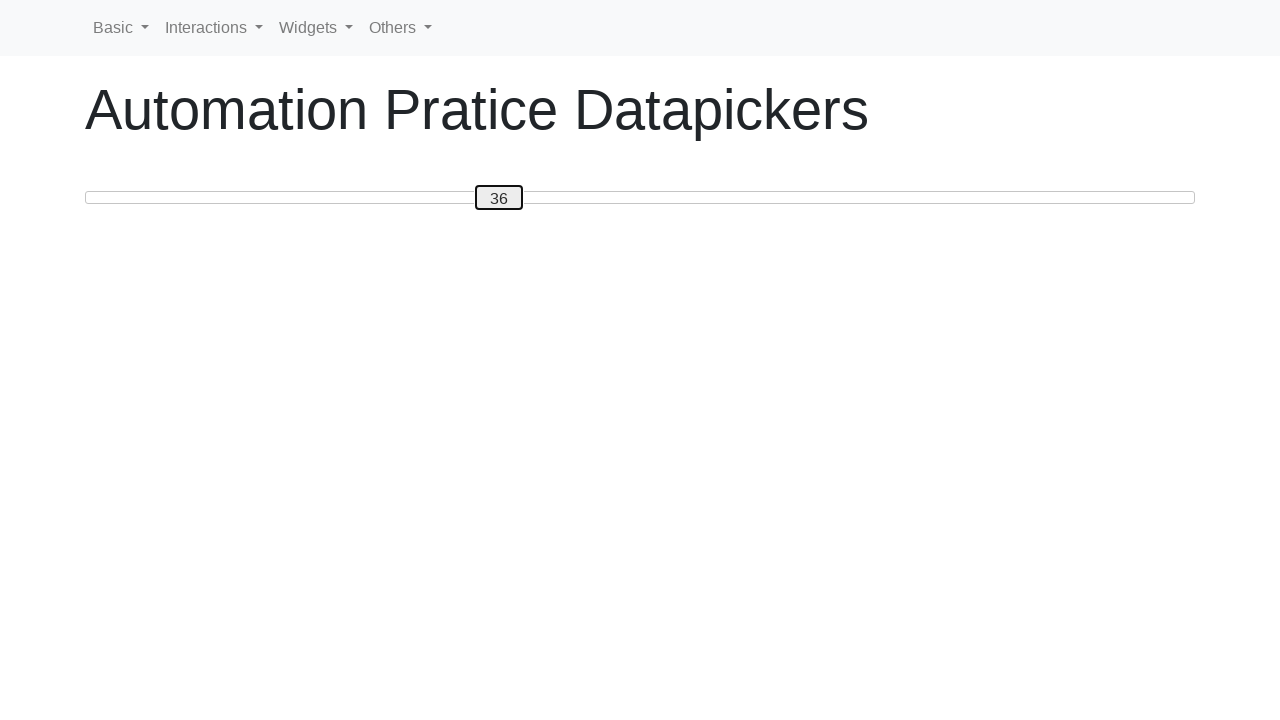

Pressed ArrowLeft to move slider towards 30 on #custom-handle
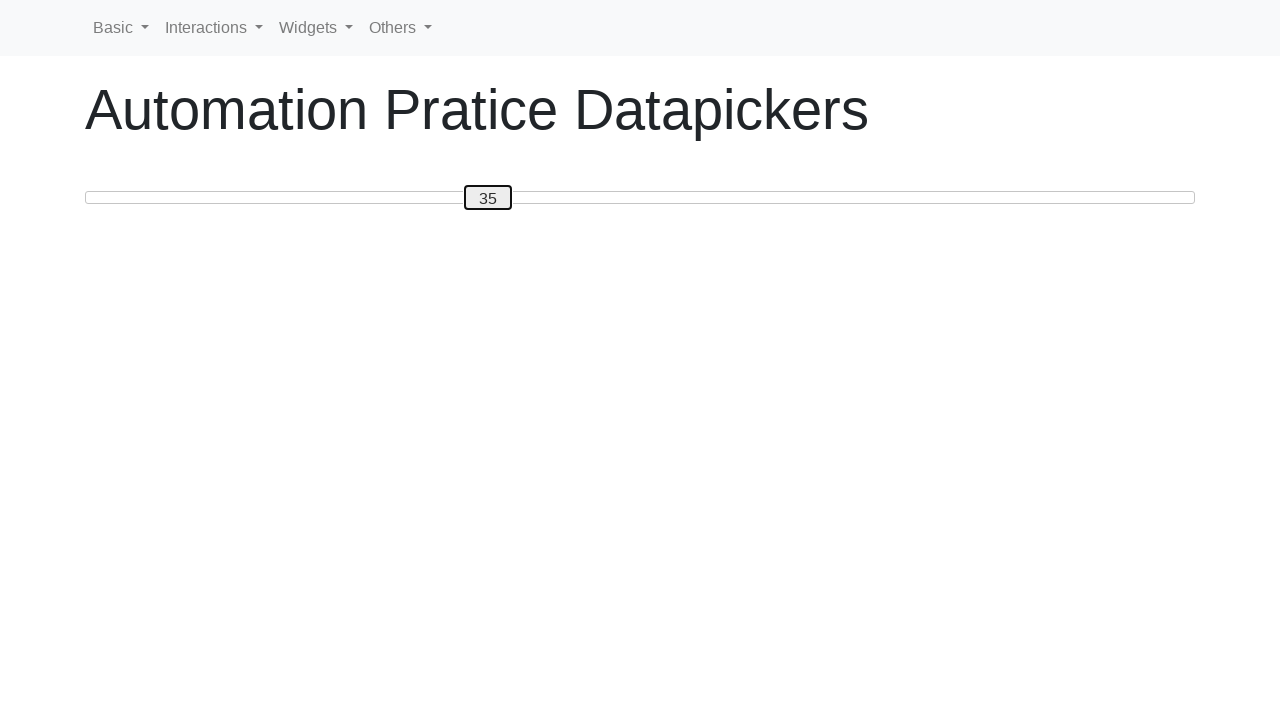

Pressed ArrowLeft to move slider towards 30 on #custom-handle
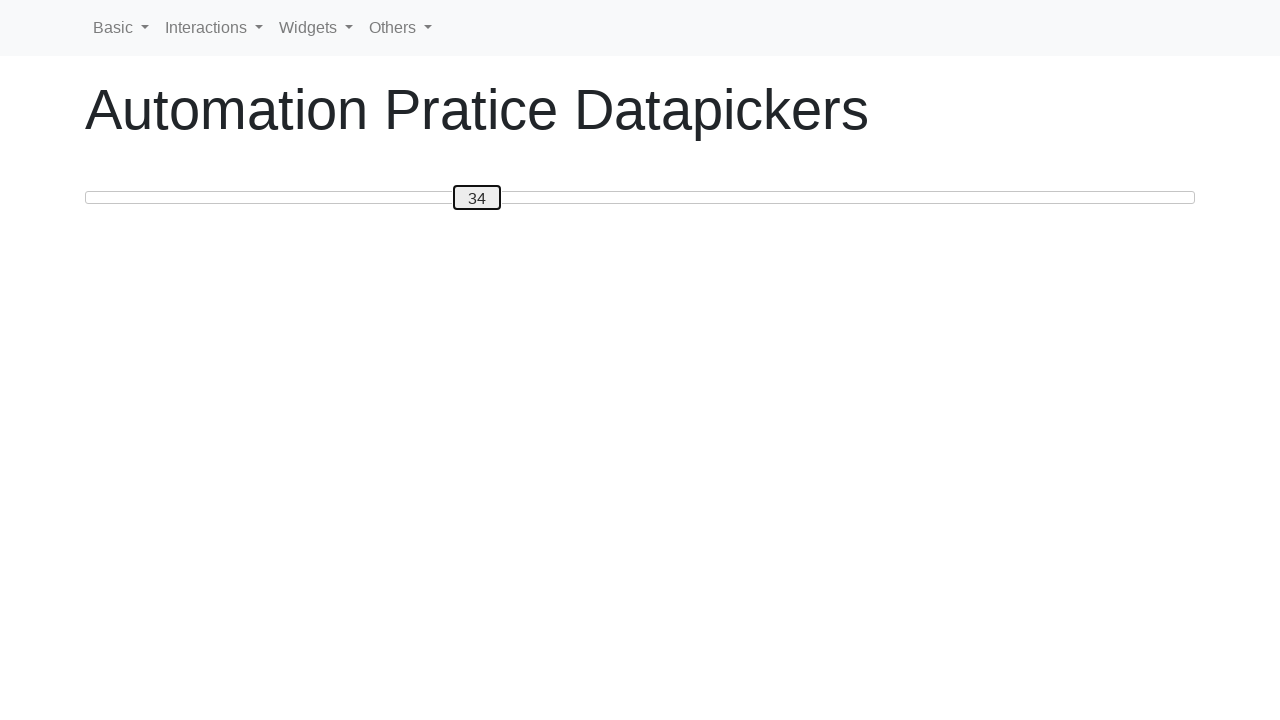

Pressed ArrowLeft to move slider towards 30 on #custom-handle
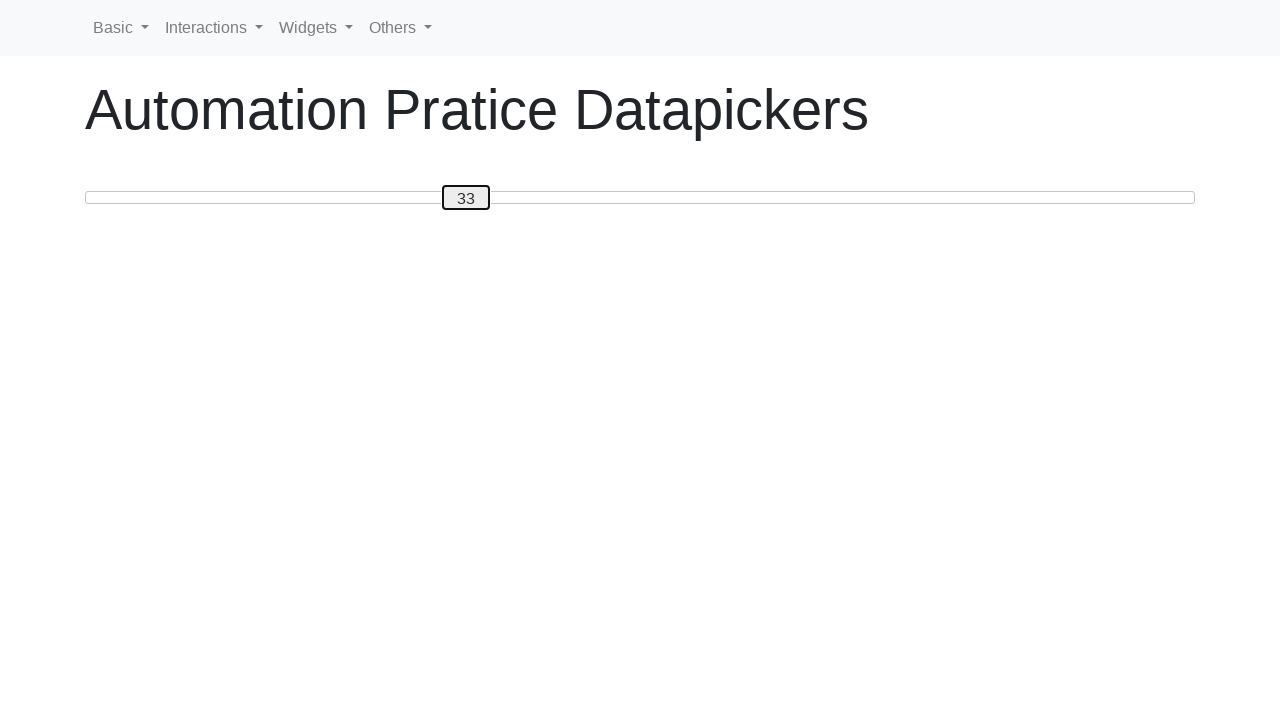

Pressed ArrowLeft to move slider towards 30 on #custom-handle
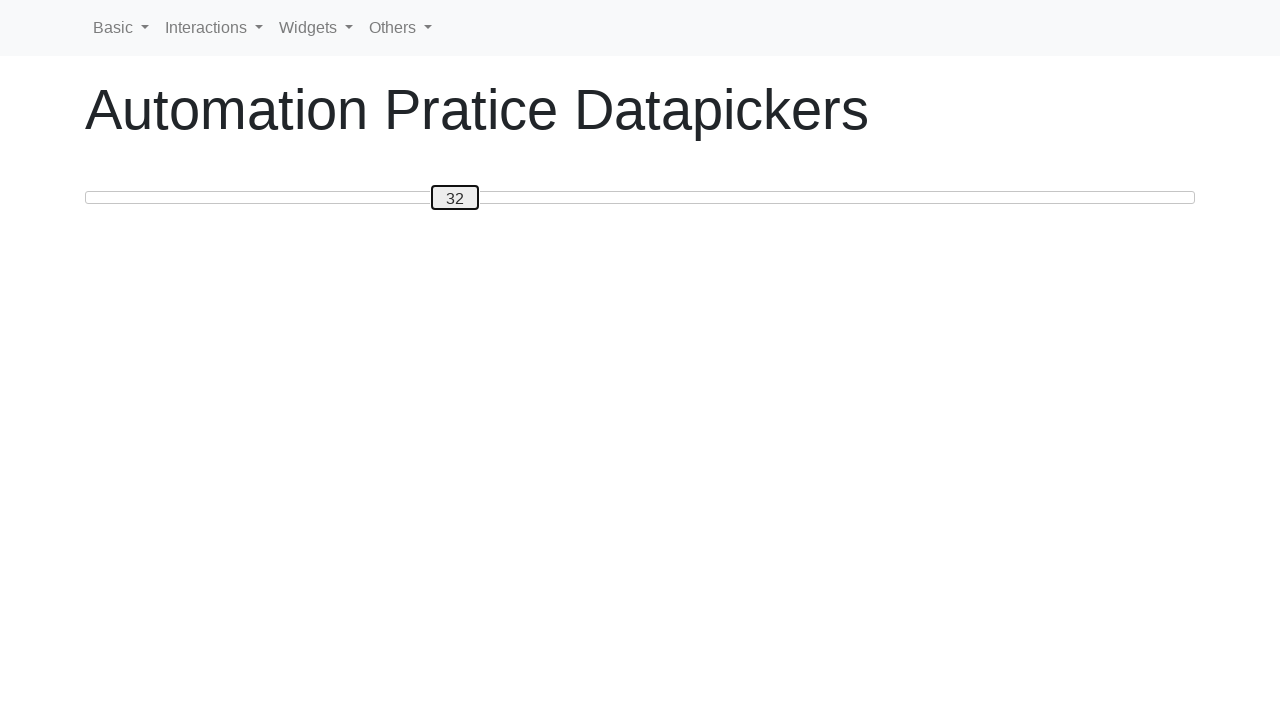

Pressed ArrowLeft to move slider towards 30 on #custom-handle
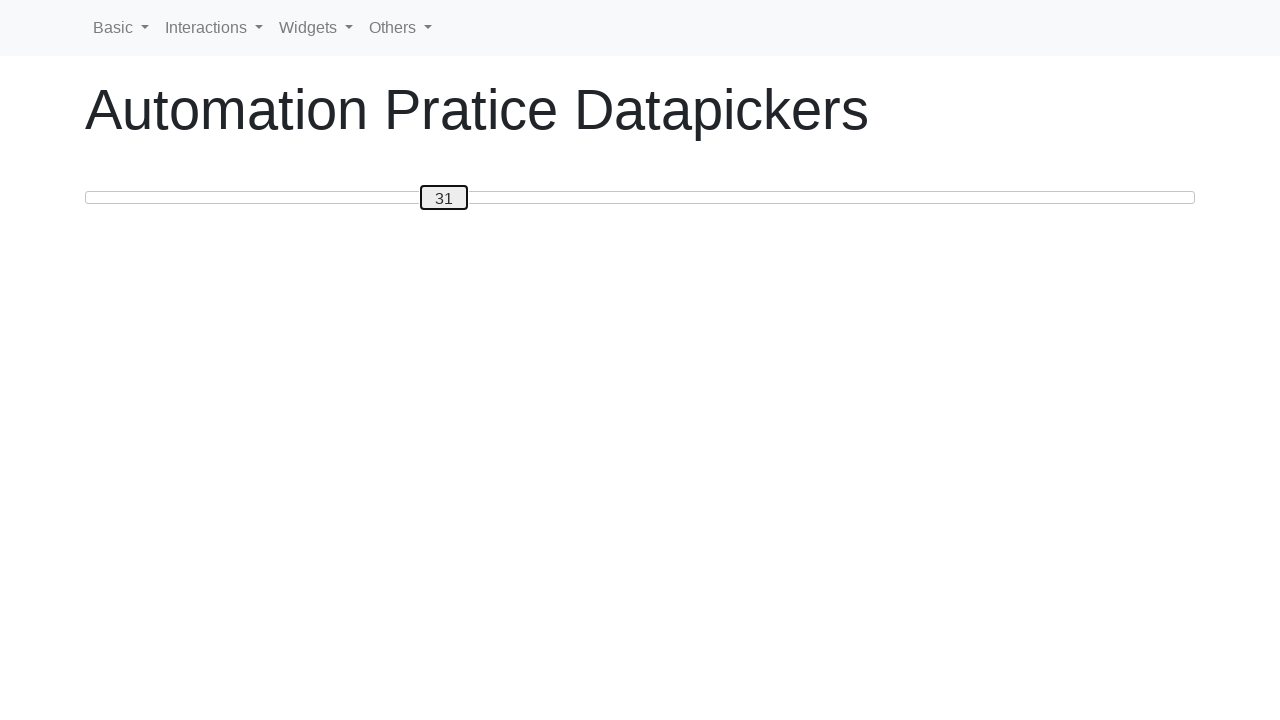

Pressed ArrowLeft to move slider towards 30 on #custom-handle
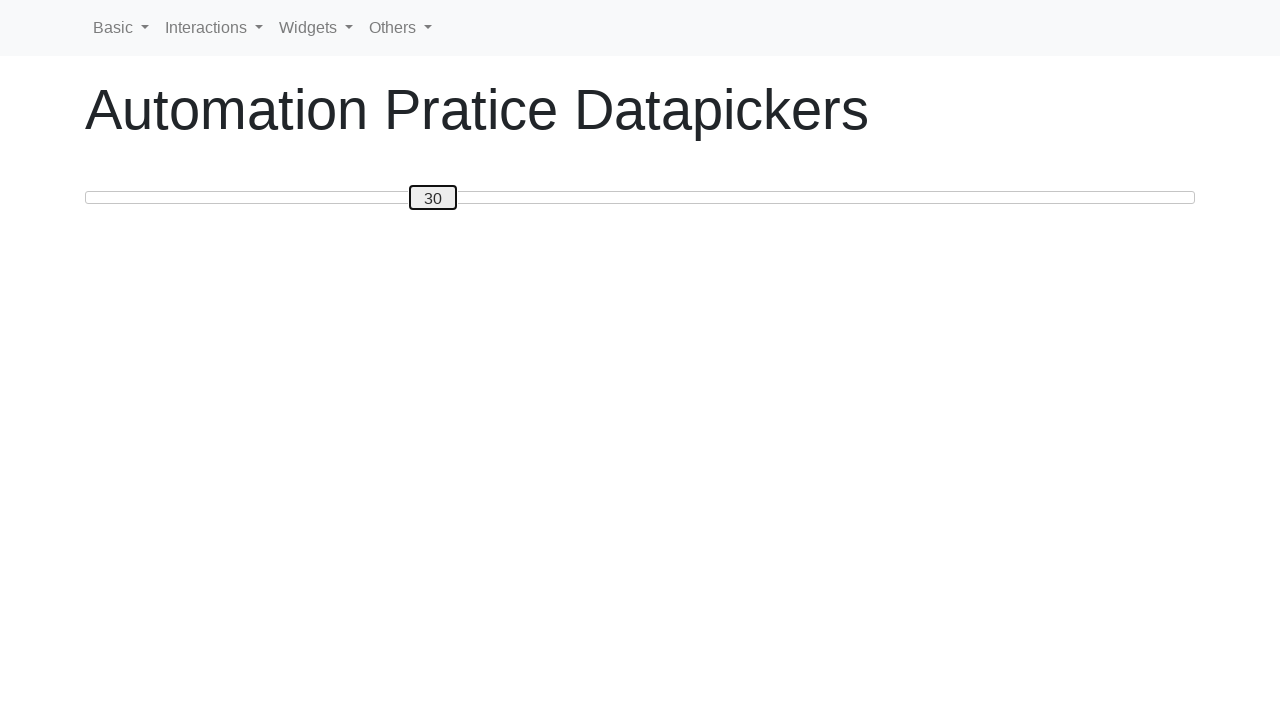

Retrieved current slider value: 30
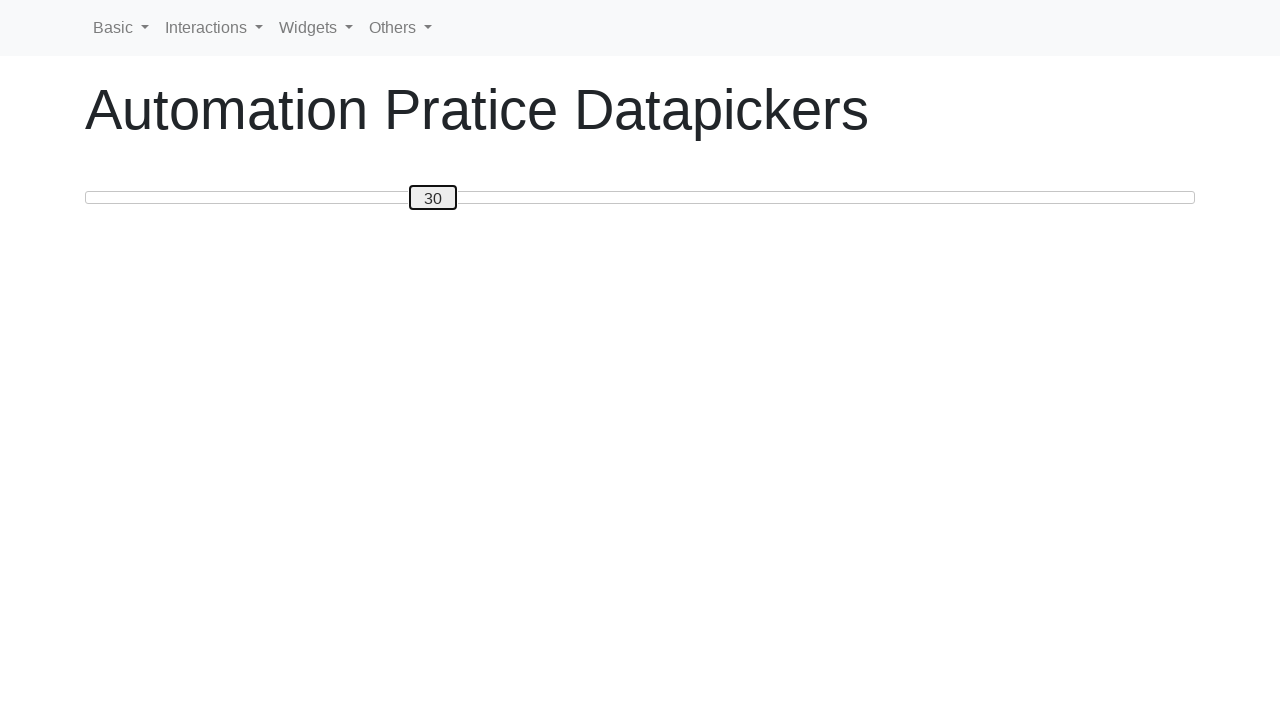

Retrieved current slider value: 30
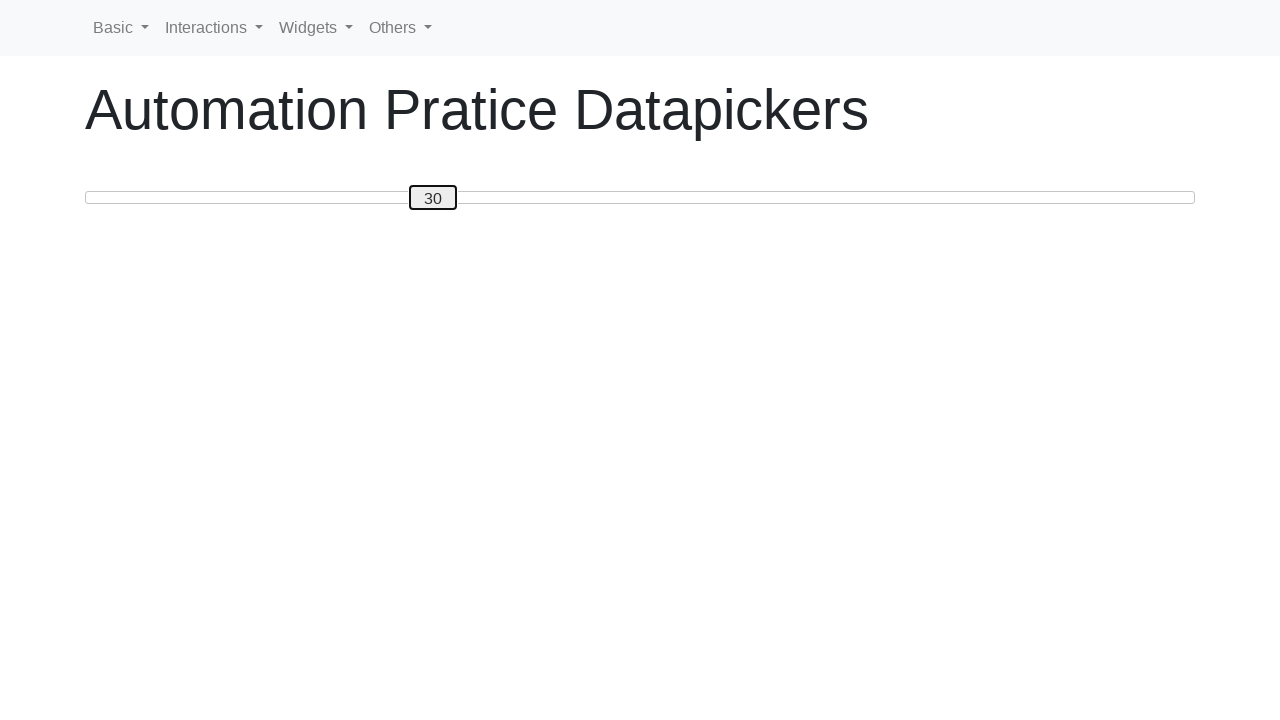

Pressed ArrowRight to move slider towards 80 on #custom-handle
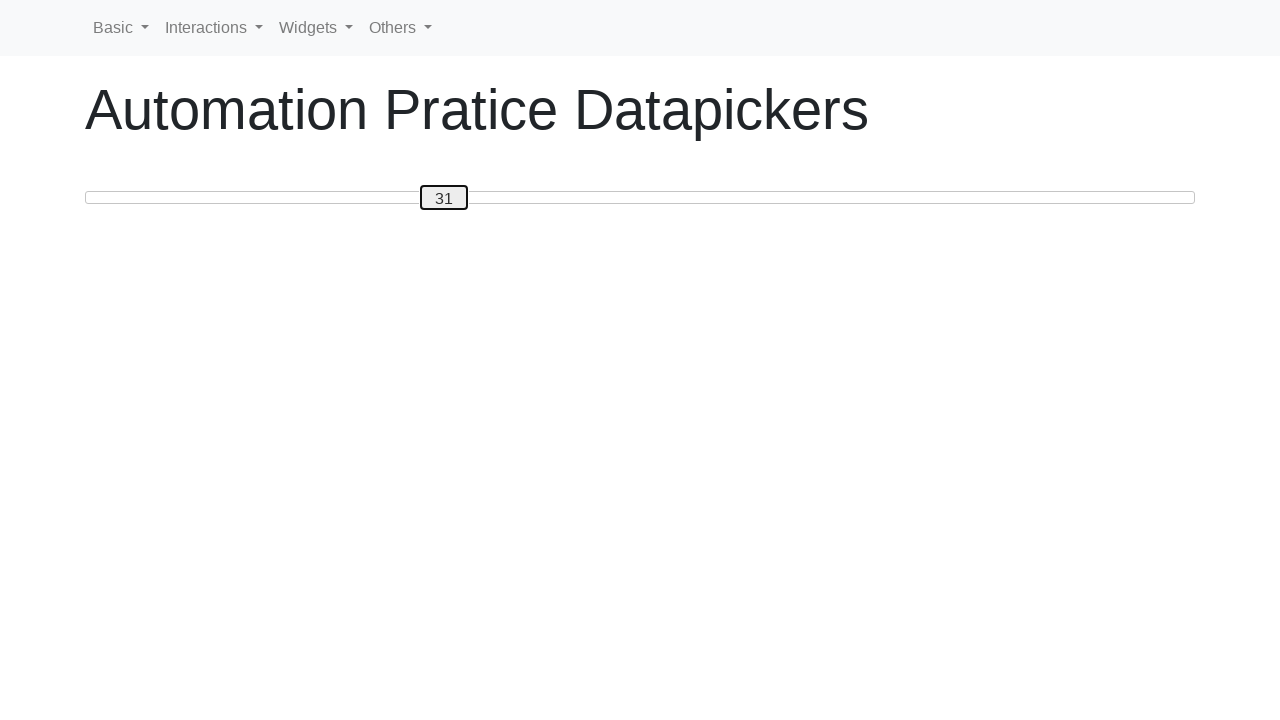

Pressed ArrowRight to move slider towards 80 on #custom-handle
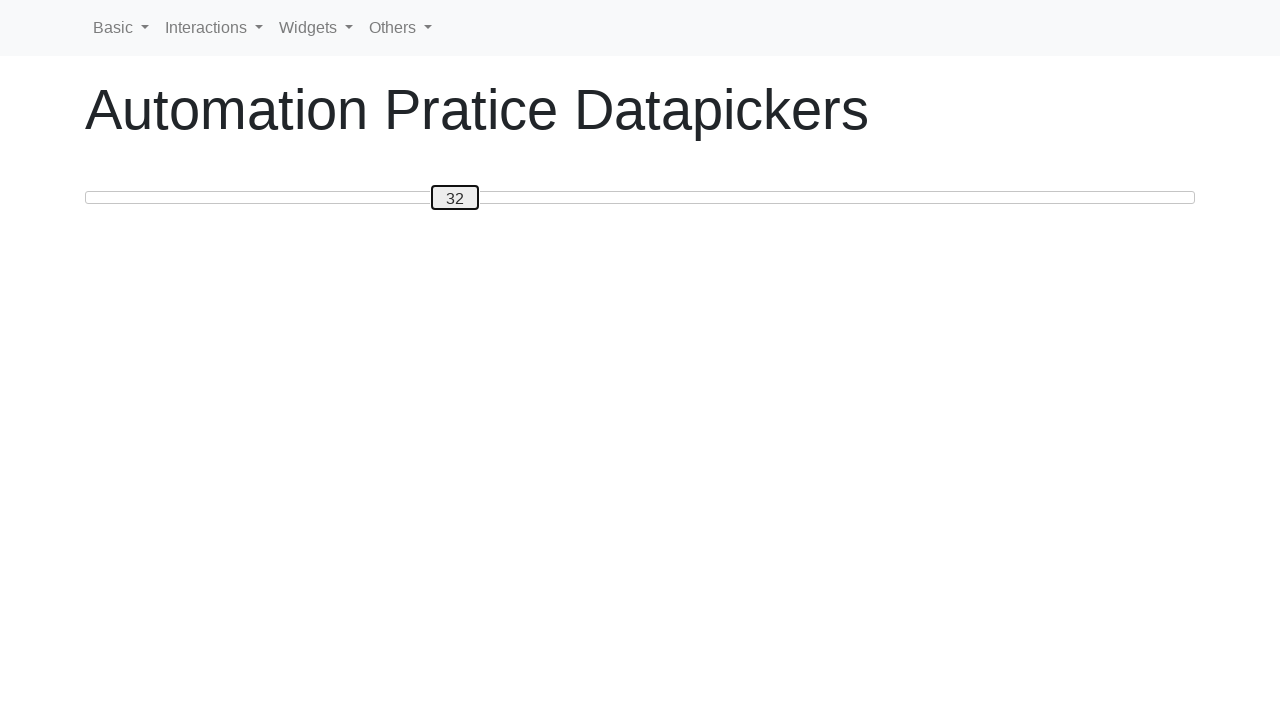

Pressed ArrowRight to move slider towards 80 on #custom-handle
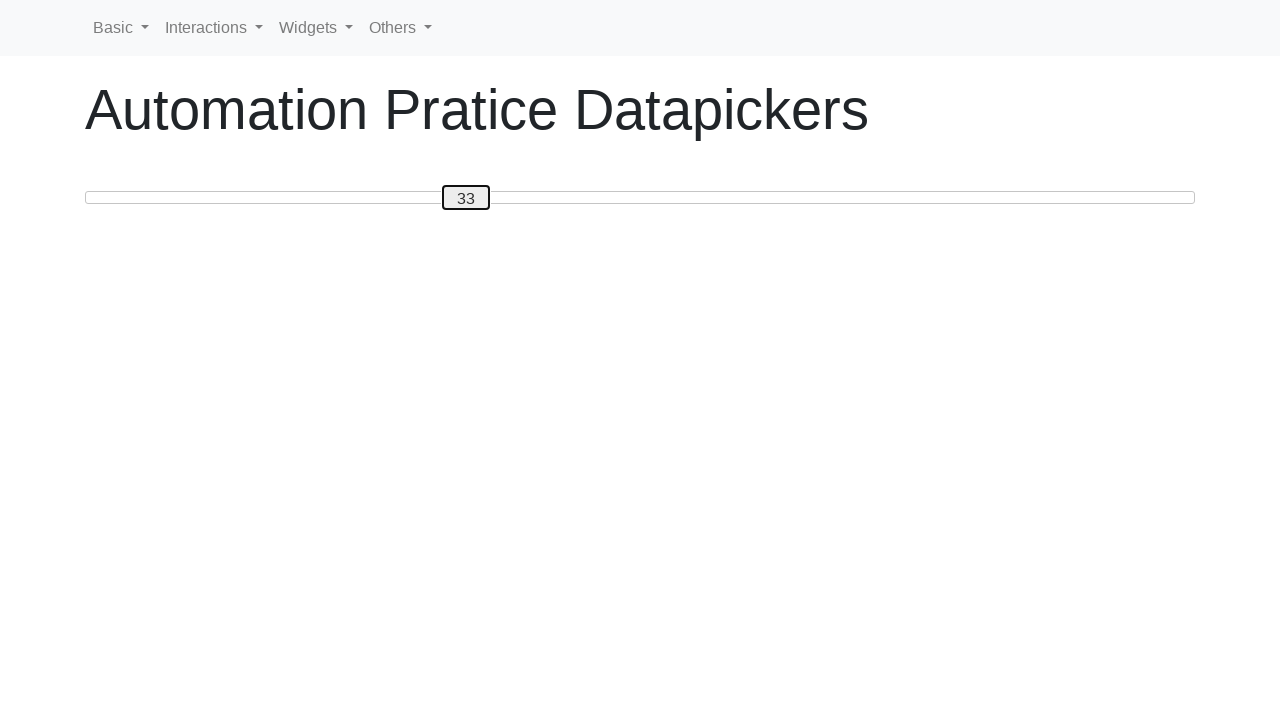

Pressed ArrowRight to move slider towards 80 on #custom-handle
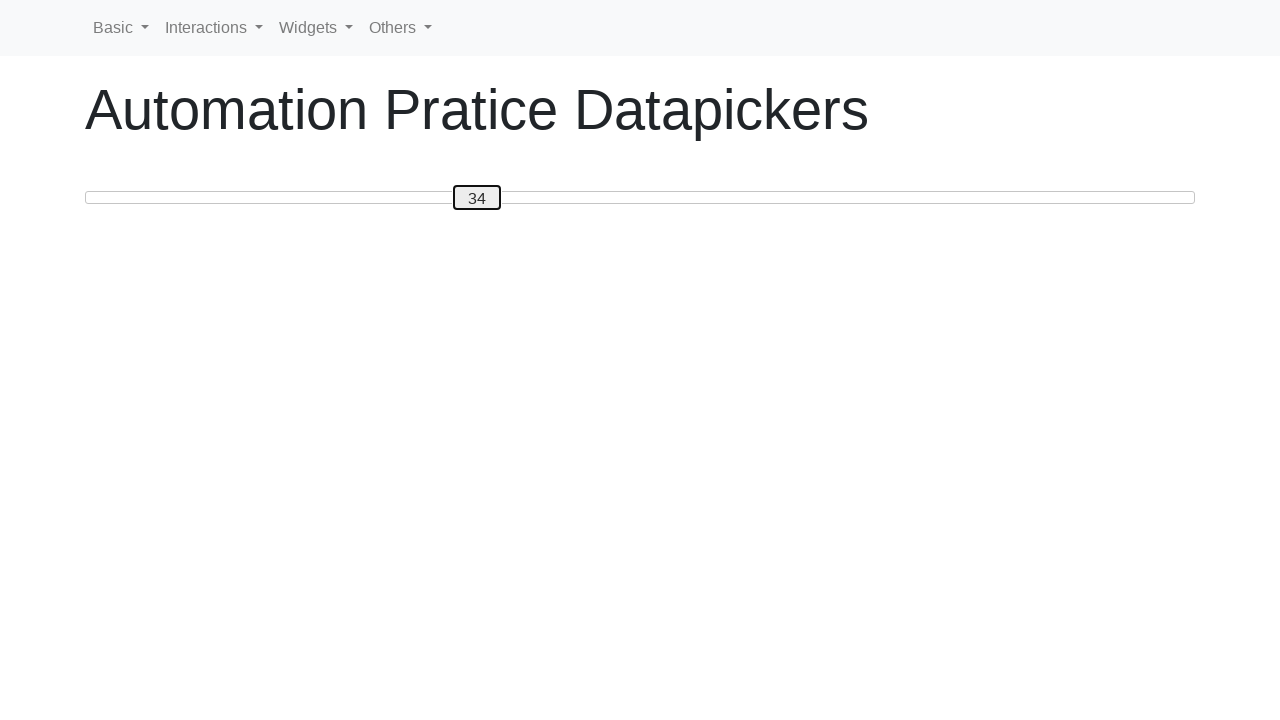

Pressed ArrowRight to move slider towards 80 on #custom-handle
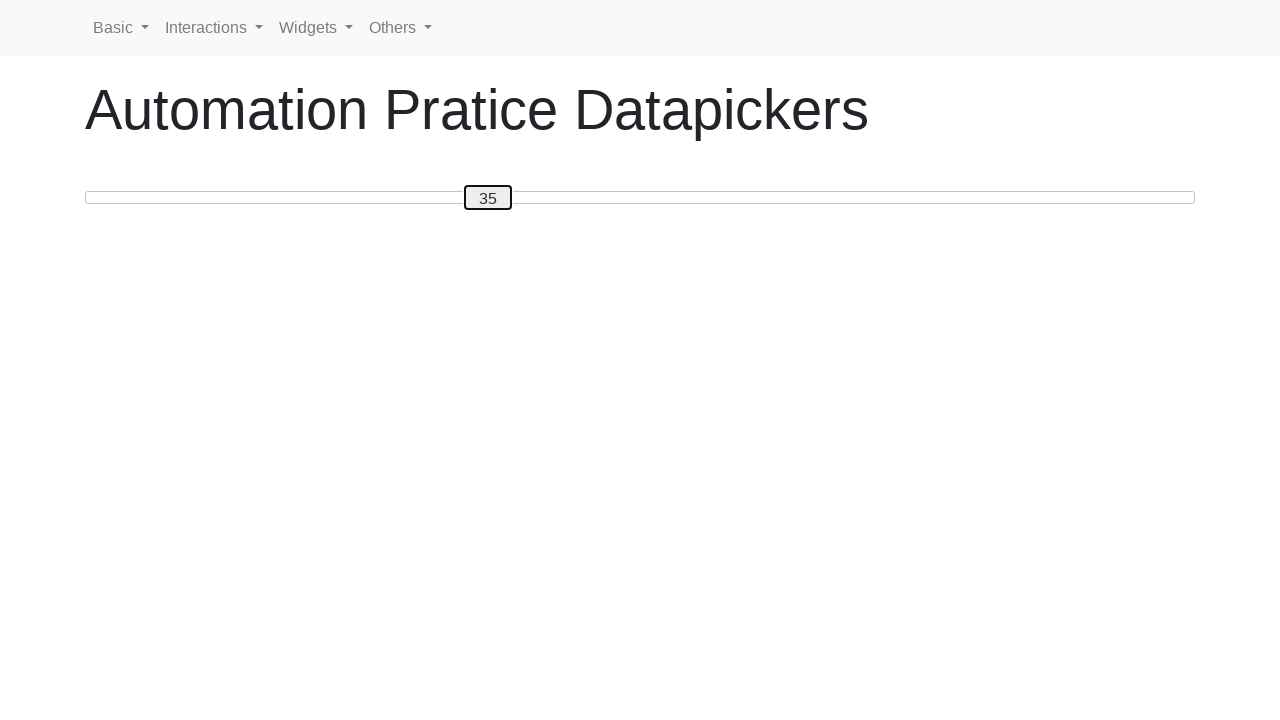

Pressed ArrowRight to move slider towards 80 on #custom-handle
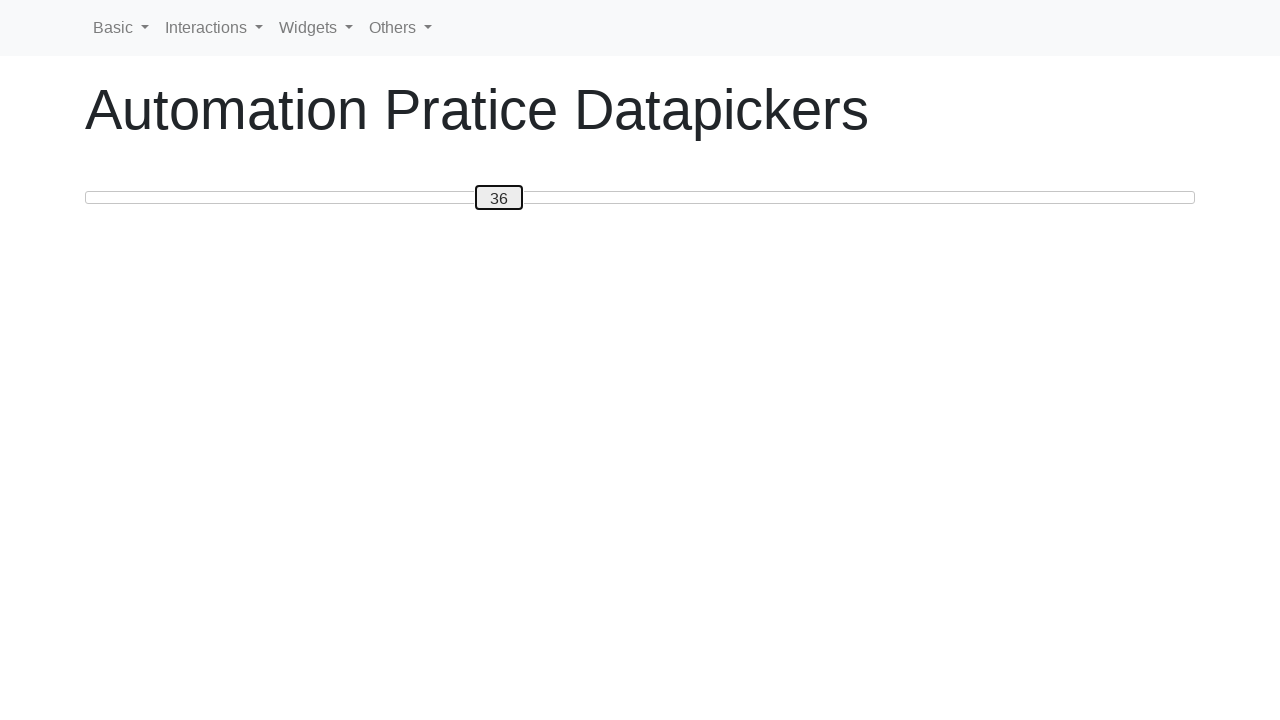

Pressed ArrowRight to move slider towards 80 on #custom-handle
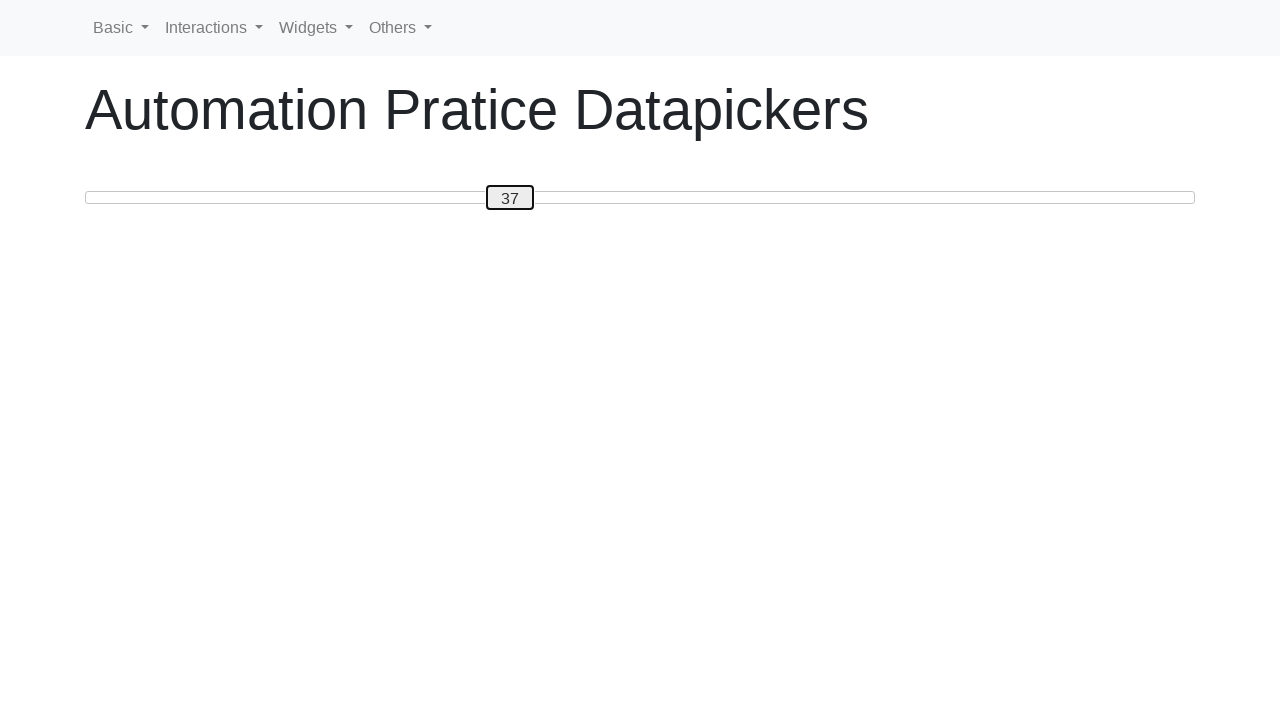

Pressed ArrowRight to move slider towards 80 on #custom-handle
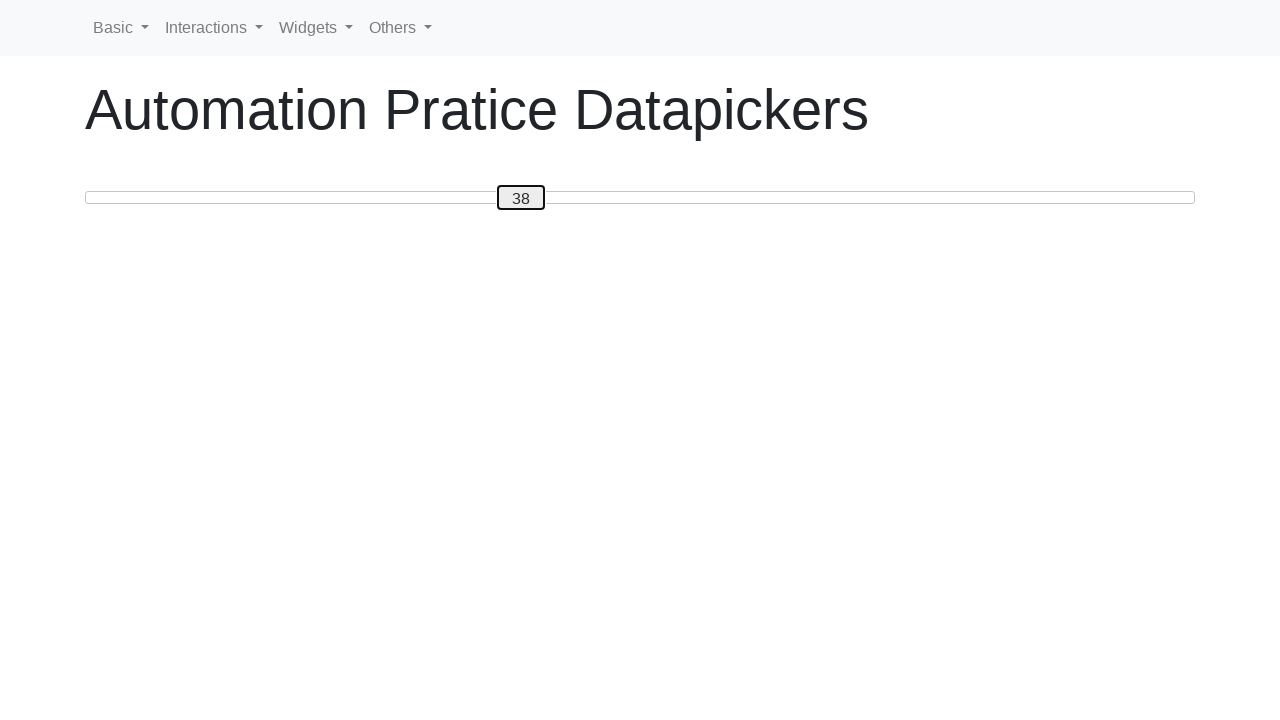

Pressed ArrowRight to move slider towards 80 on #custom-handle
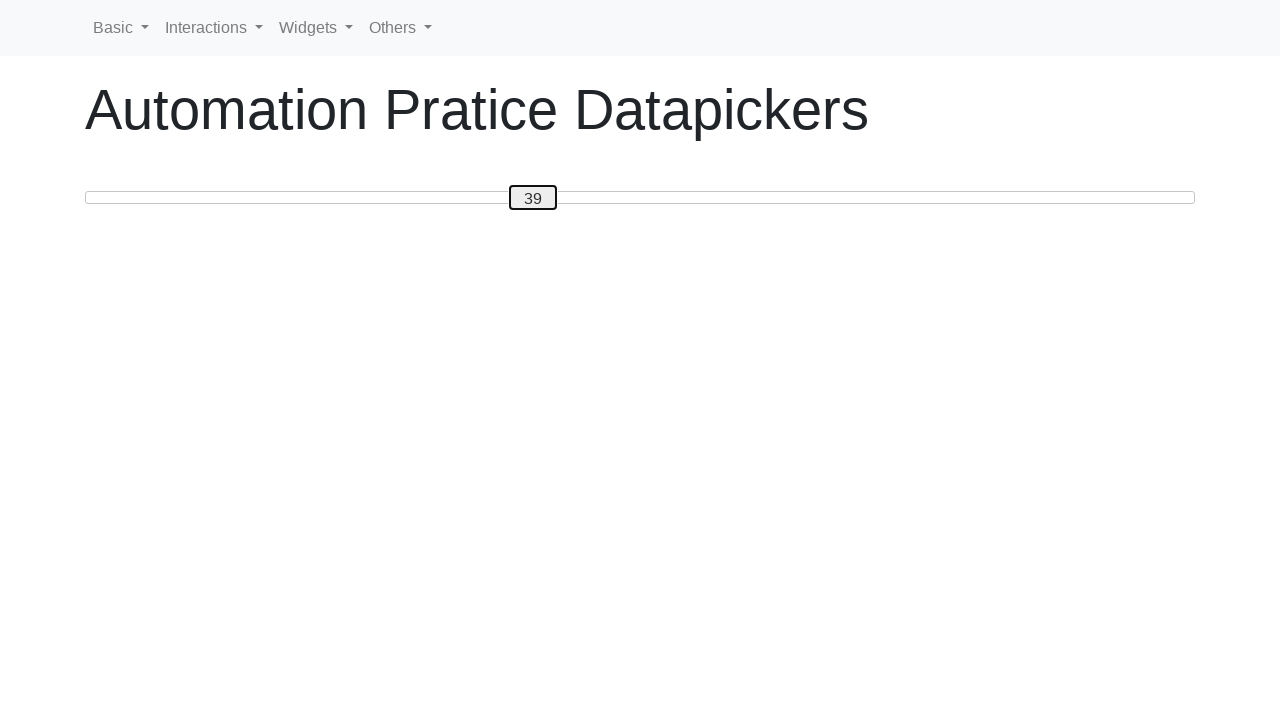

Pressed ArrowRight to move slider towards 80 on #custom-handle
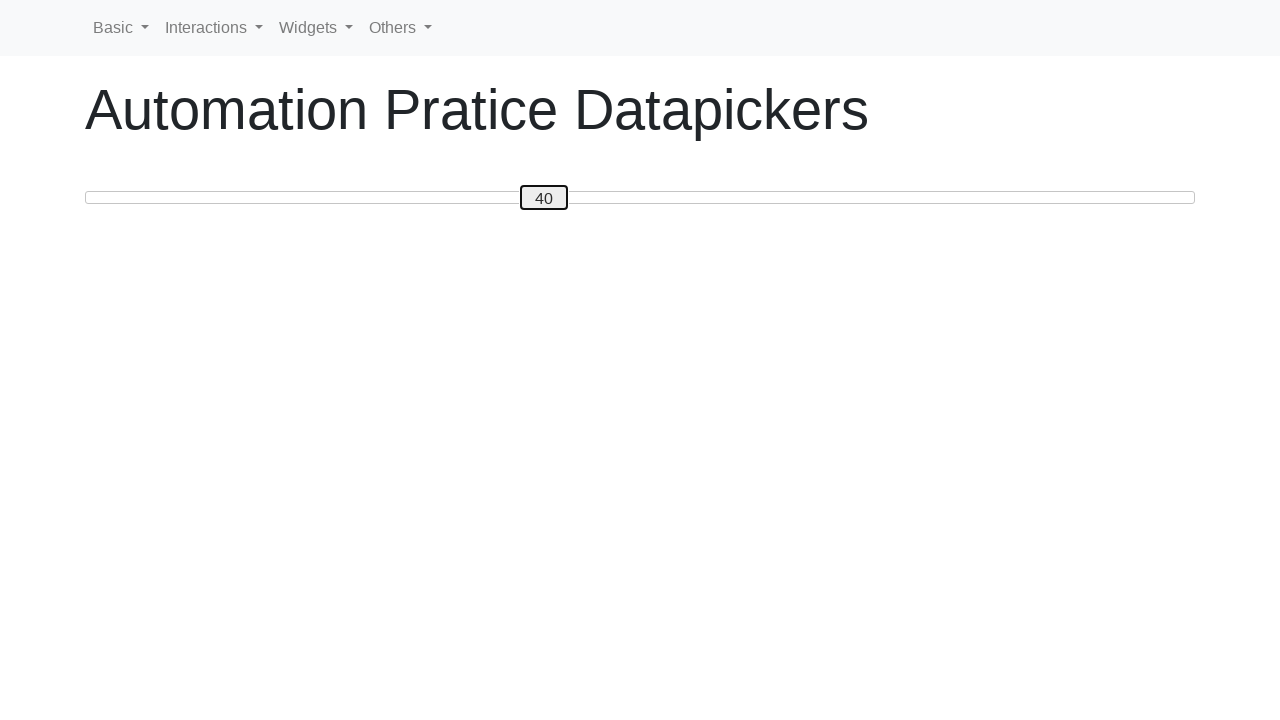

Pressed ArrowRight to move slider towards 80 on #custom-handle
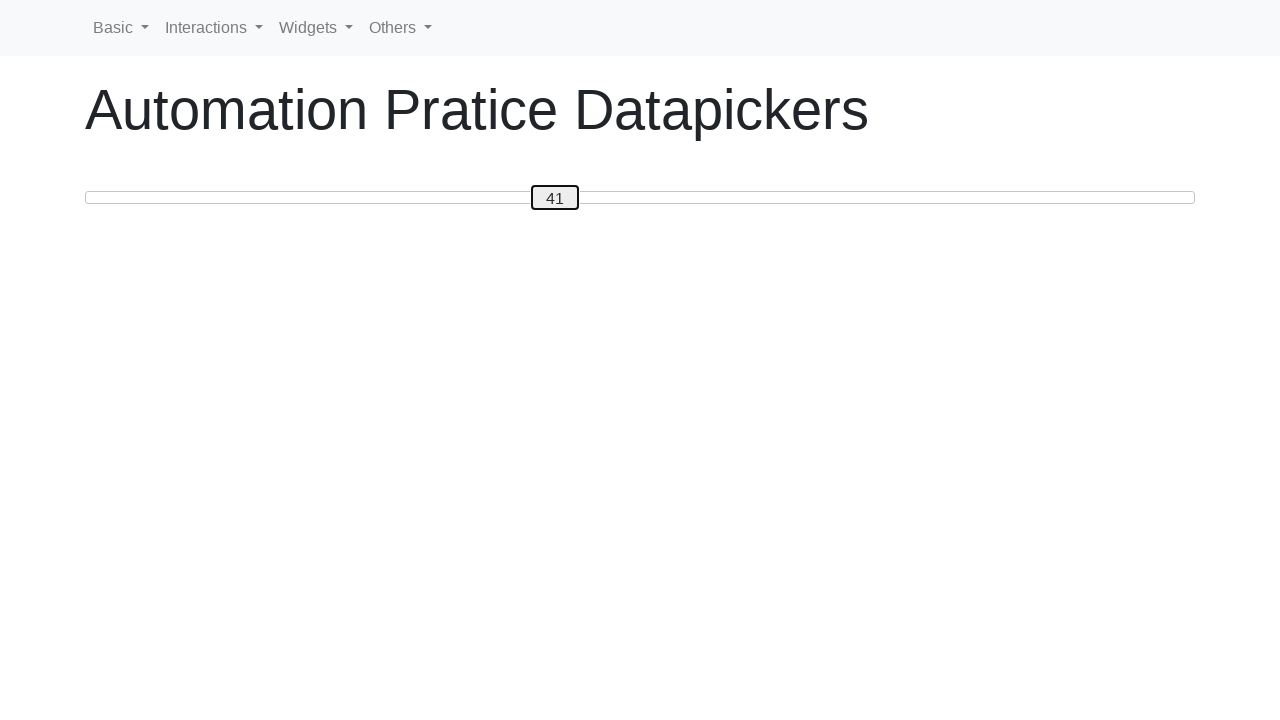

Pressed ArrowRight to move slider towards 80 on #custom-handle
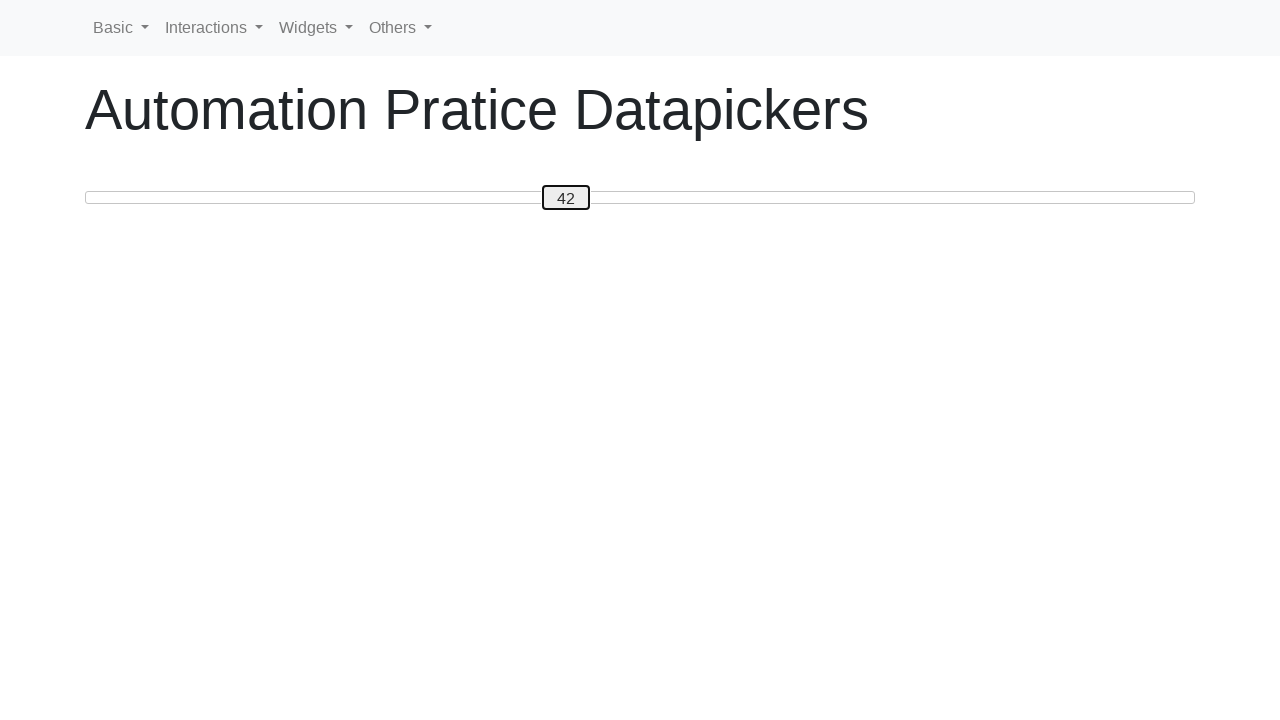

Pressed ArrowRight to move slider towards 80 on #custom-handle
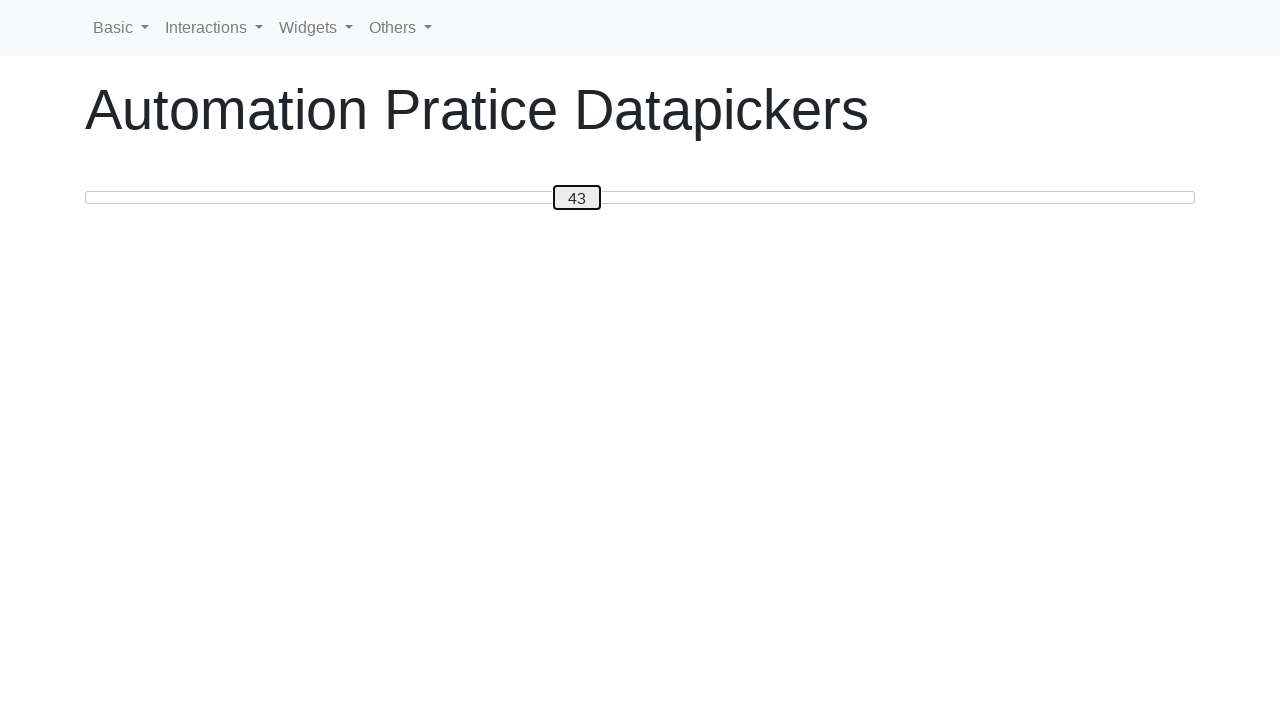

Pressed ArrowRight to move slider towards 80 on #custom-handle
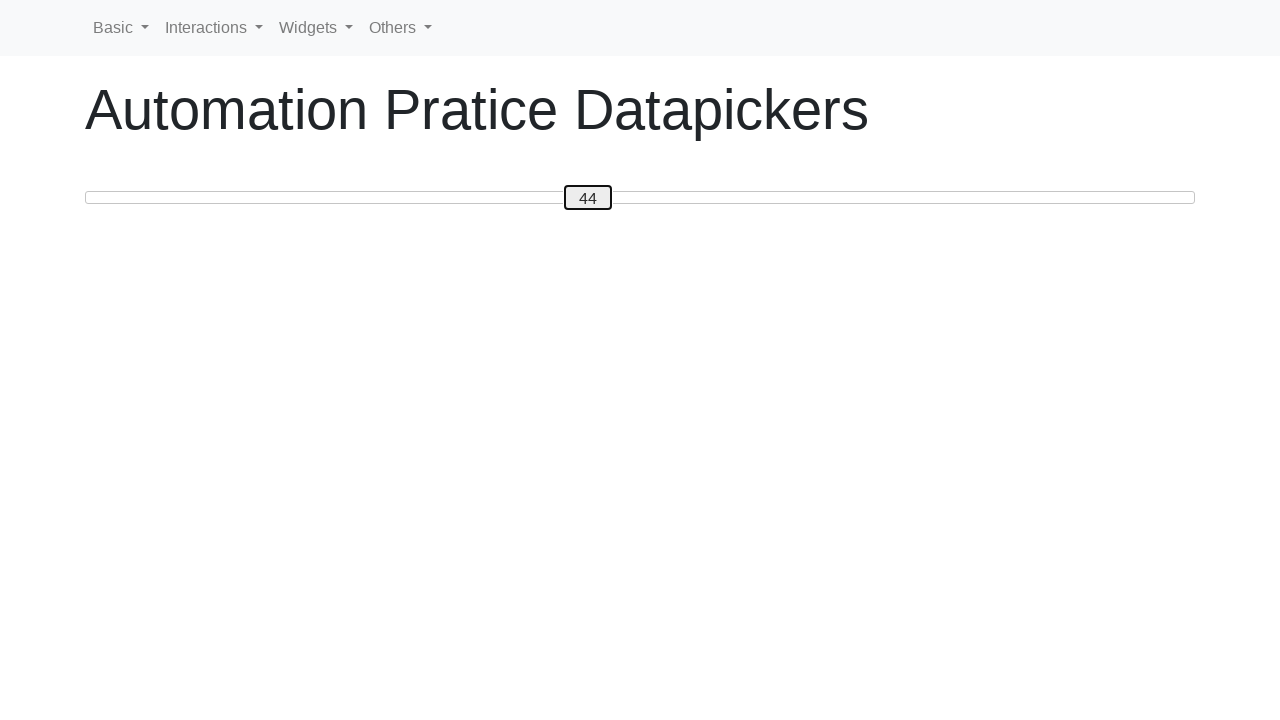

Pressed ArrowRight to move slider towards 80 on #custom-handle
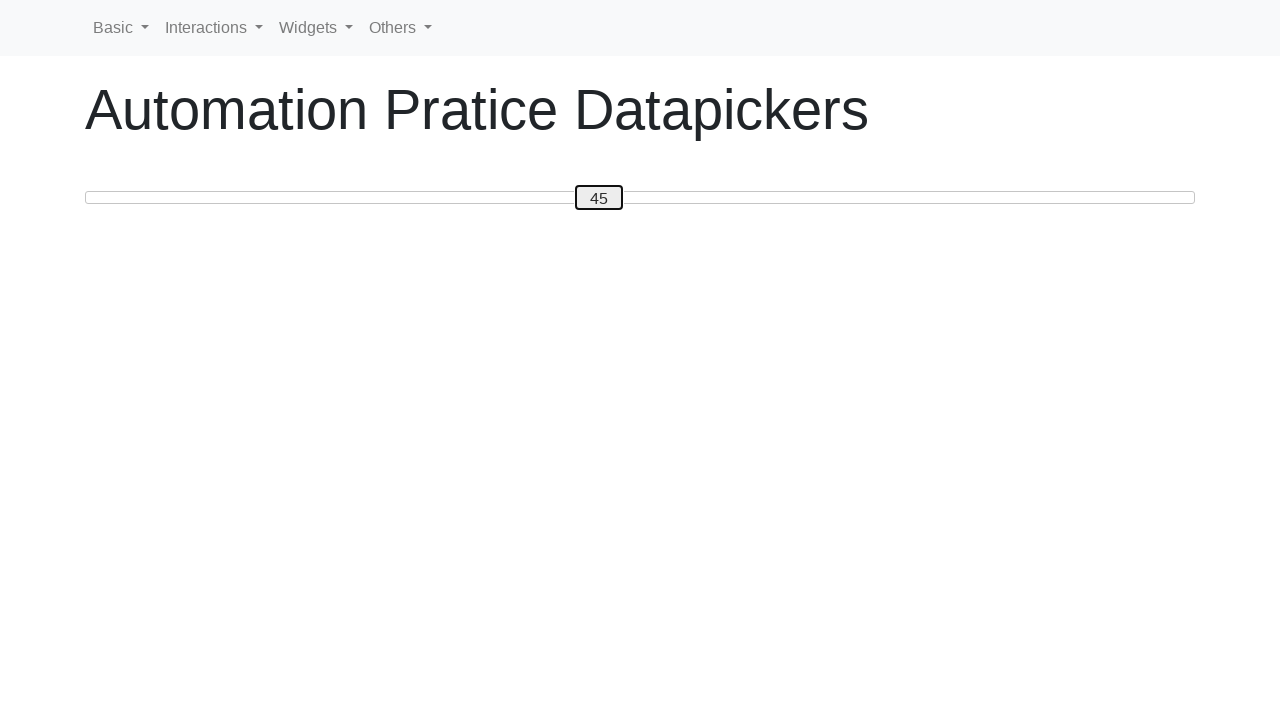

Pressed ArrowRight to move slider towards 80 on #custom-handle
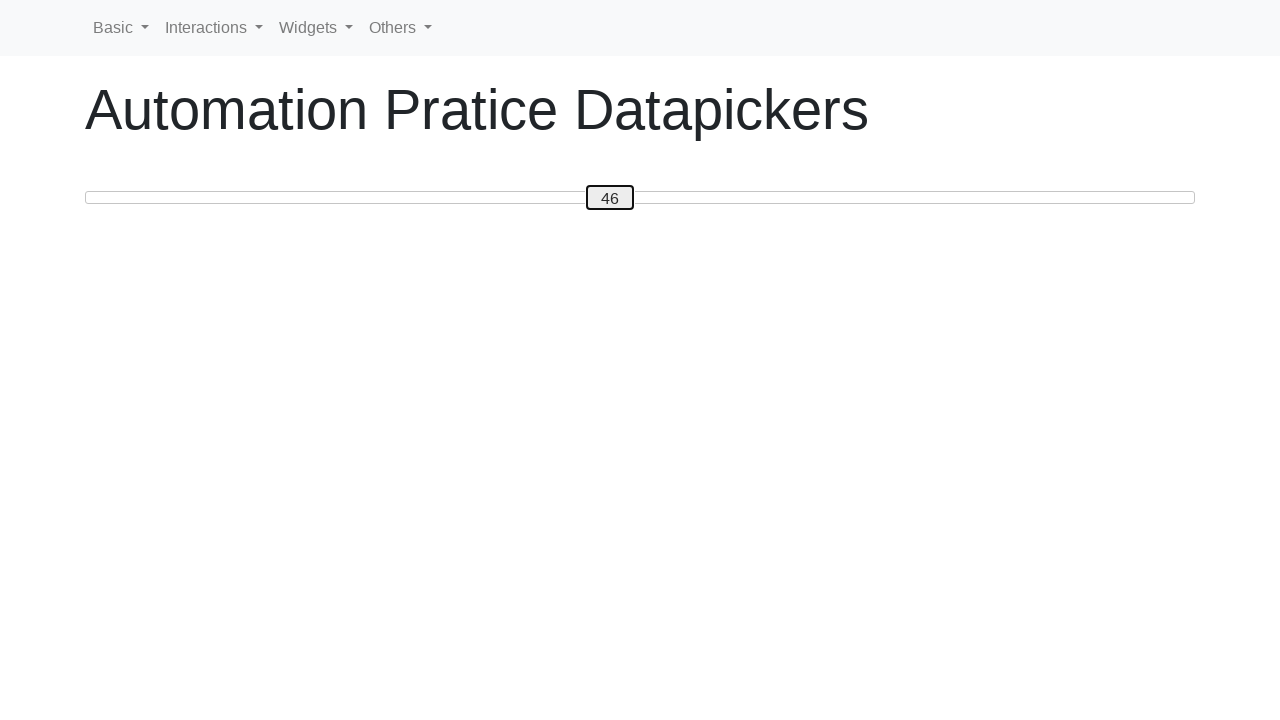

Pressed ArrowRight to move slider towards 80 on #custom-handle
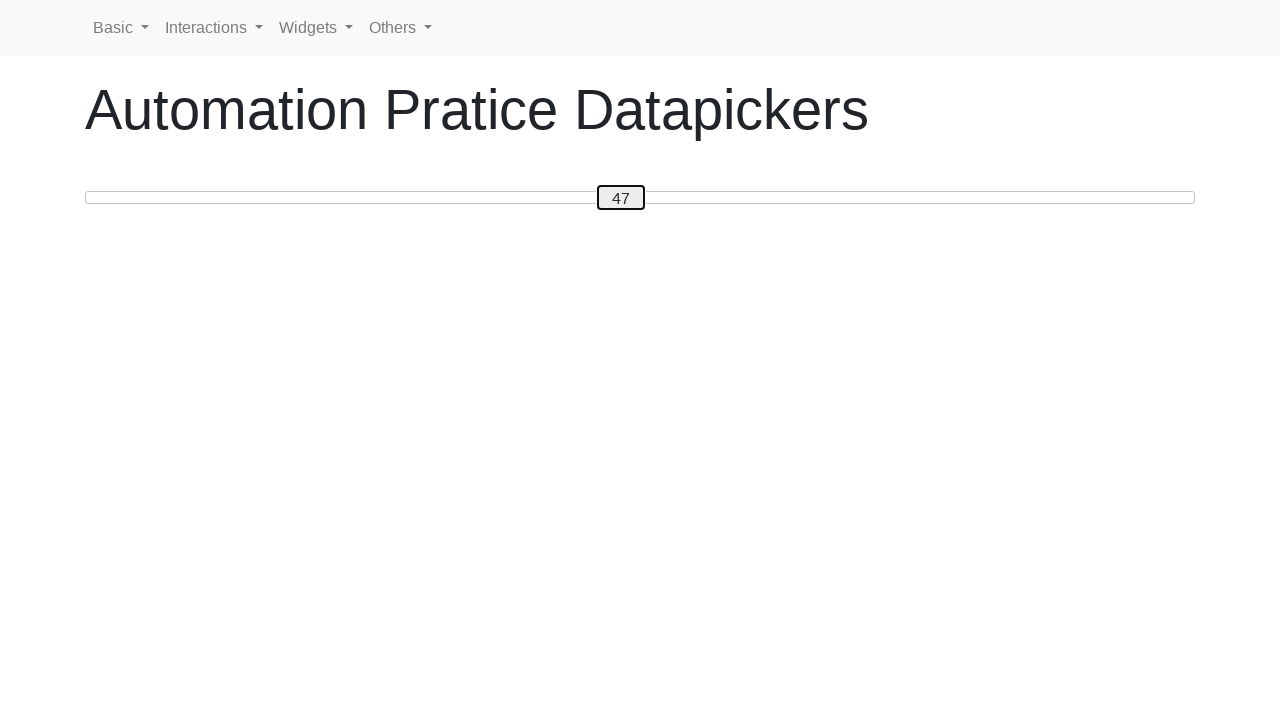

Pressed ArrowRight to move slider towards 80 on #custom-handle
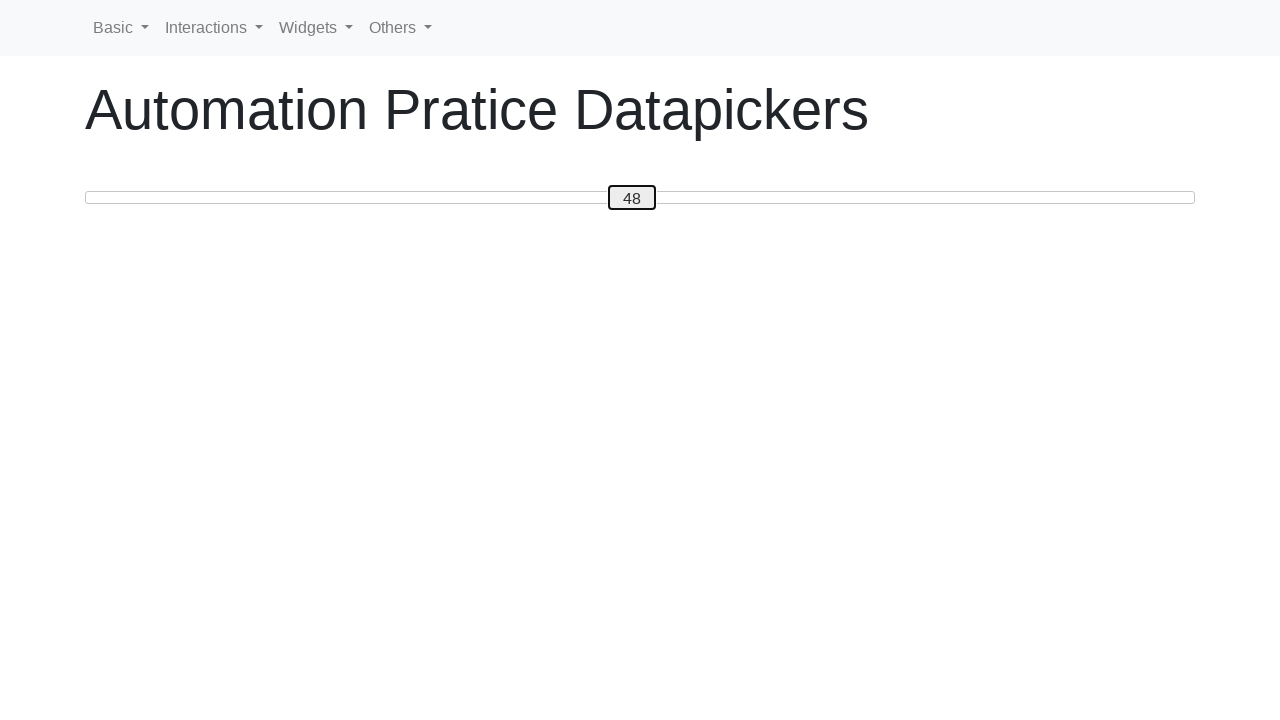

Pressed ArrowRight to move slider towards 80 on #custom-handle
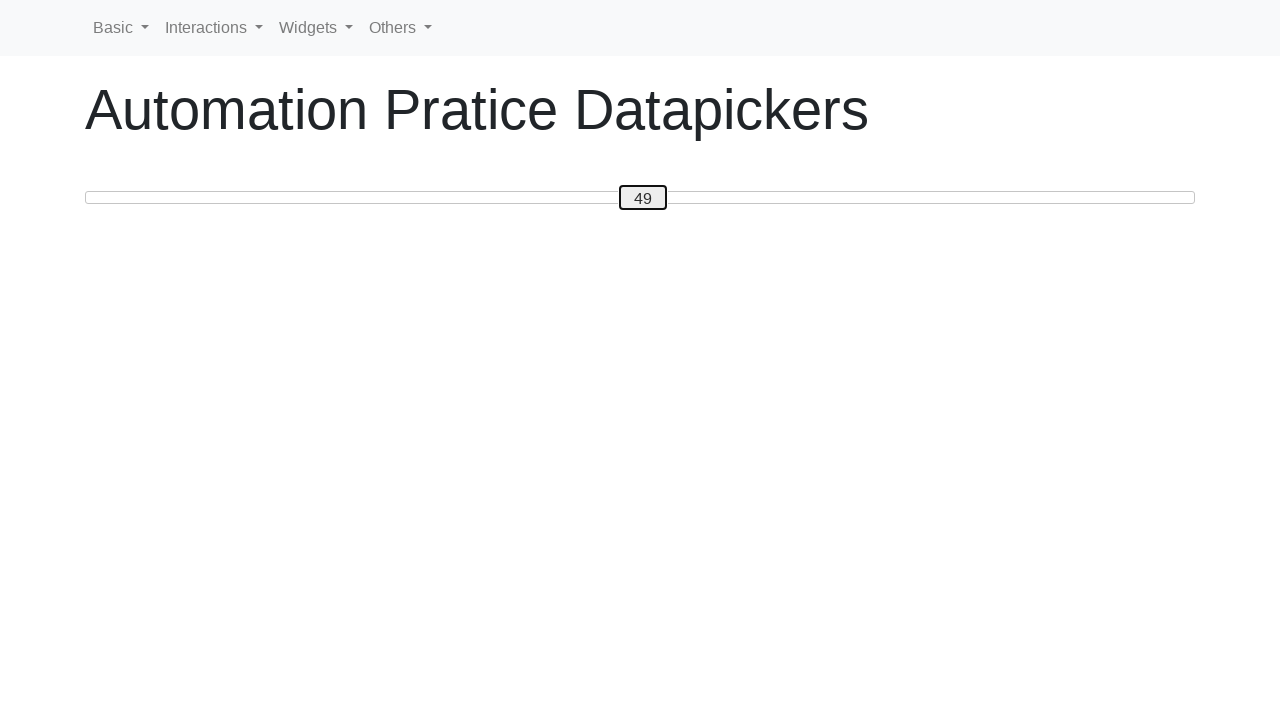

Pressed ArrowRight to move slider towards 80 on #custom-handle
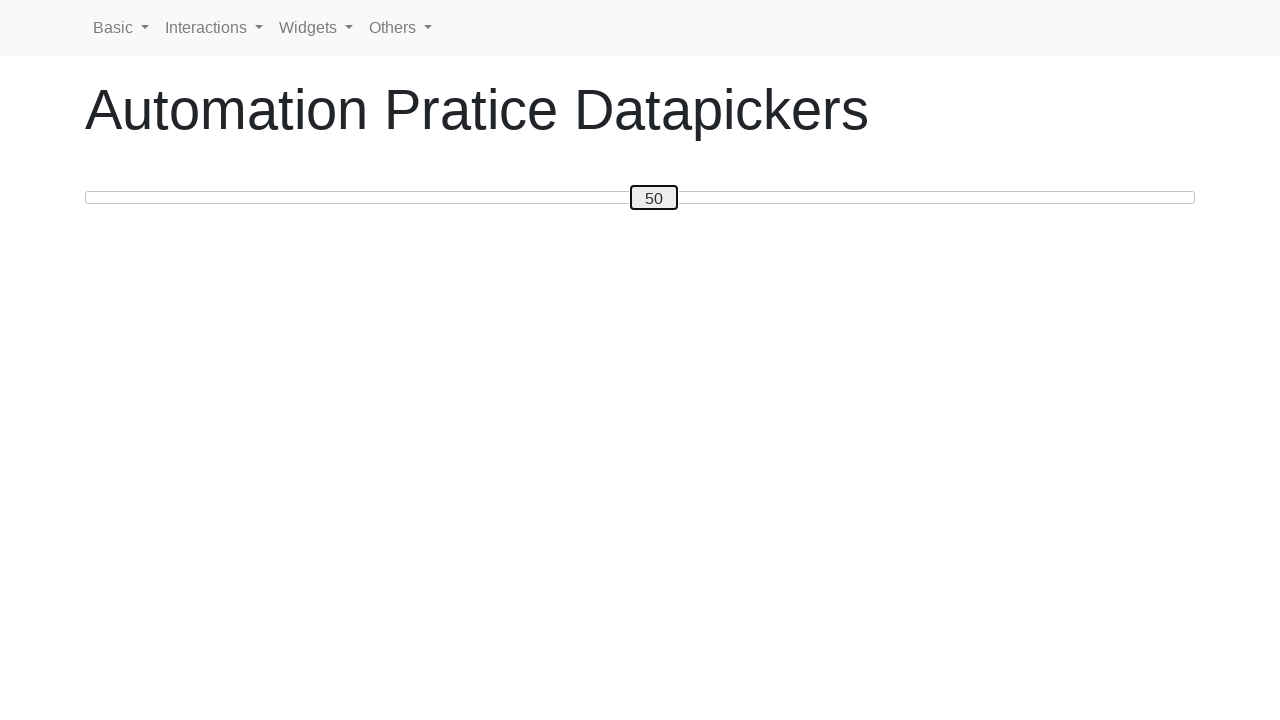

Pressed ArrowRight to move slider towards 80 on #custom-handle
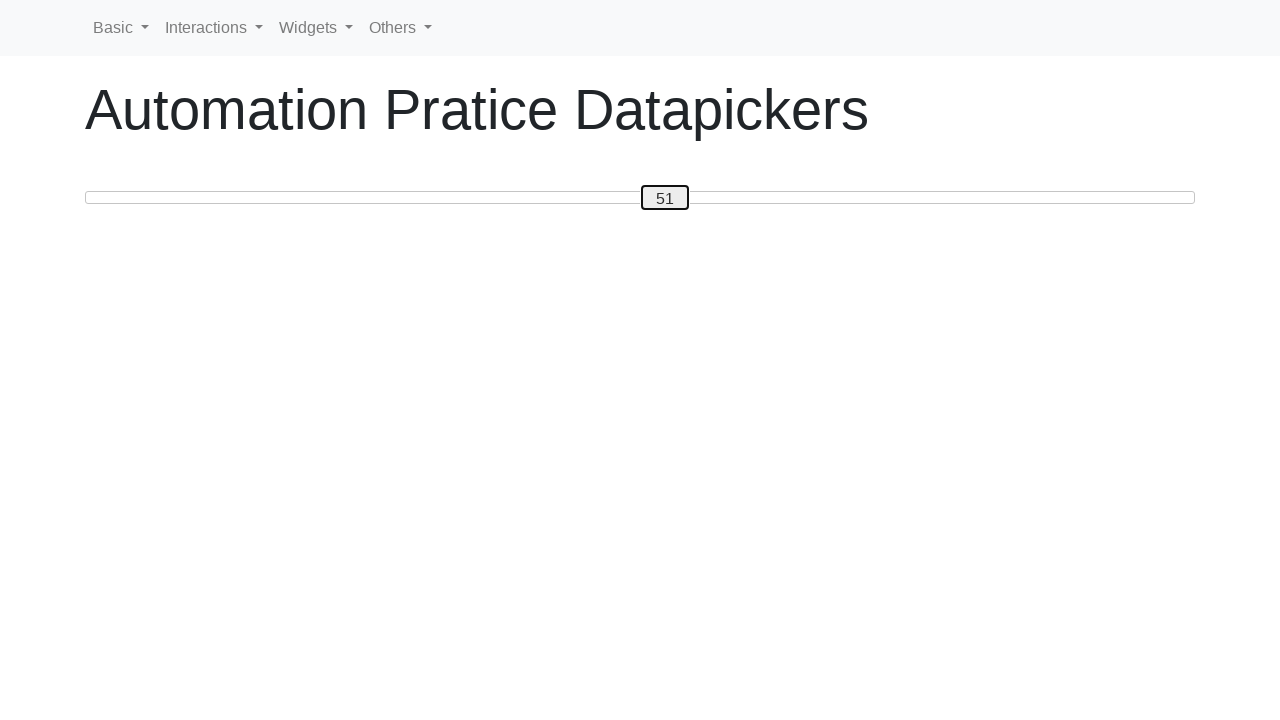

Pressed ArrowRight to move slider towards 80 on #custom-handle
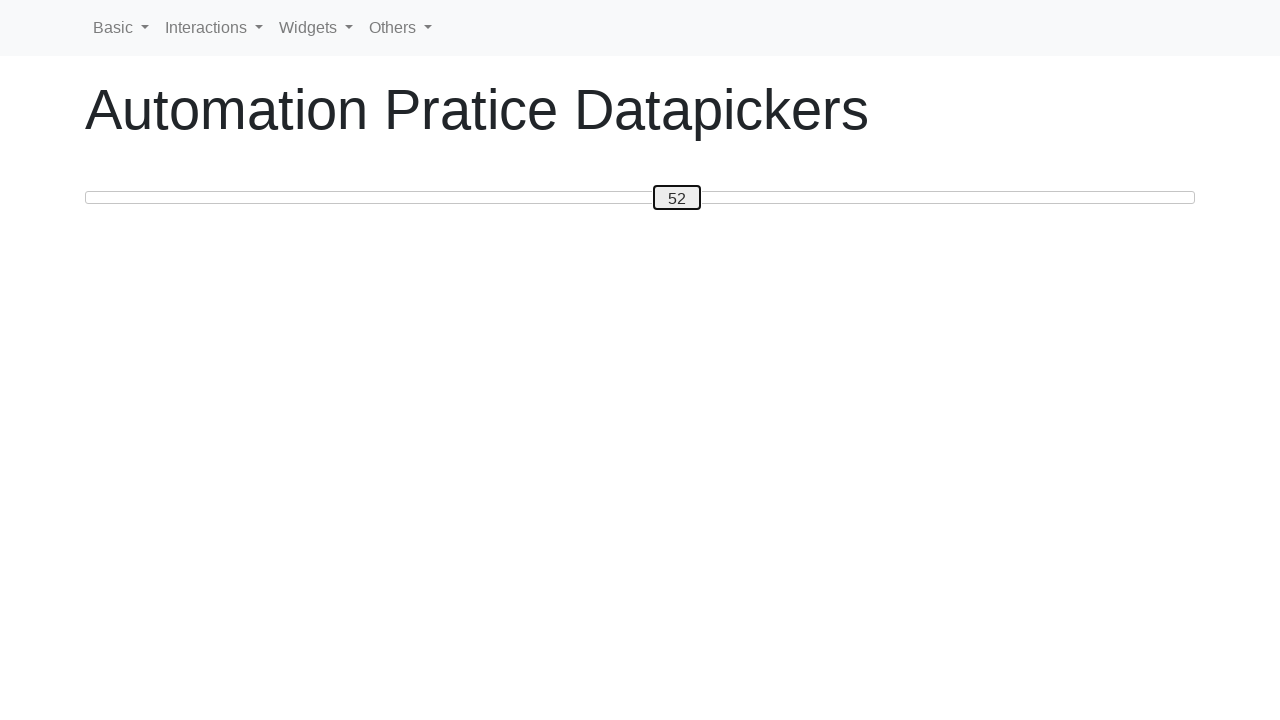

Pressed ArrowRight to move slider towards 80 on #custom-handle
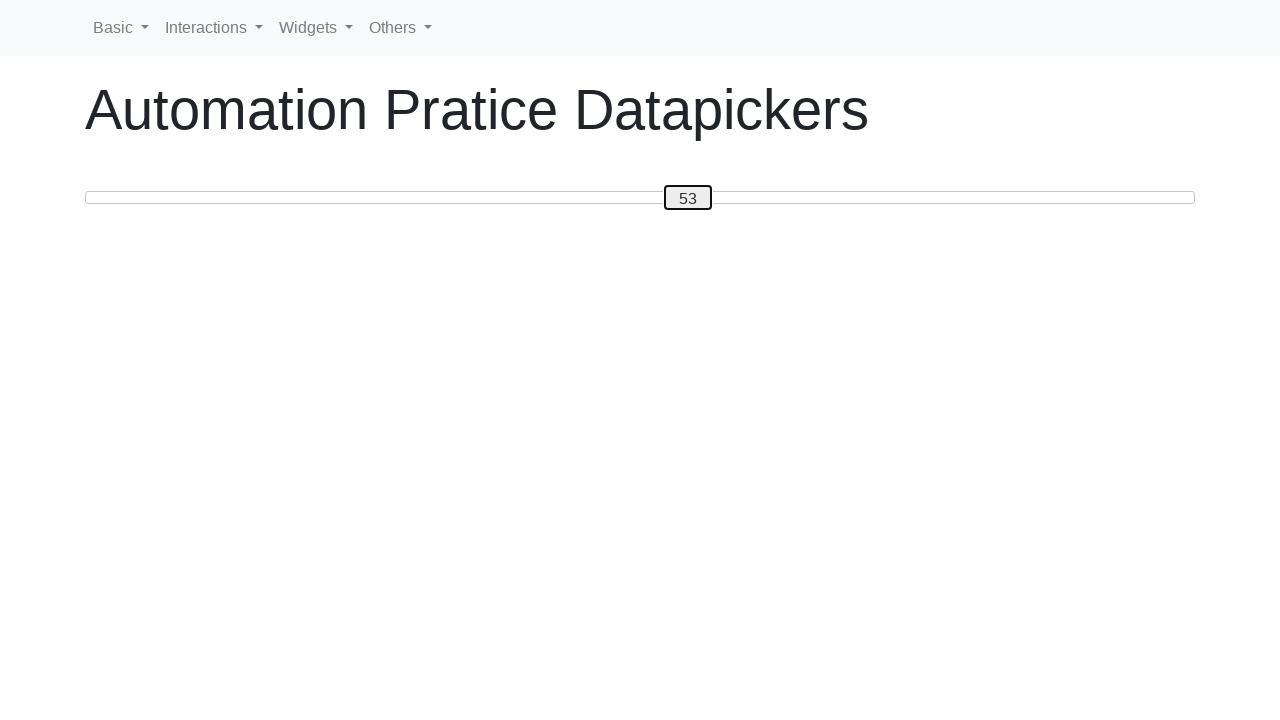

Pressed ArrowRight to move slider towards 80 on #custom-handle
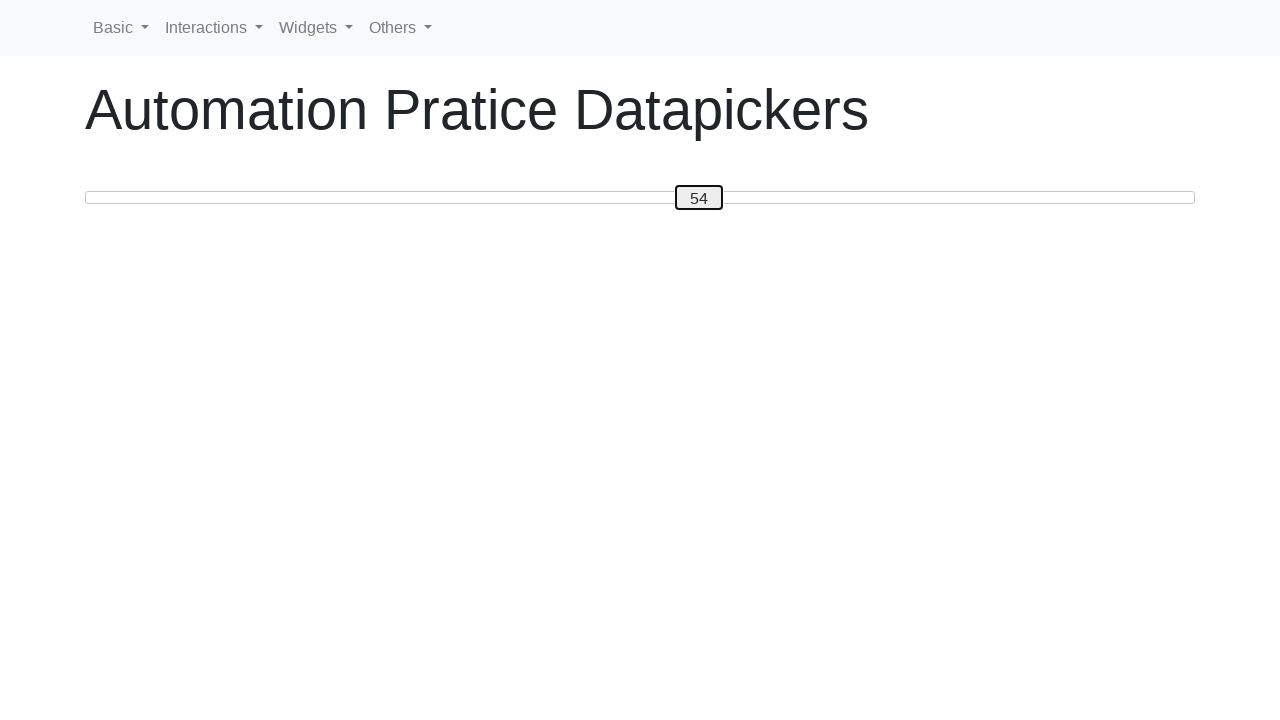

Pressed ArrowRight to move slider towards 80 on #custom-handle
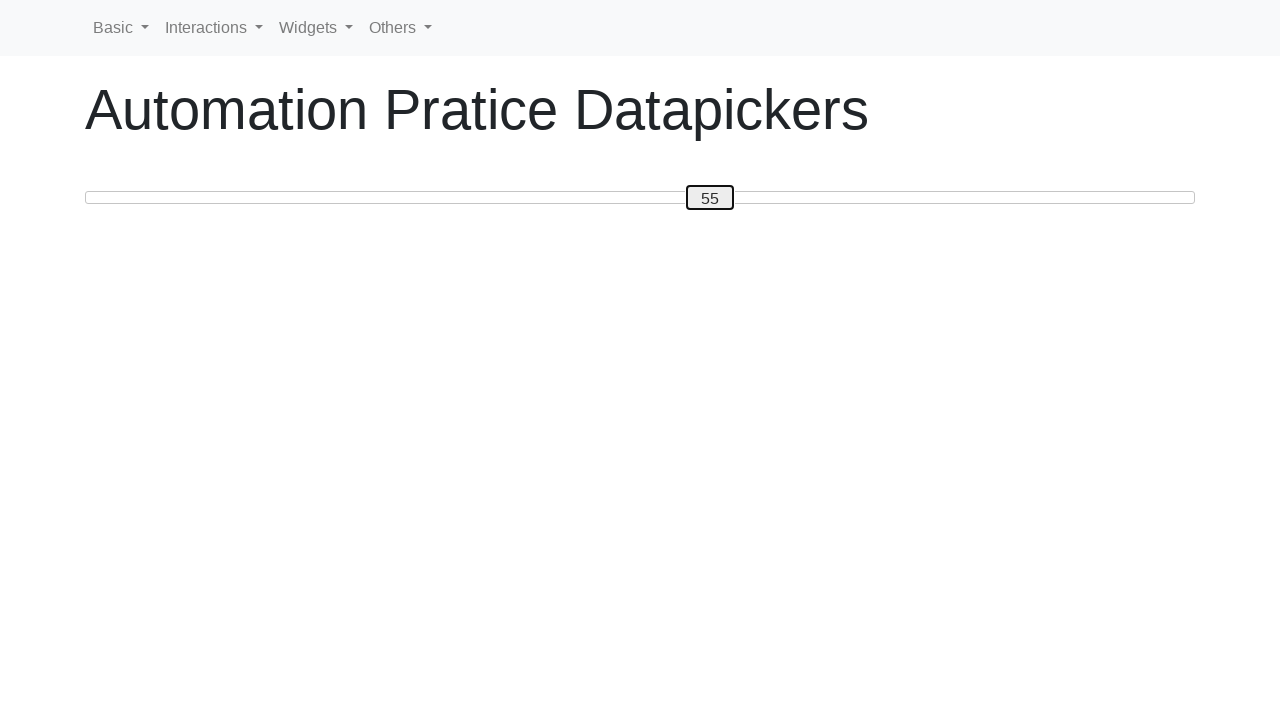

Pressed ArrowRight to move slider towards 80 on #custom-handle
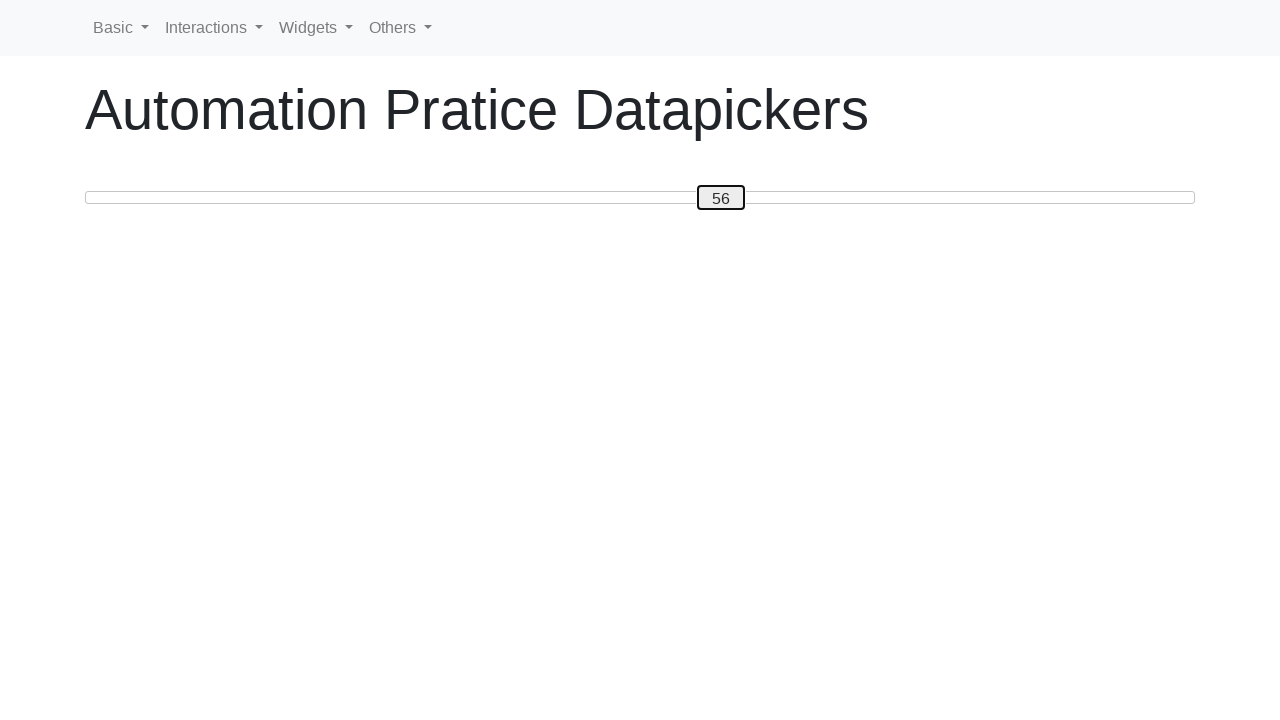

Pressed ArrowRight to move slider towards 80 on #custom-handle
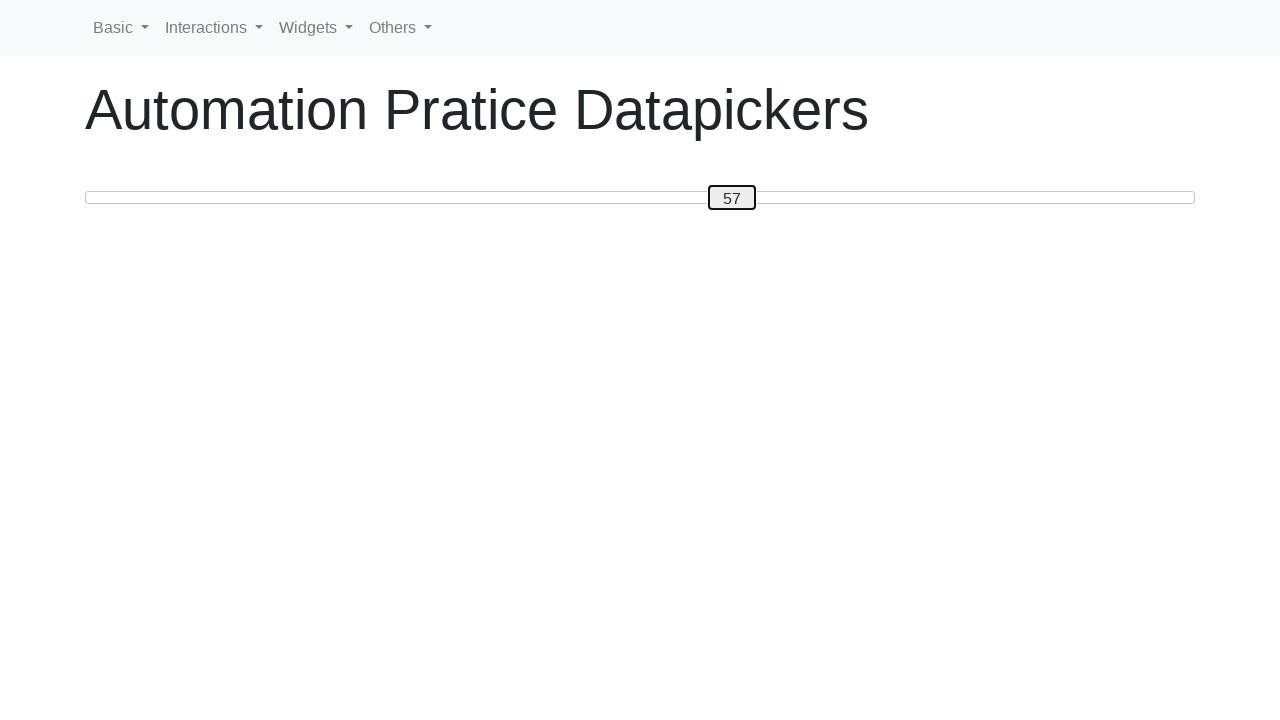

Pressed ArrowRight to move slider towards 80 on #custom-handle
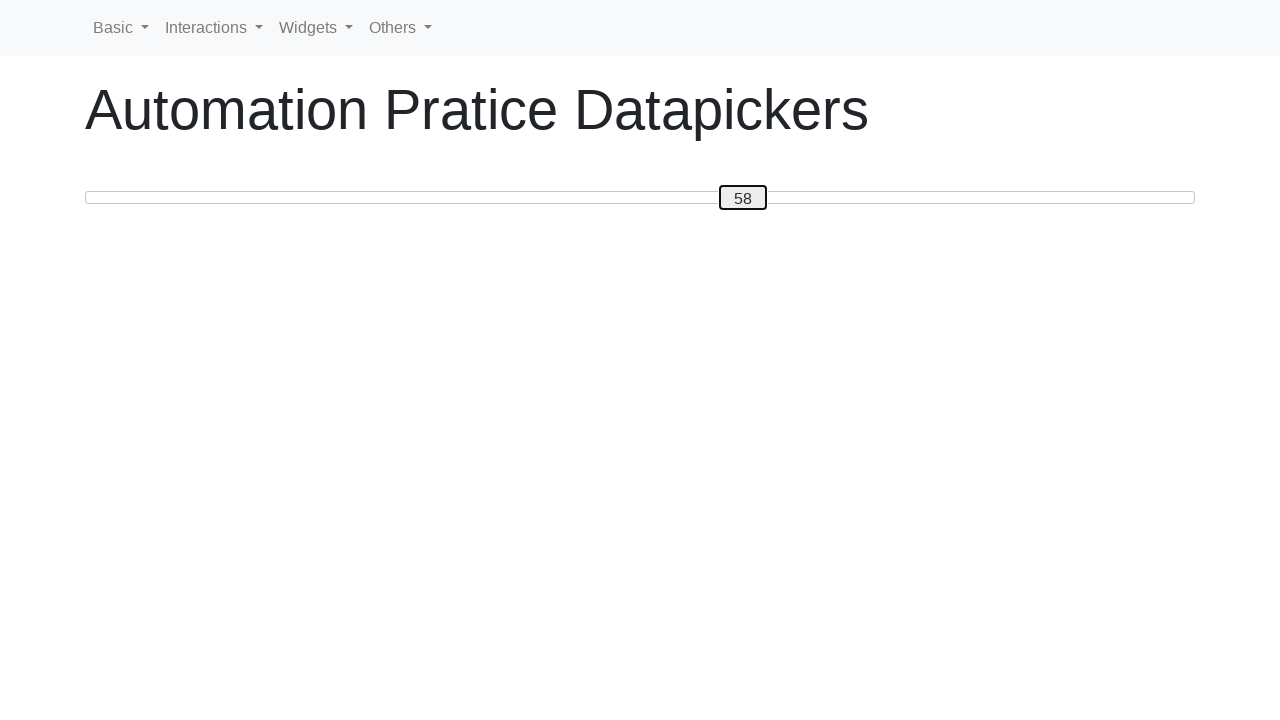

Pressed ArrowRight to move slider towards 80 on #custom-handle
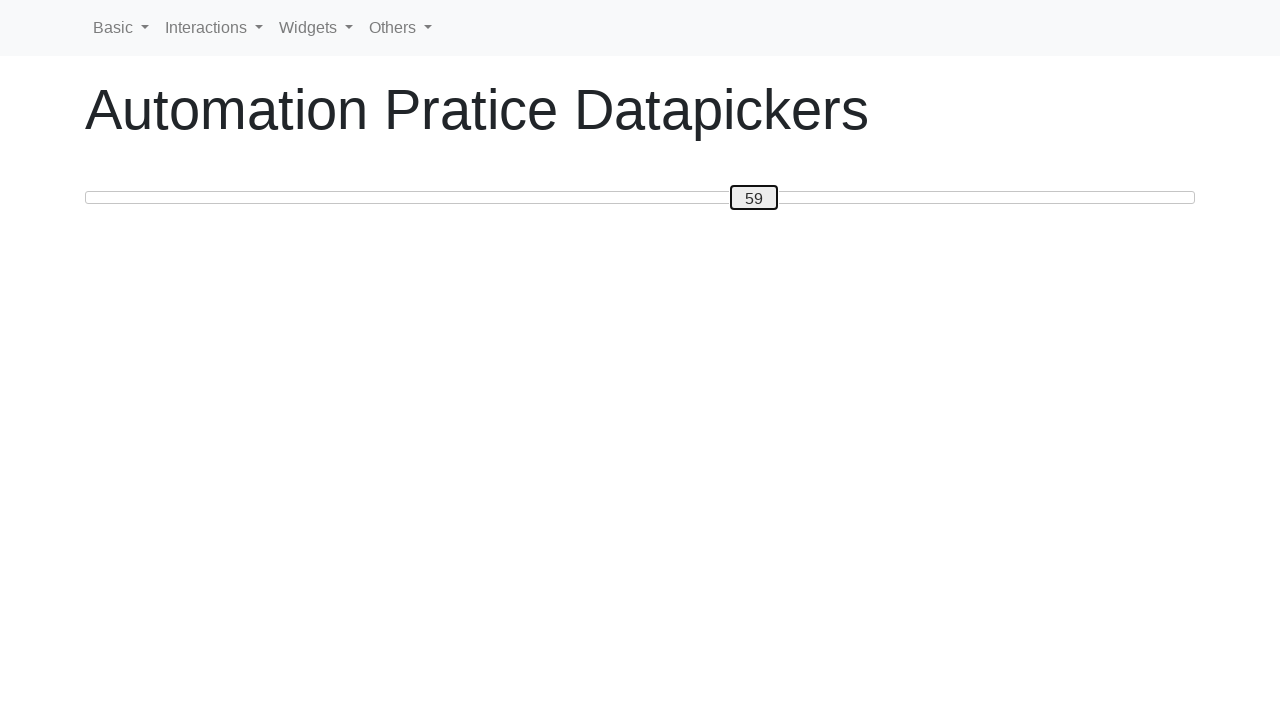

Pressed ArrowRight to move slider towards 80 on #custom-handle
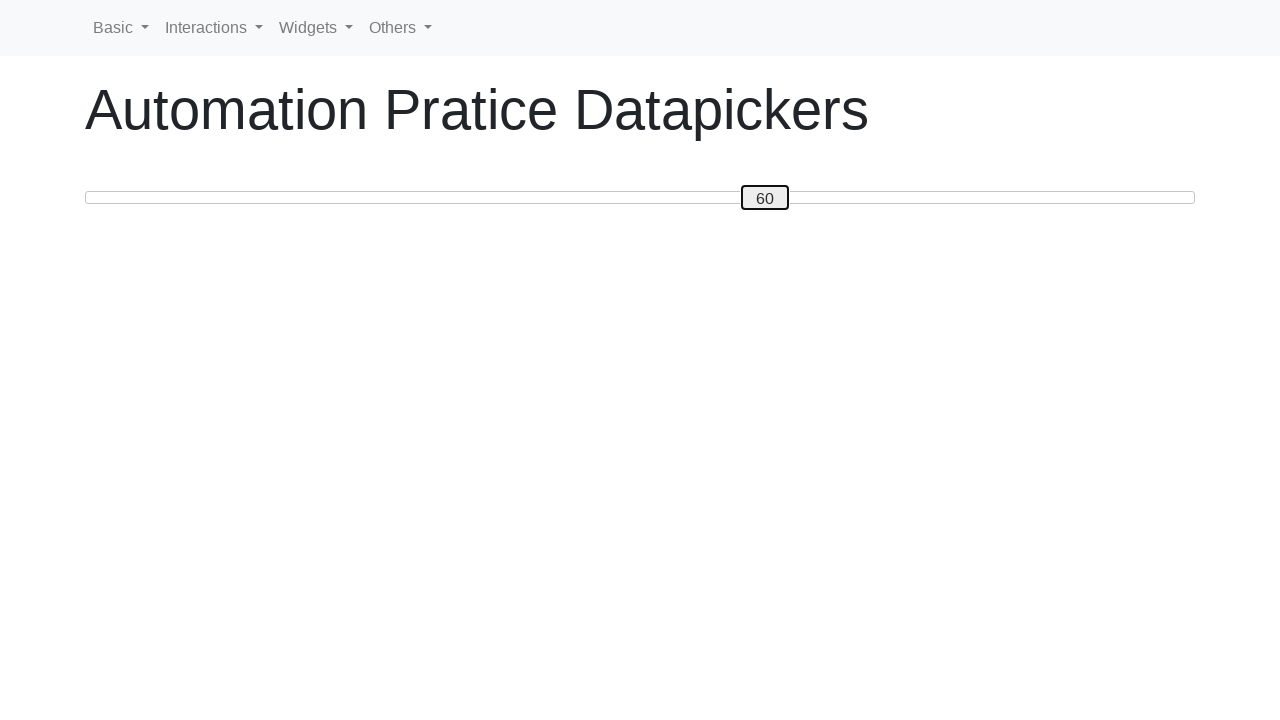

Pressed ArrowRight to move slider towards 80 on #custom-handle
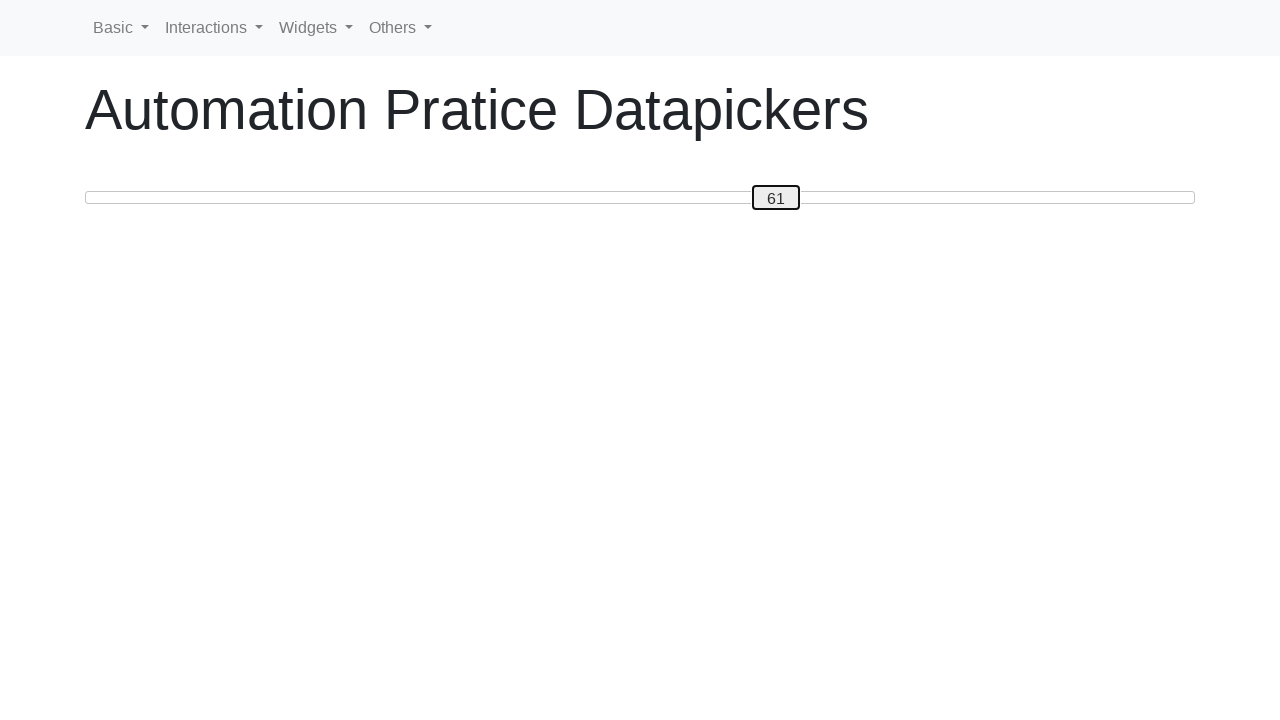

Pressed ArrowRight to move slider towards 80 on #custom-handle
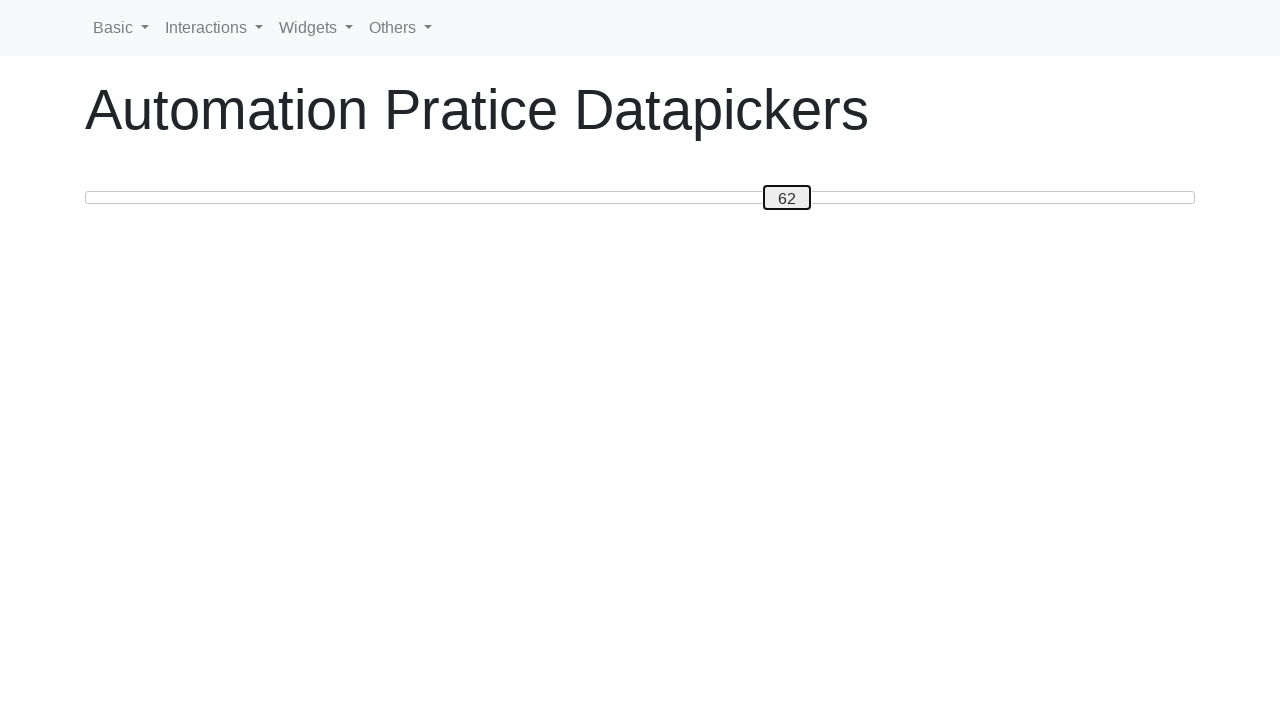

Pressed ArrowRight to move slider towards 80 on #custom-handle
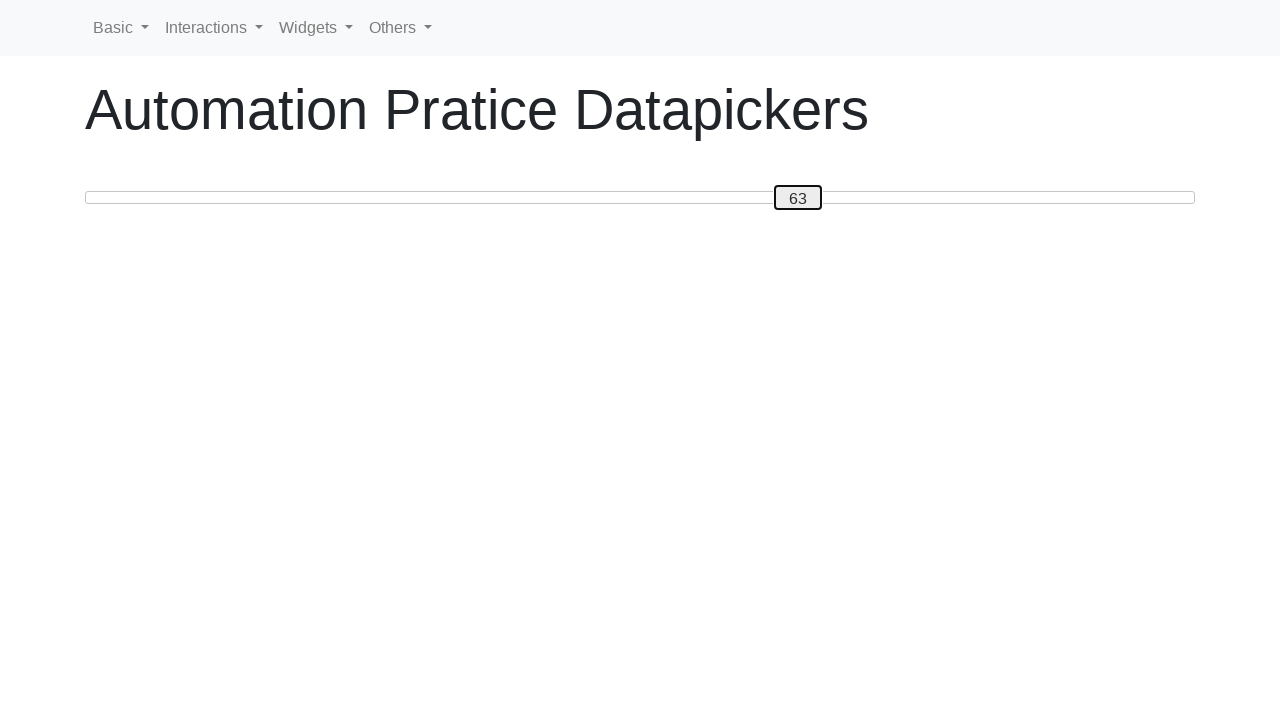

Pressed ArrowRight to move slider towards 80 on #custom-handle
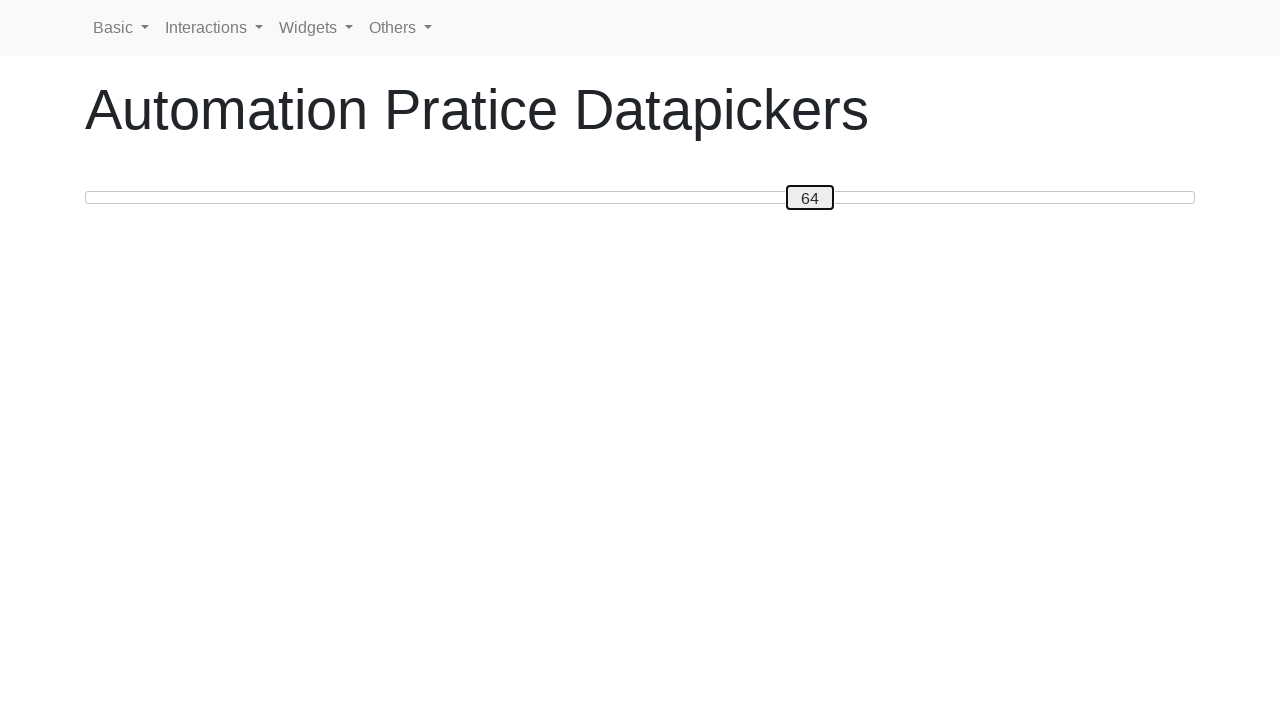

Pressed ArrowRight to move slider towards 80 on #custom-handle
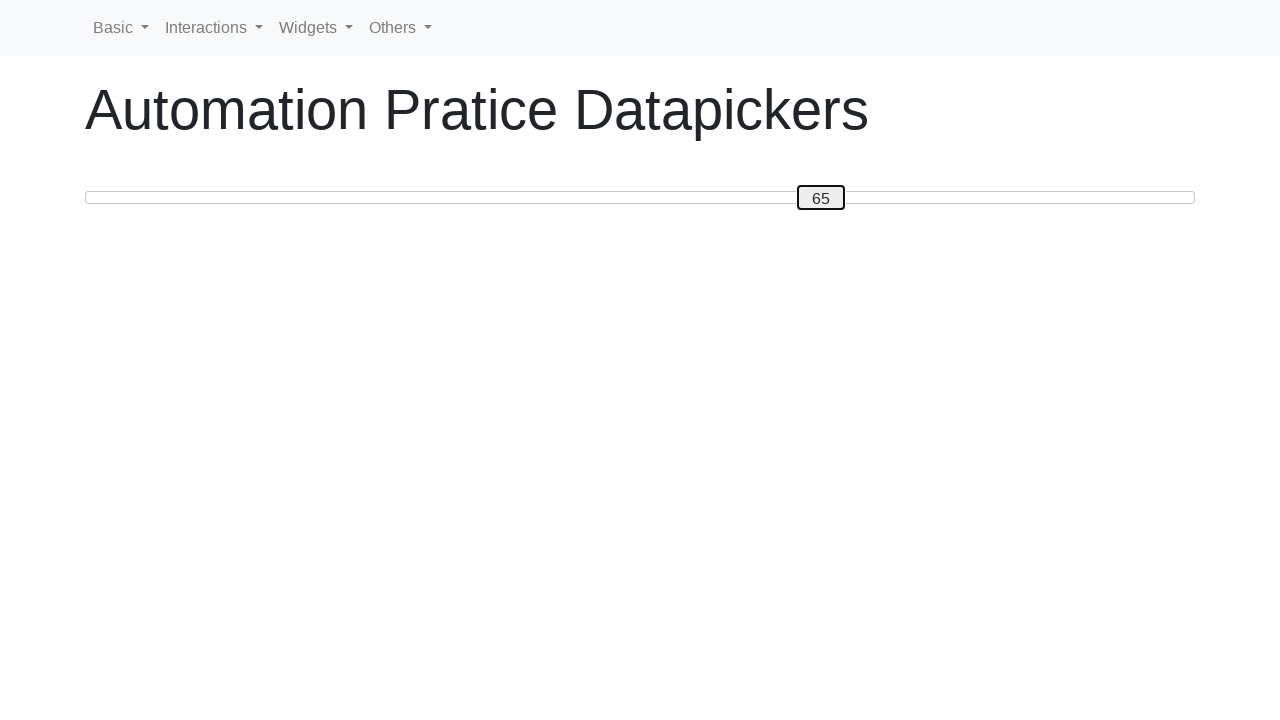

Pressed ArrowRight to move slider towards 80 on #custom-handle
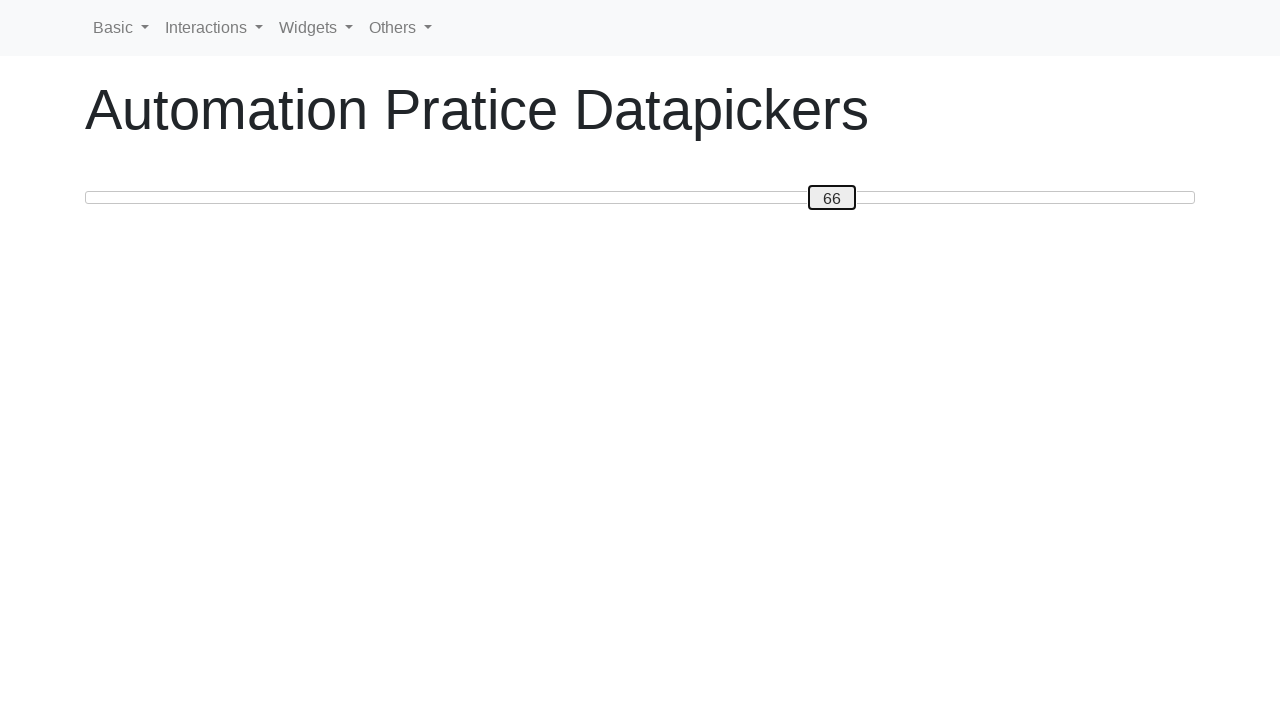

Pressed ArrowRight to move slider towards 80 on #custom-handle
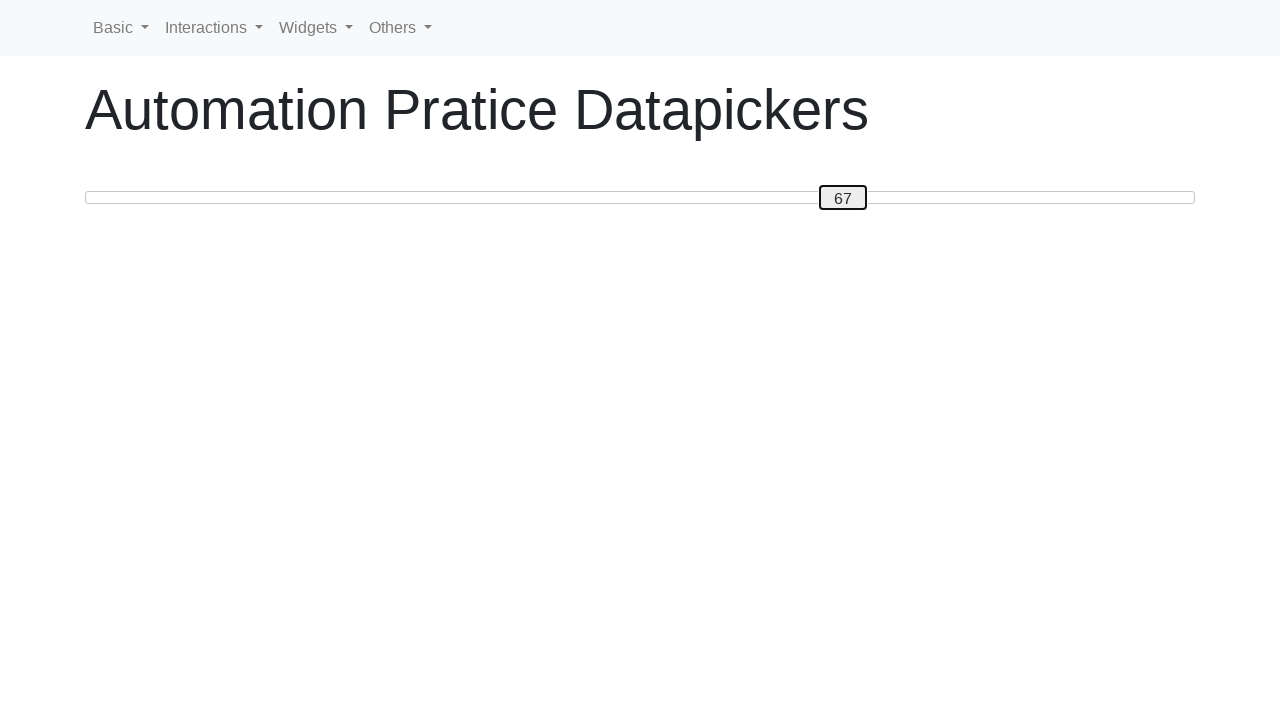

Pressed ArrowRight to move slider towards 80 on #custom-handle
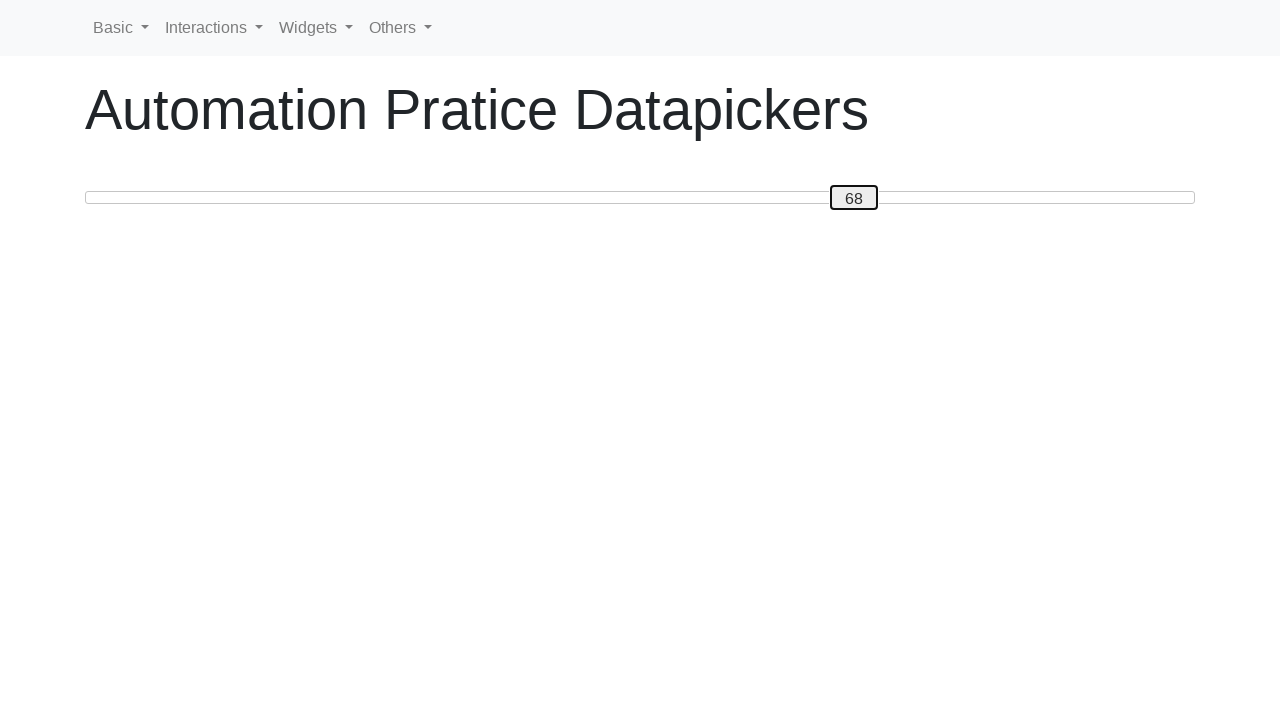

Pressed ArrowRight to move slider towards 80 on #custom-handle
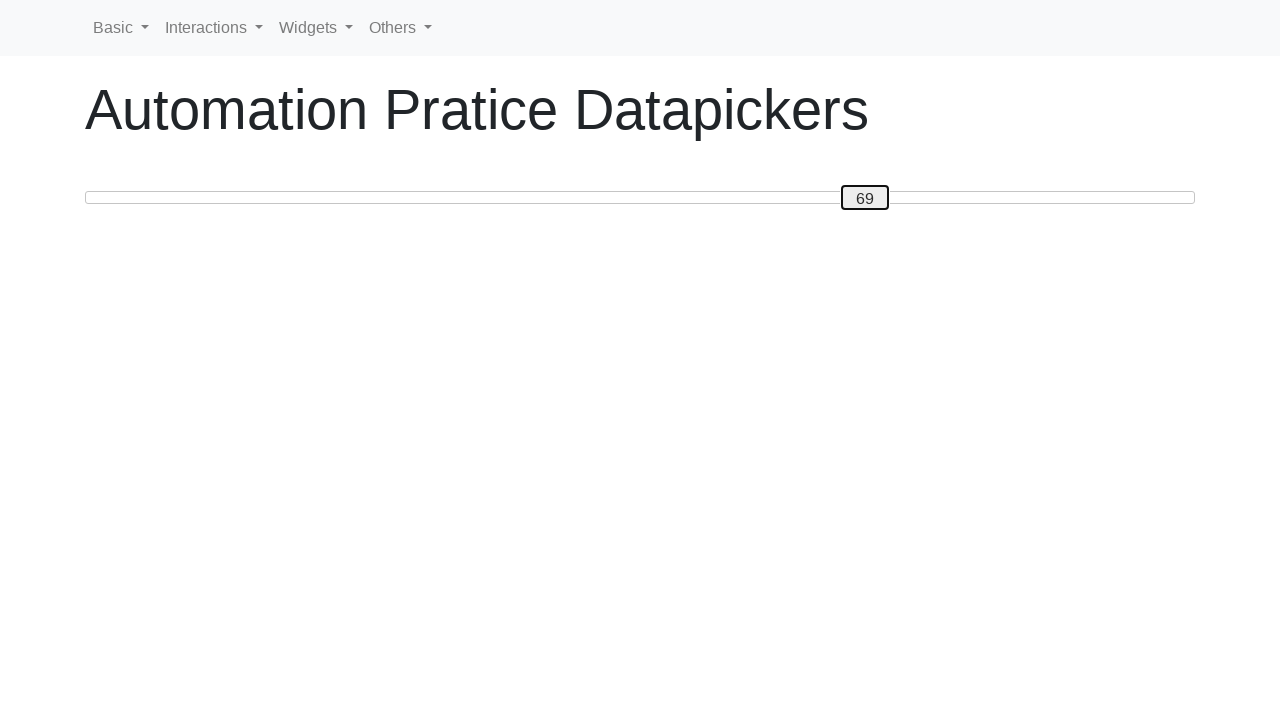

Pressed ArrowRight to move slider towards 80 on #custom-handle
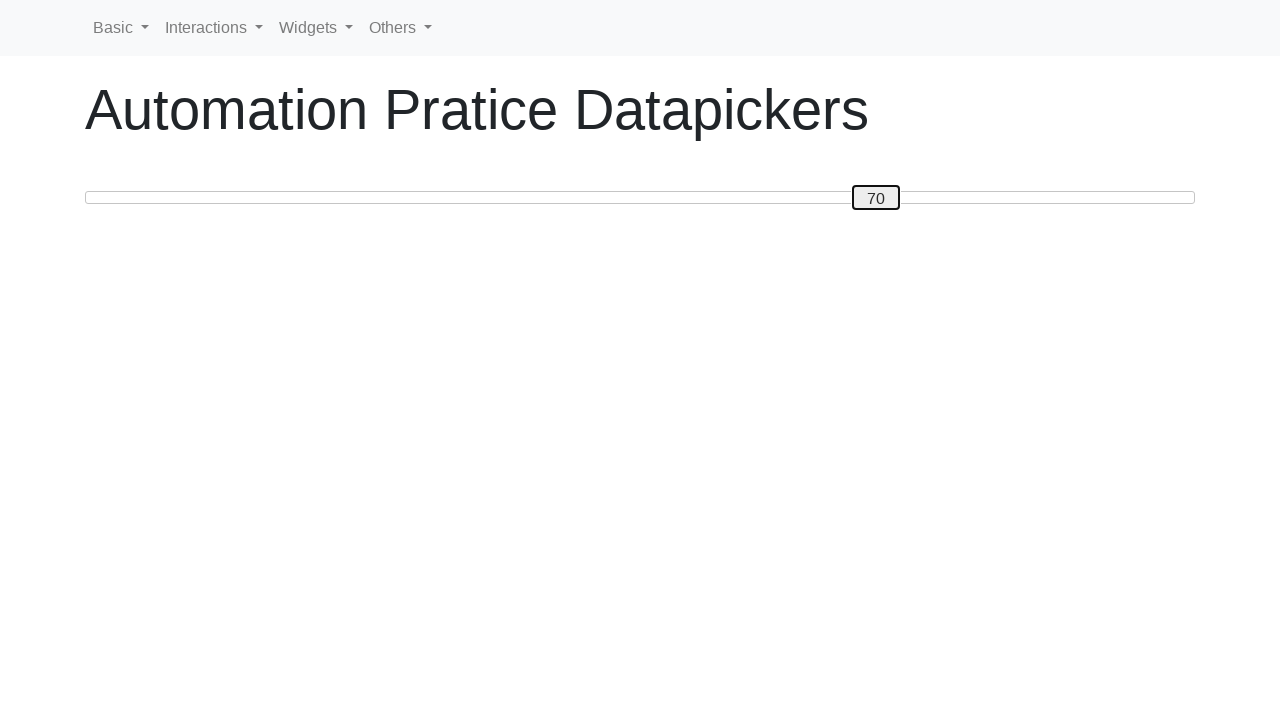

Pressed ArrowRight to move slider towards 80 on #custom-handle
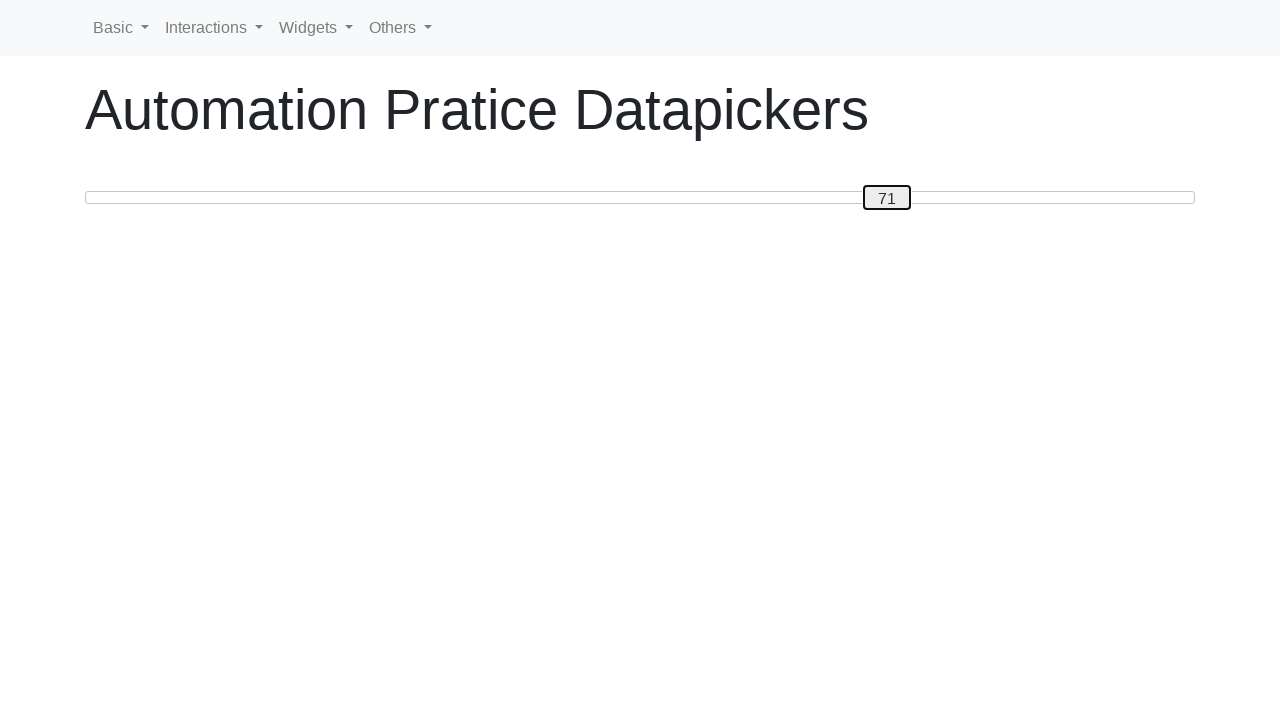

Pressed ArrowRight to move slider towards 80 on #custom-handle
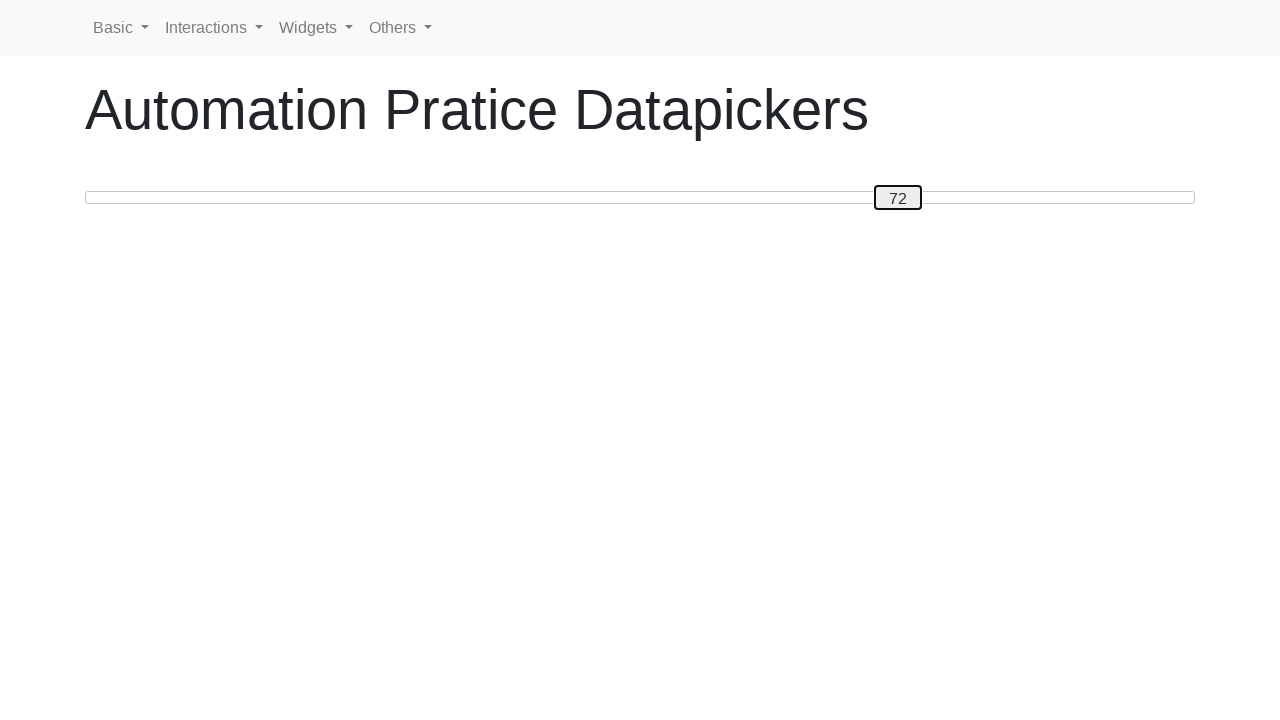

Pressed ArrowRight to move slider towards 80 on #custom-handle
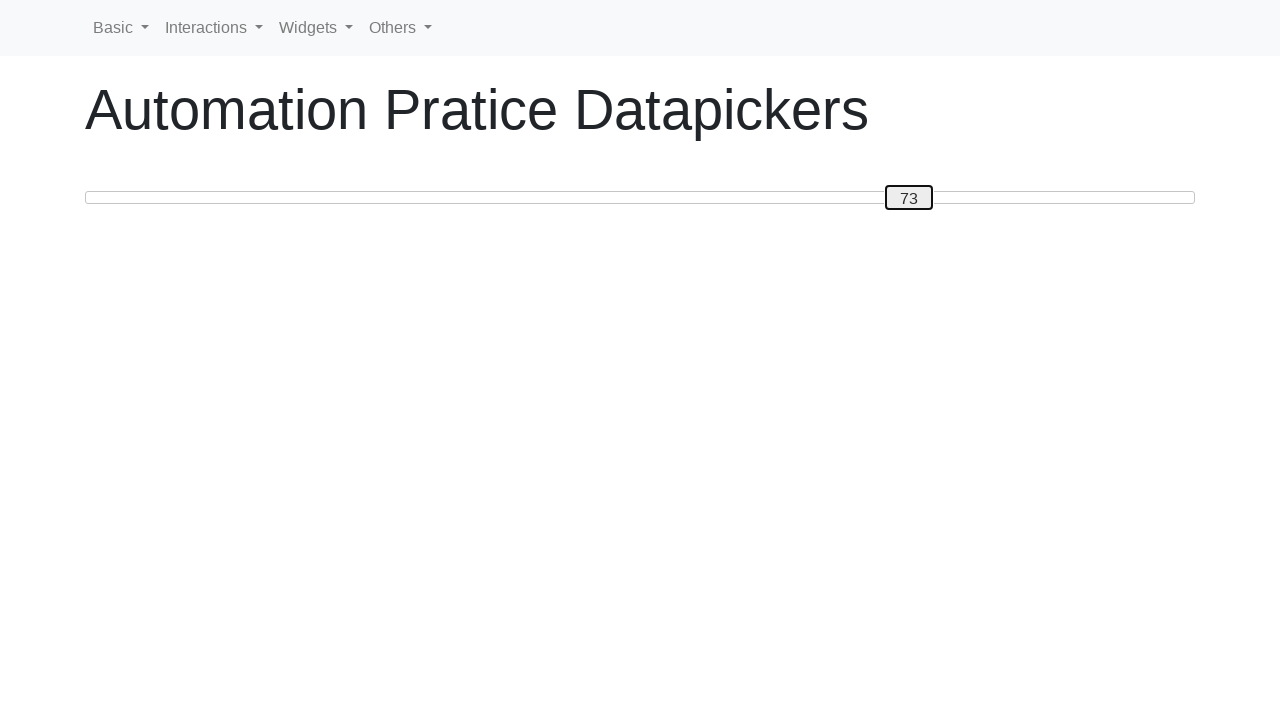

Pressed ArrowRight to move slider towards 80 on #custom-handle
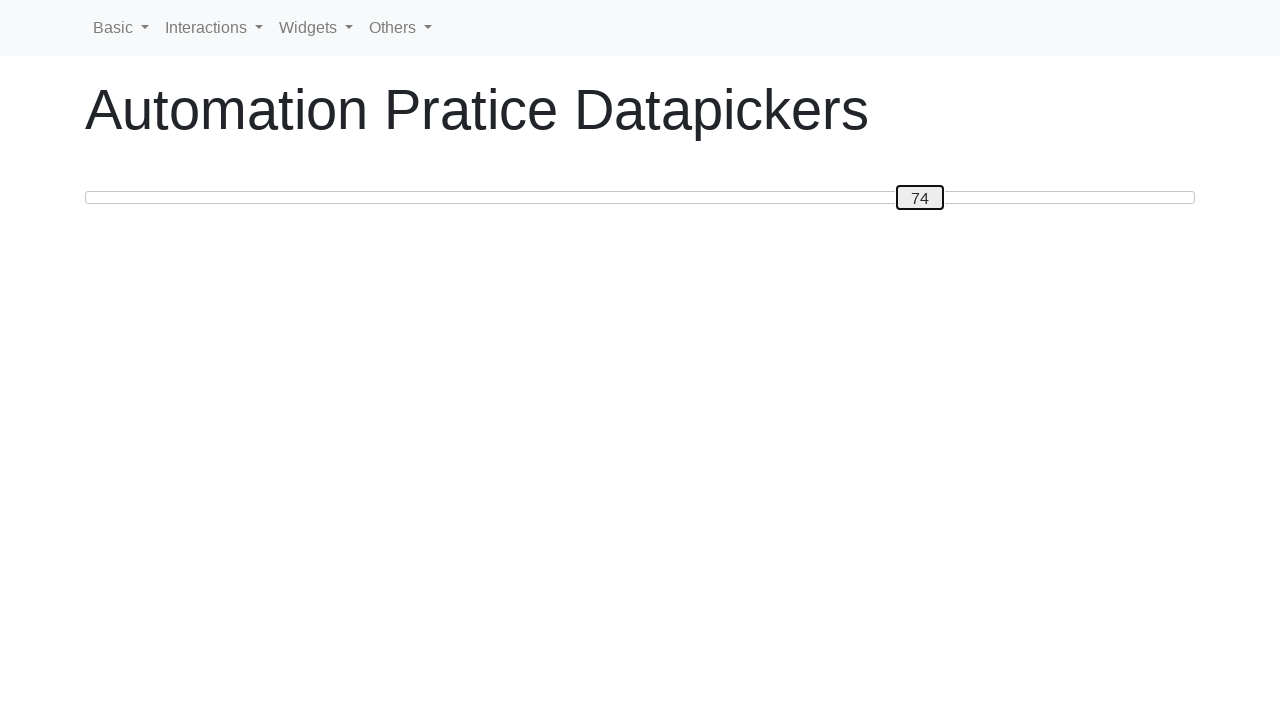

Pressed ArrowRight to move slider towards 80 on #custom-handle
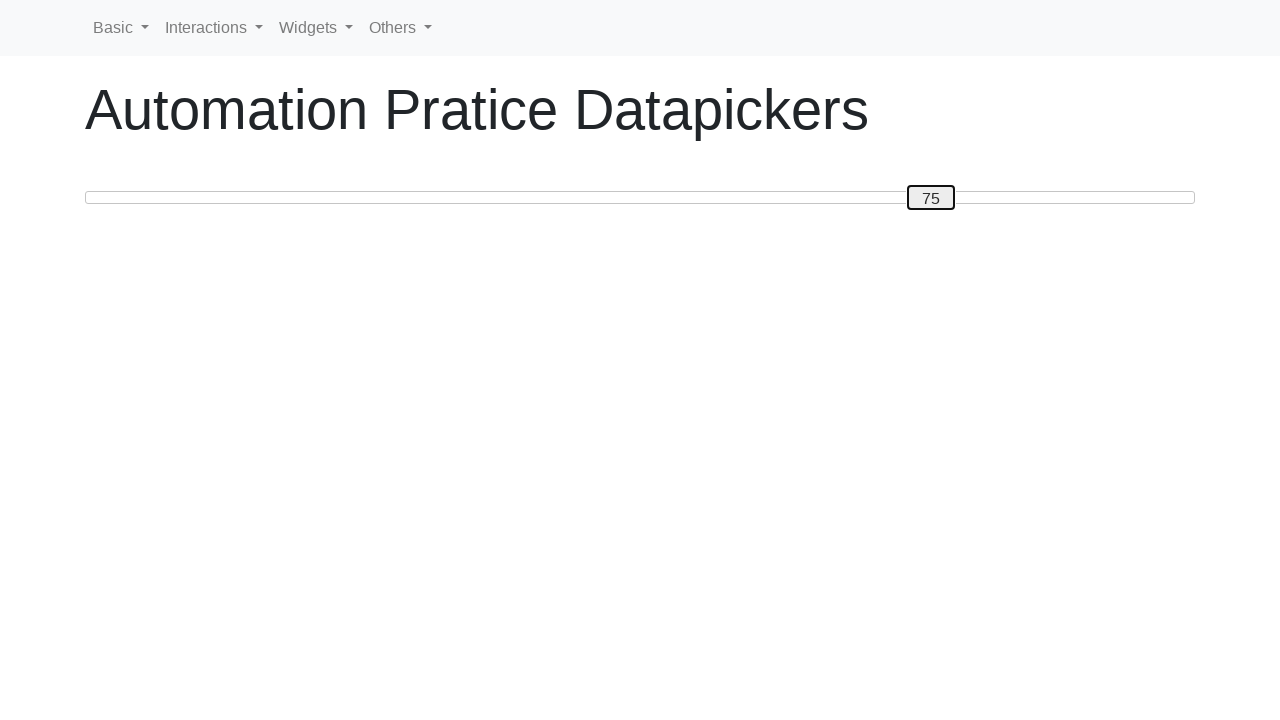

Pressed ArrowRight to move slider towards 80 on #custom-handle
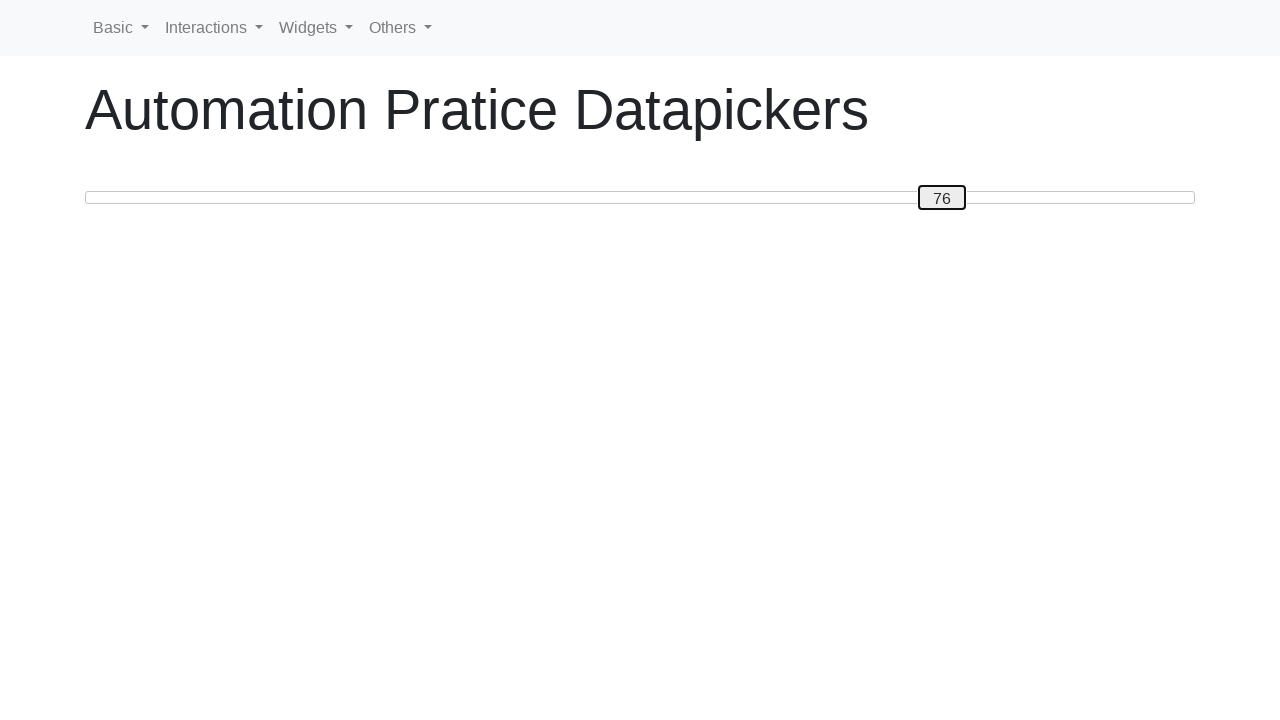

Pressed ArrowRight to move slider towards 80 on #custom-handle
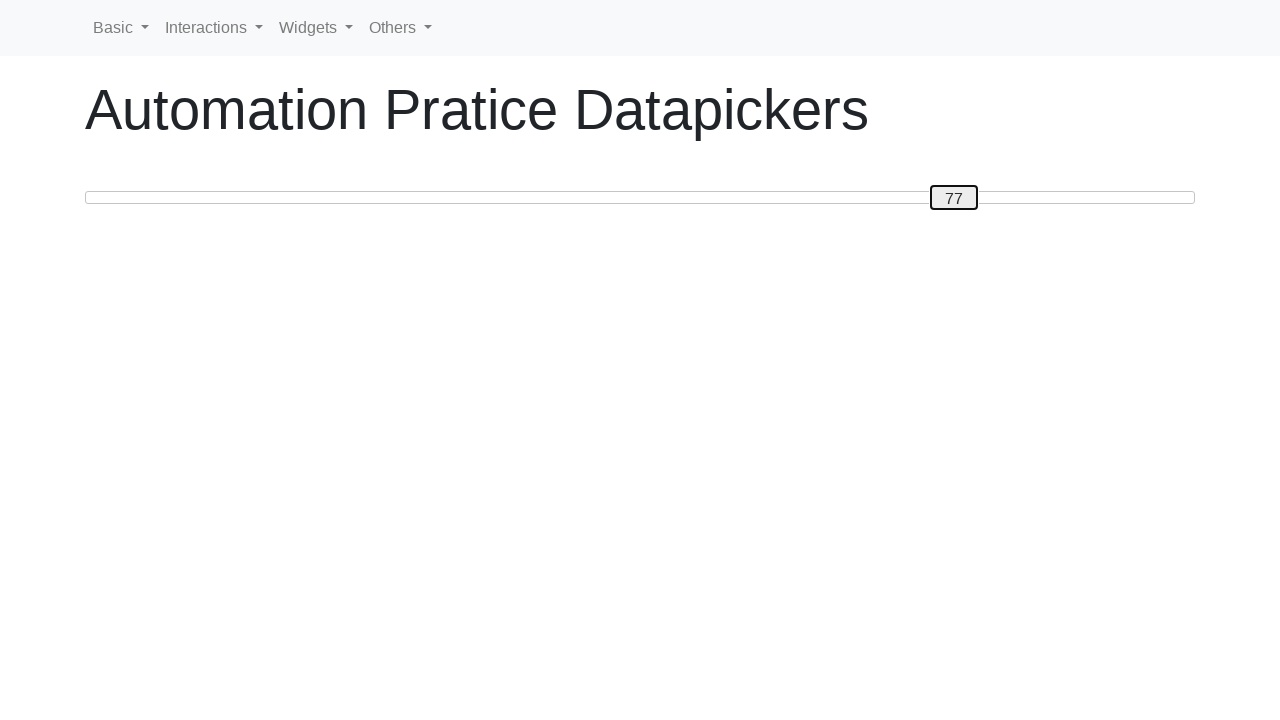

Pressed ArrowRight to move slider towards 80 on #custom-handle
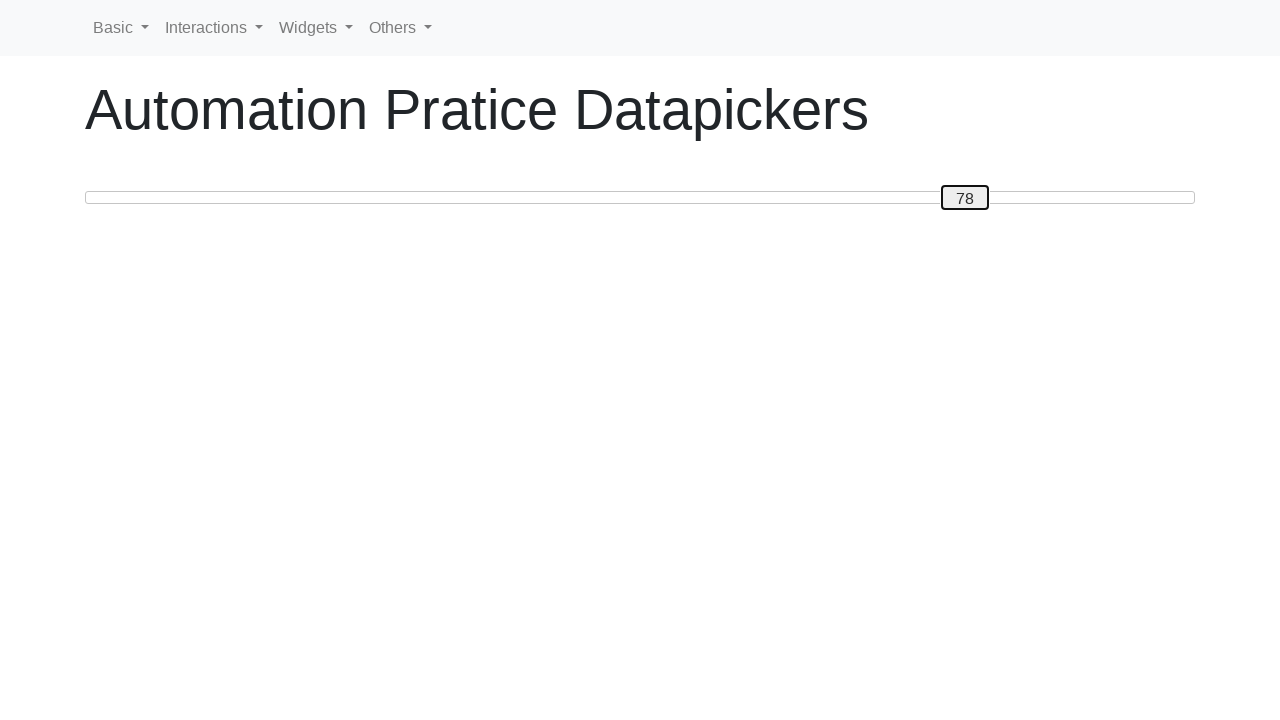

Pressed ArrowRight to move slider towards 80 on #custom-handle
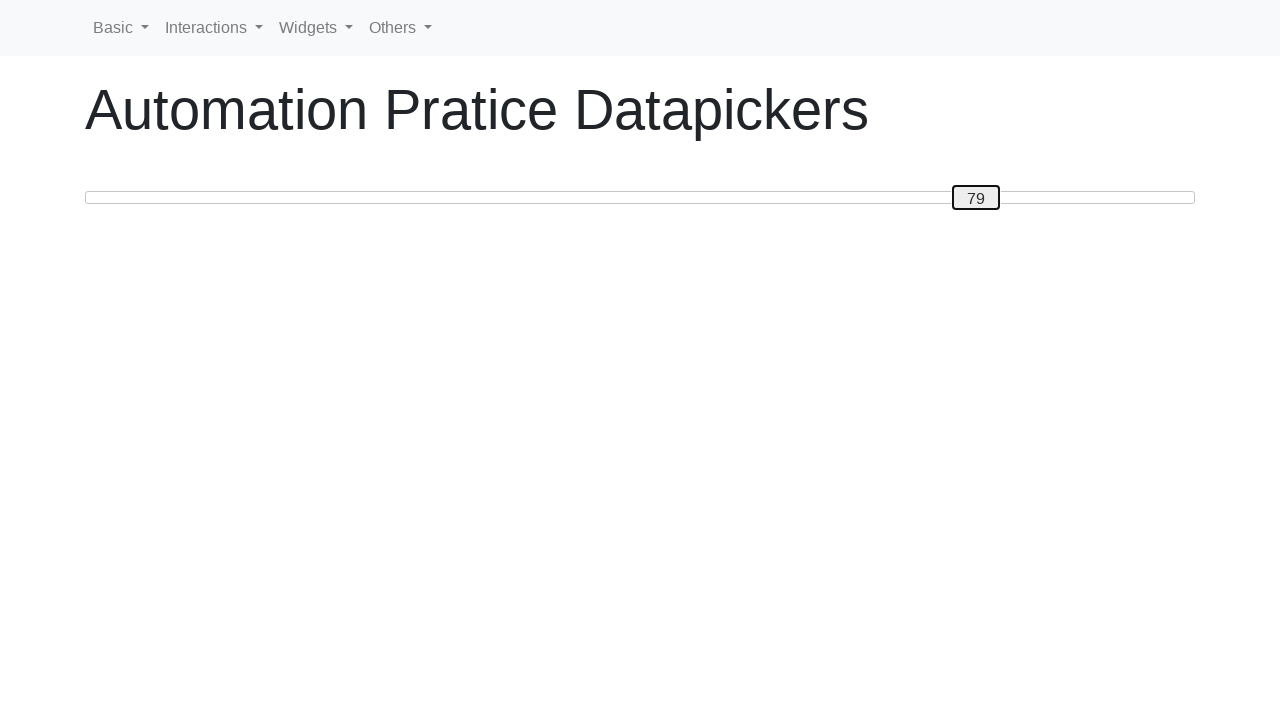

Pressed ArrowRight to move slider towards 80 on #custom-handle
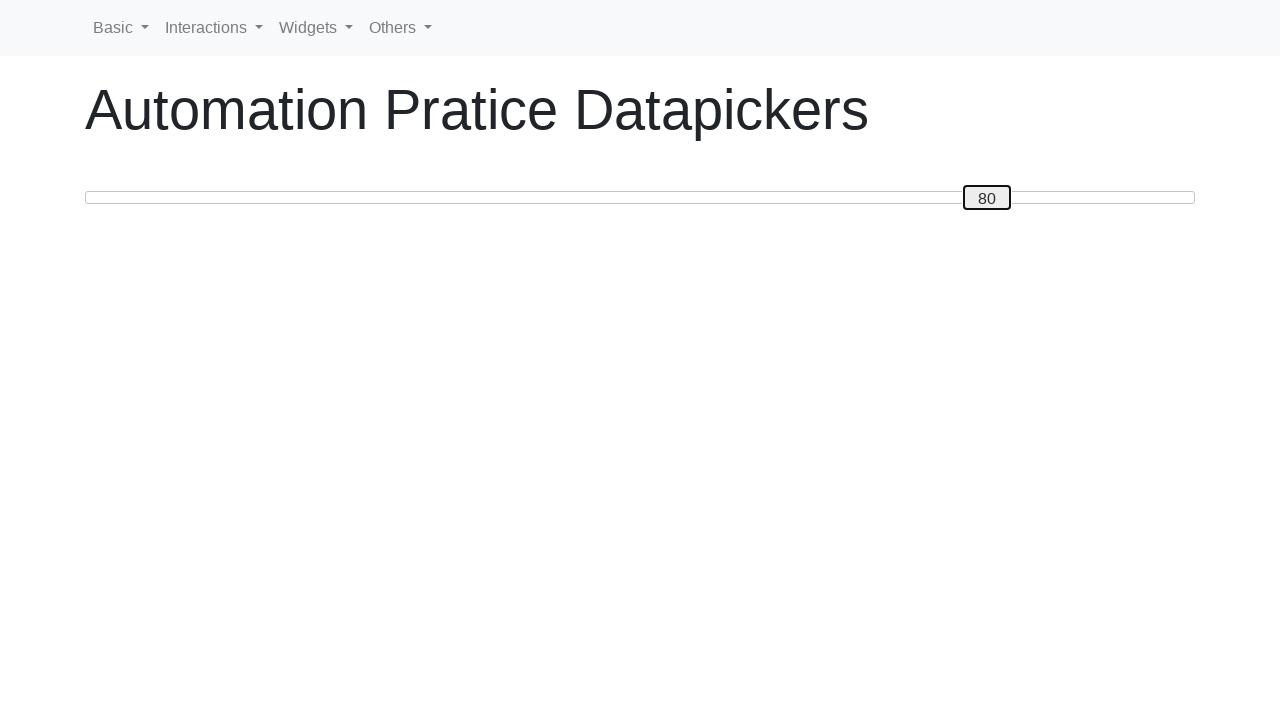

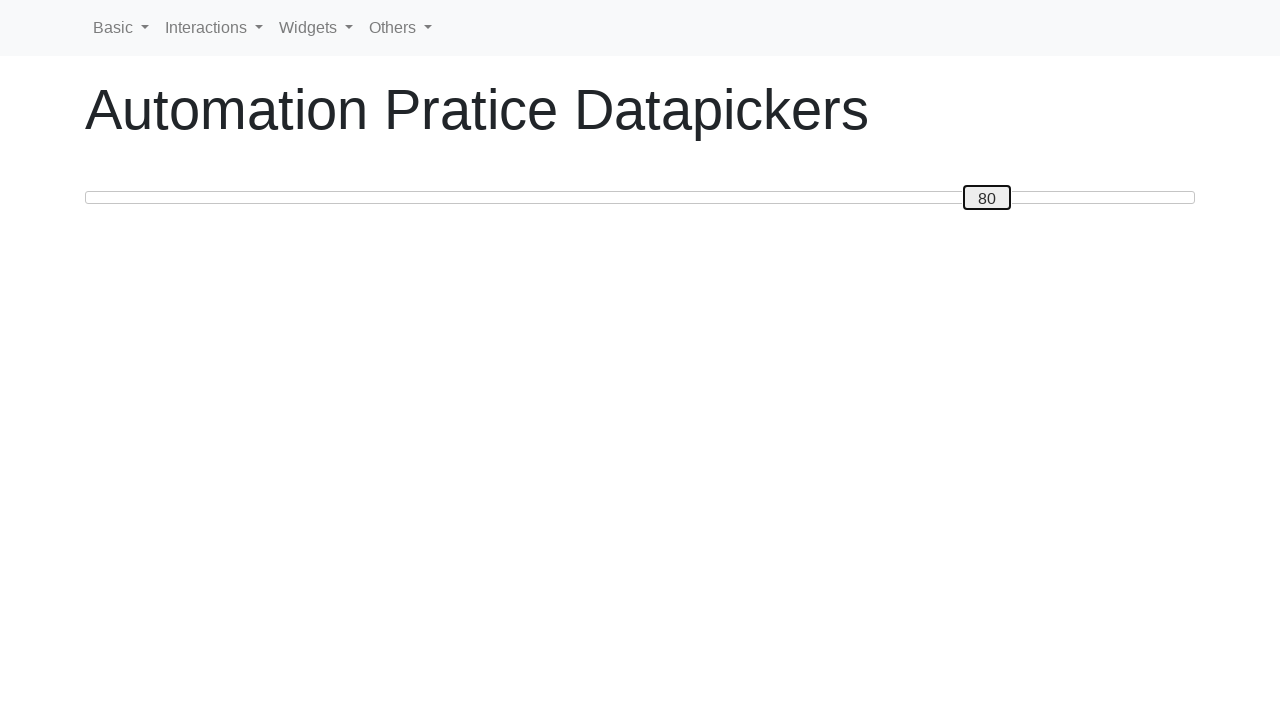